Clicks the letter C link and verifies all listed programming languages start with 'C'

Starting URL: https://www.99-bottles-of-beer.net/abc.html

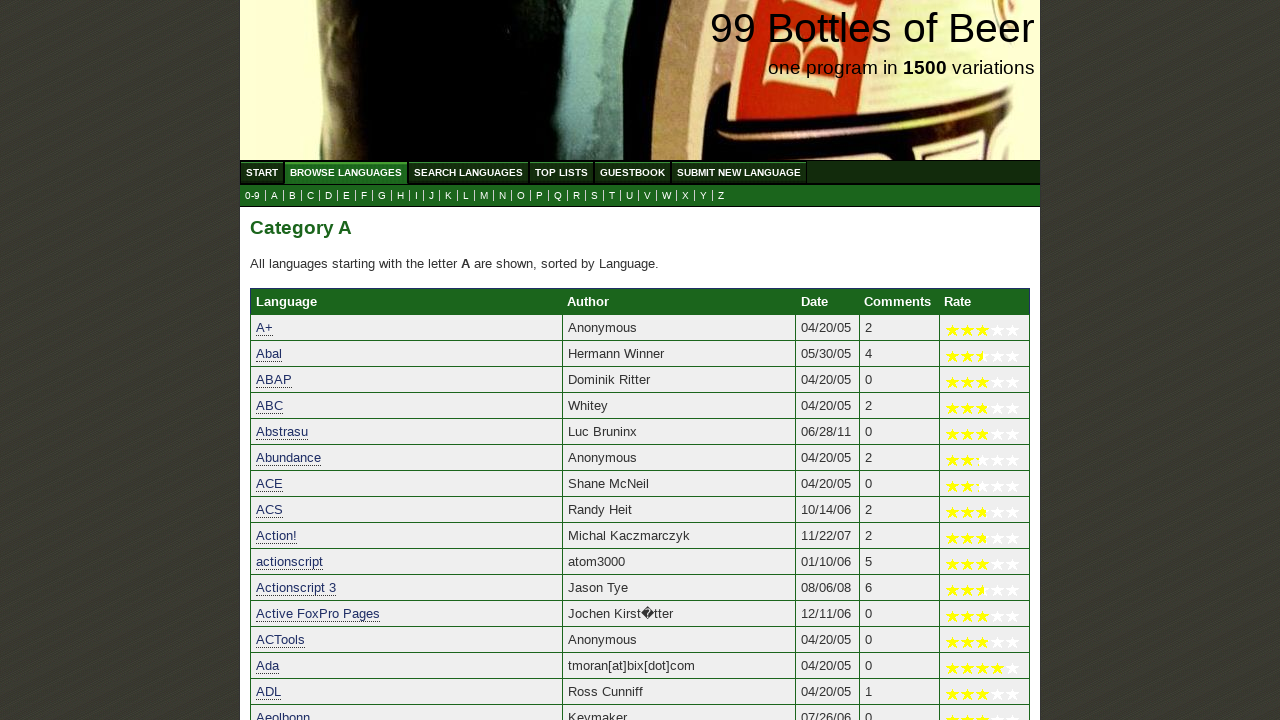

Clicked on letter C link at (310, 196) on a[href='c.html']
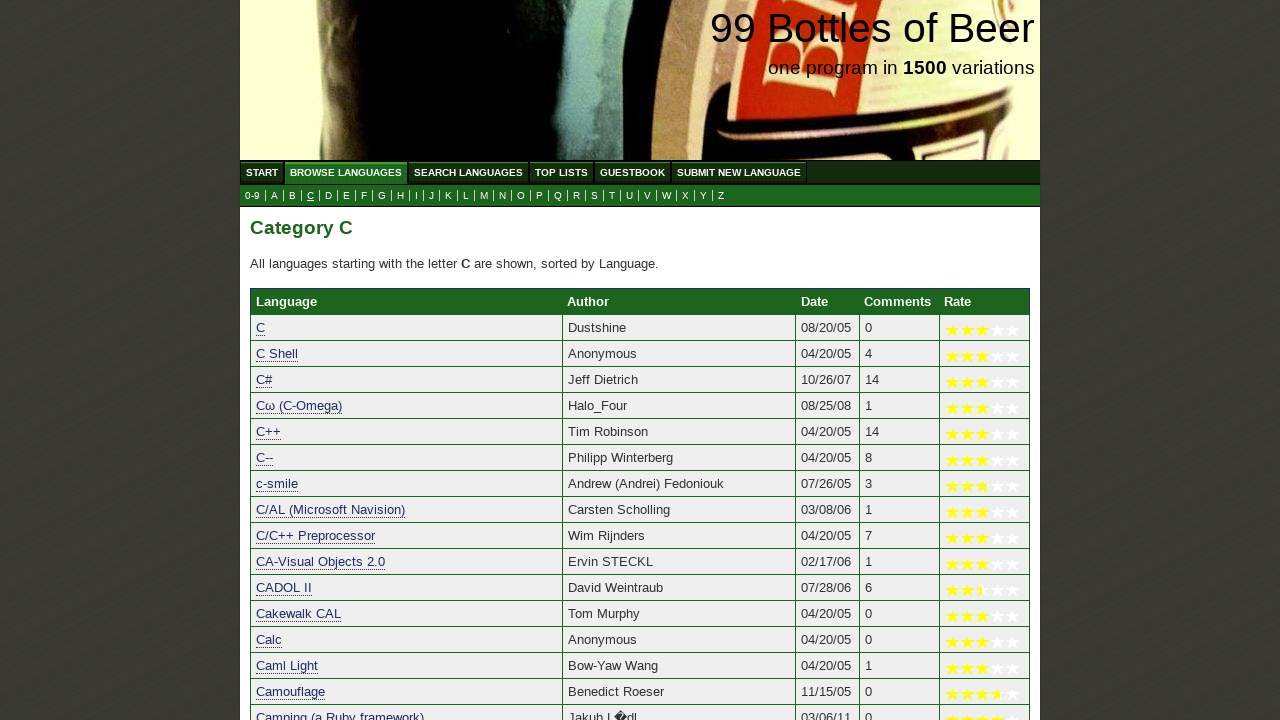

Programming languages list loaded for letter C
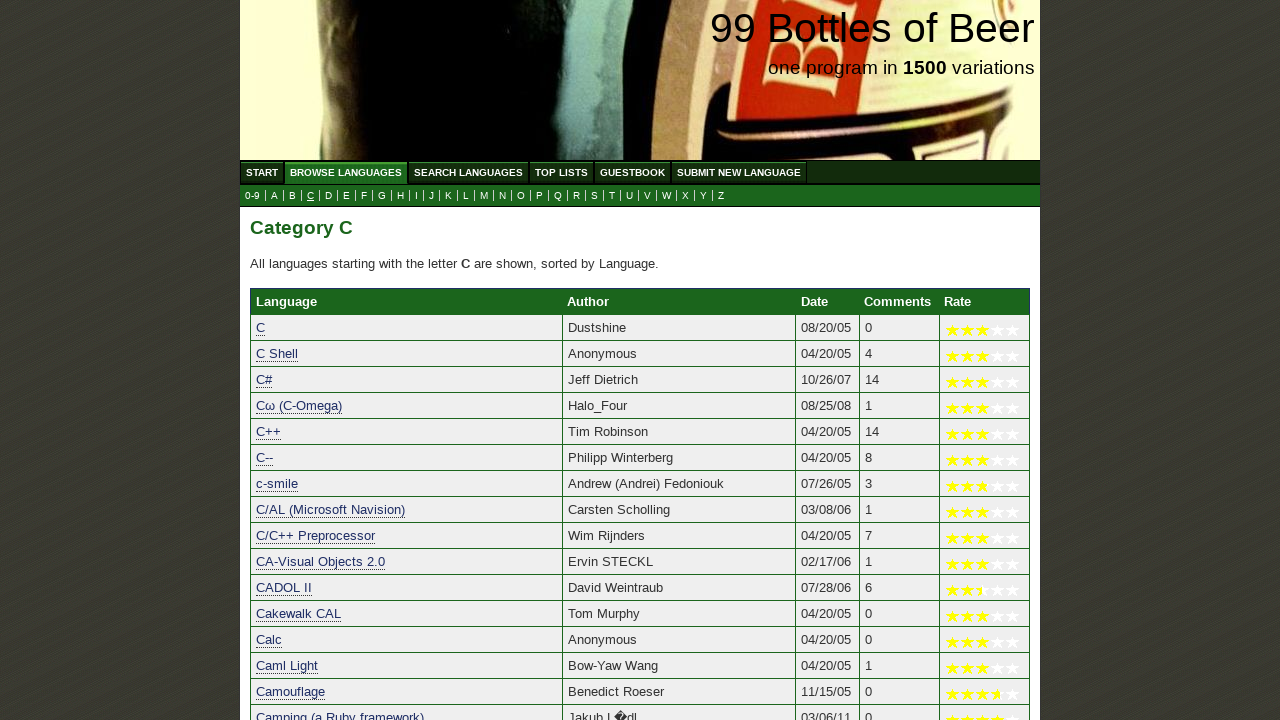

Retrieved all programming language links
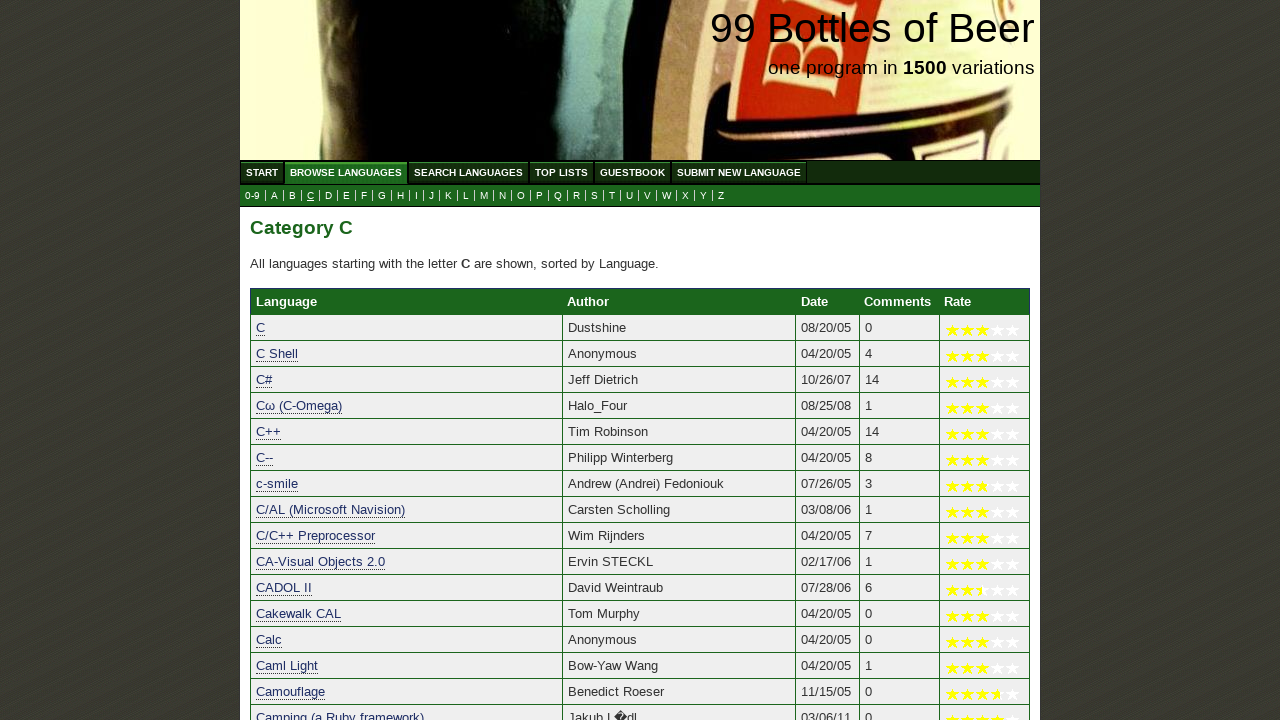

Verified 'C' starts with 'c'
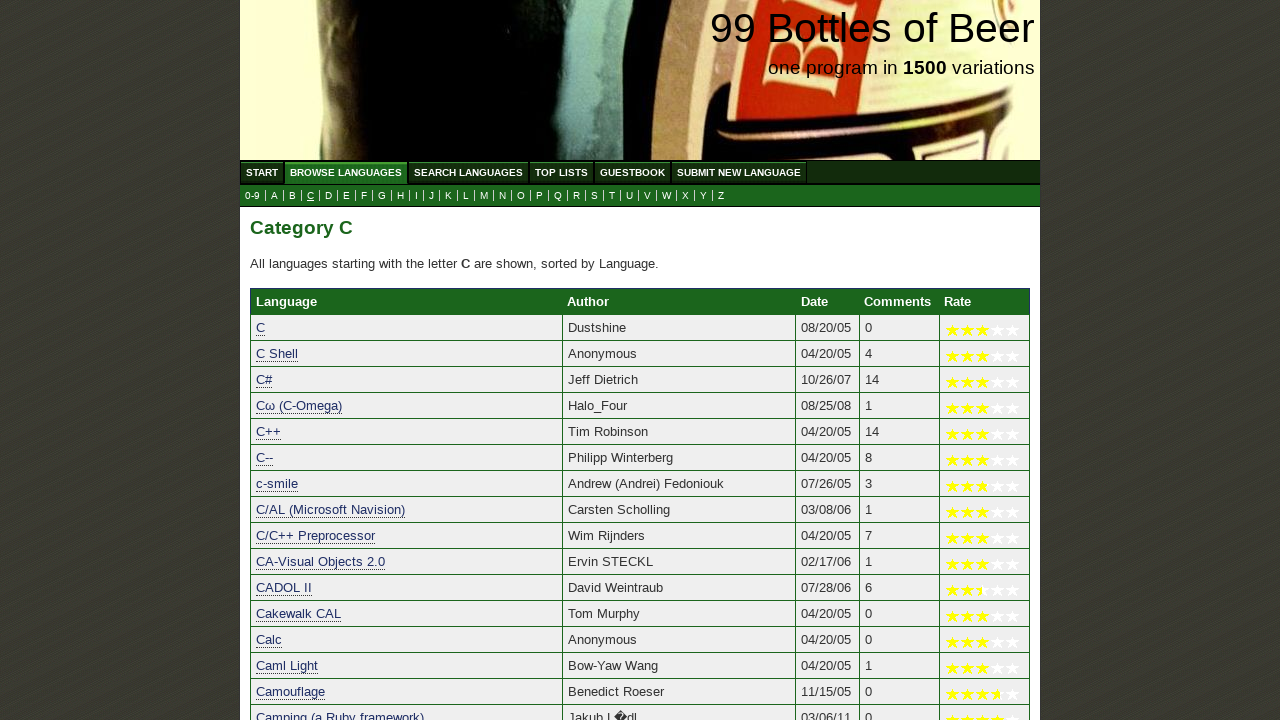

Verified 'C Shell' starts with 'c'
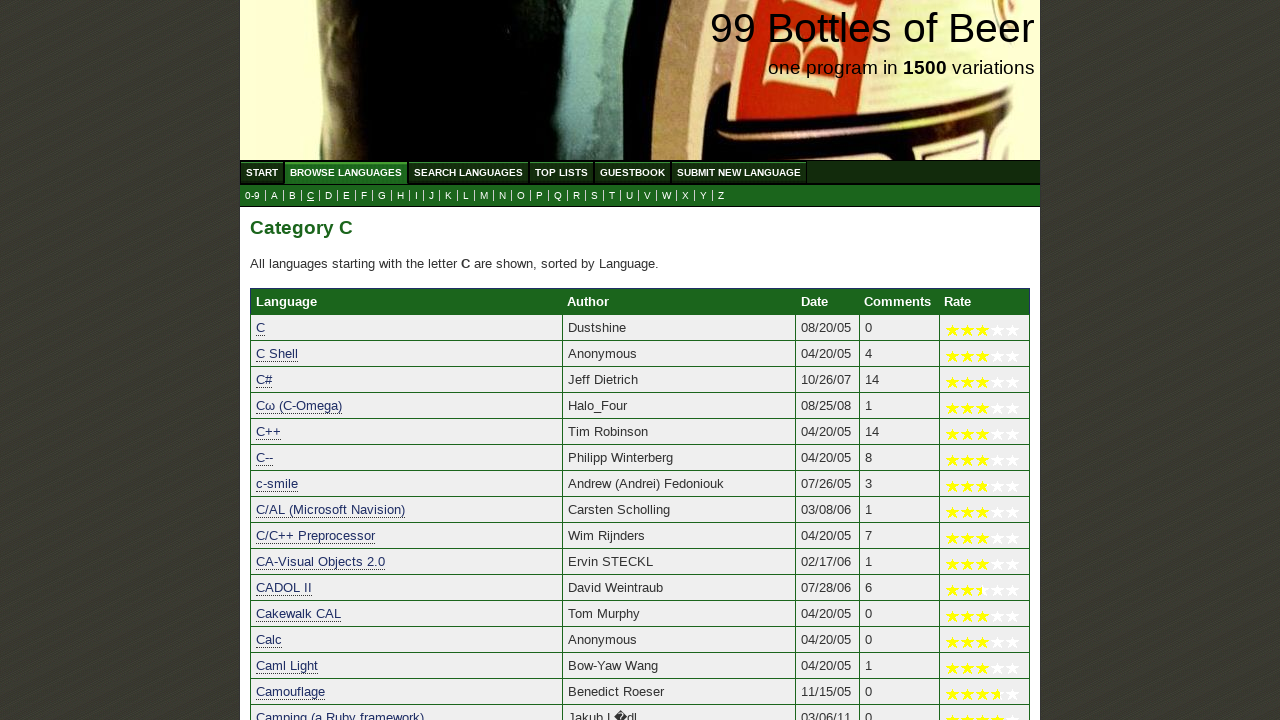

Verified 'C#' starts with 'c'
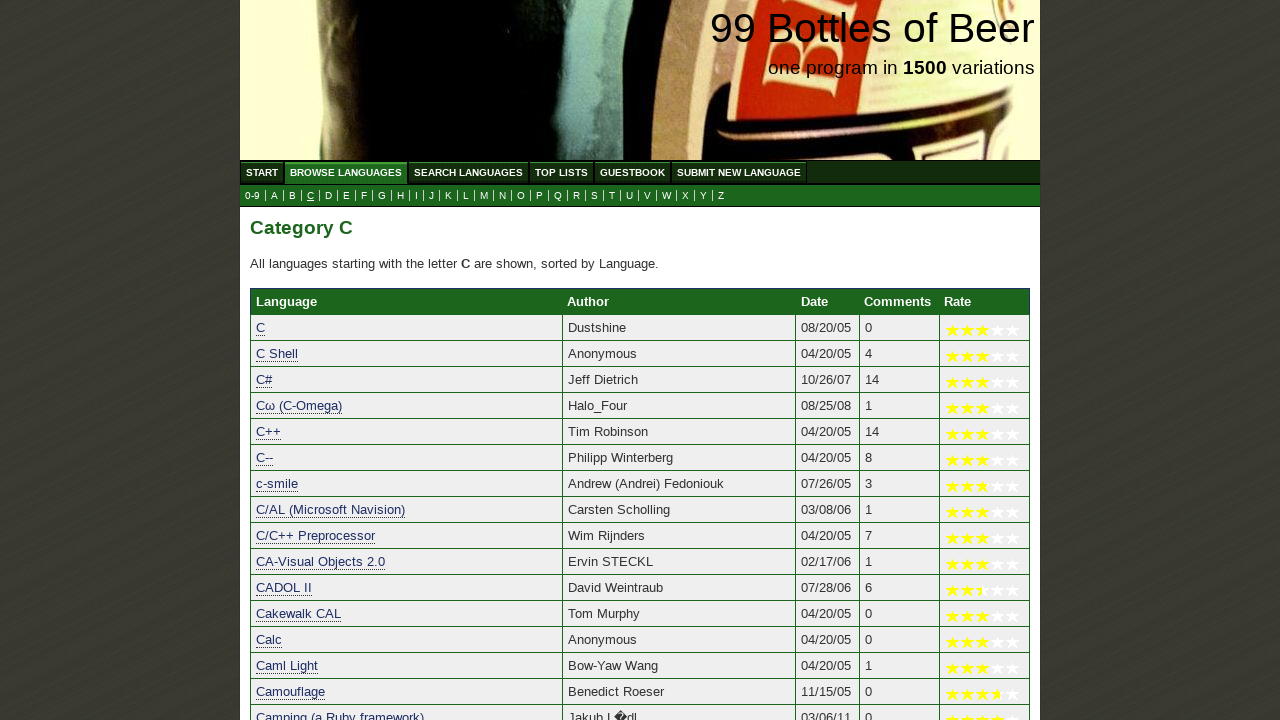

Verified 'Cω (C-Omega)' starts with 'c'
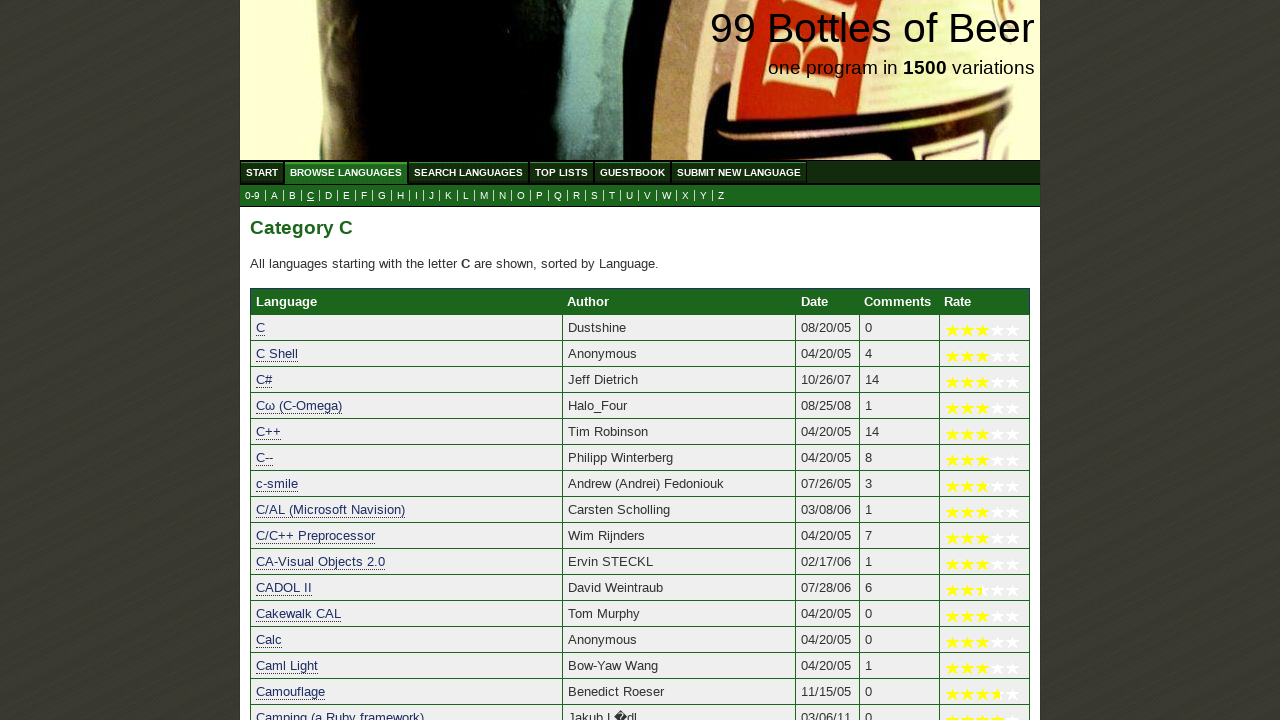

Verified 'C++' starts with 'c'
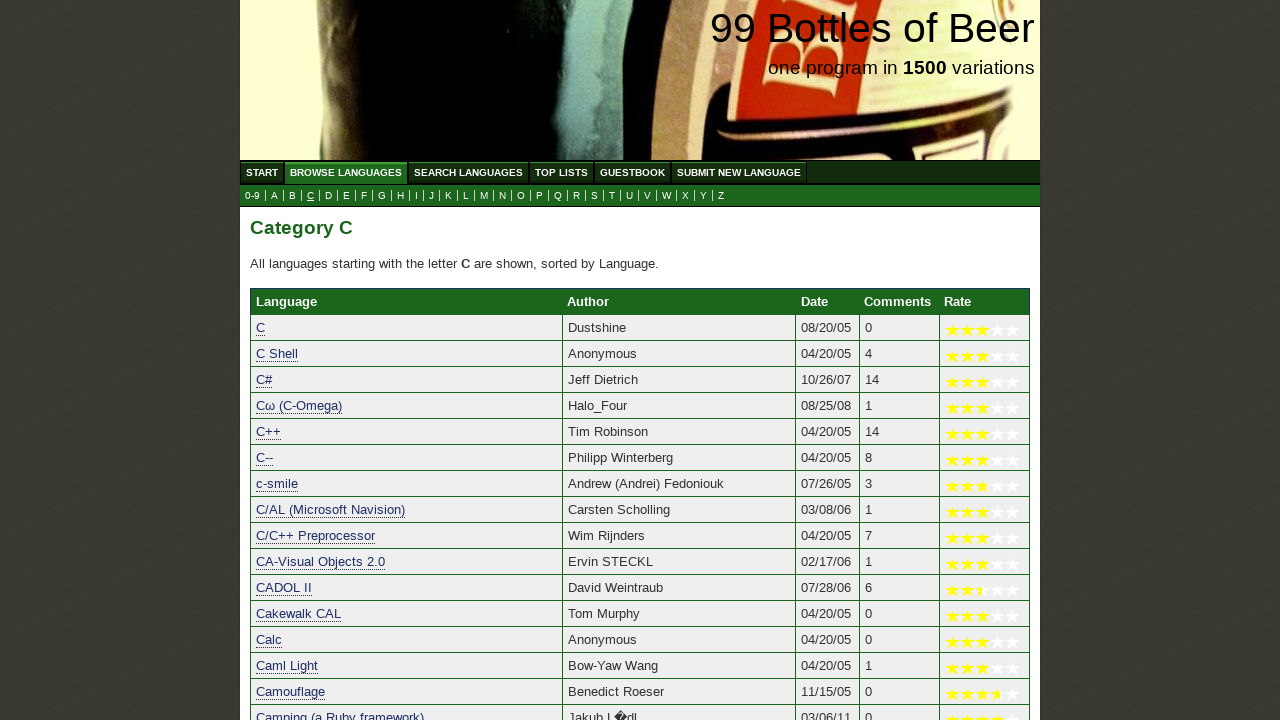

Verified 'C--' starts with 'c'
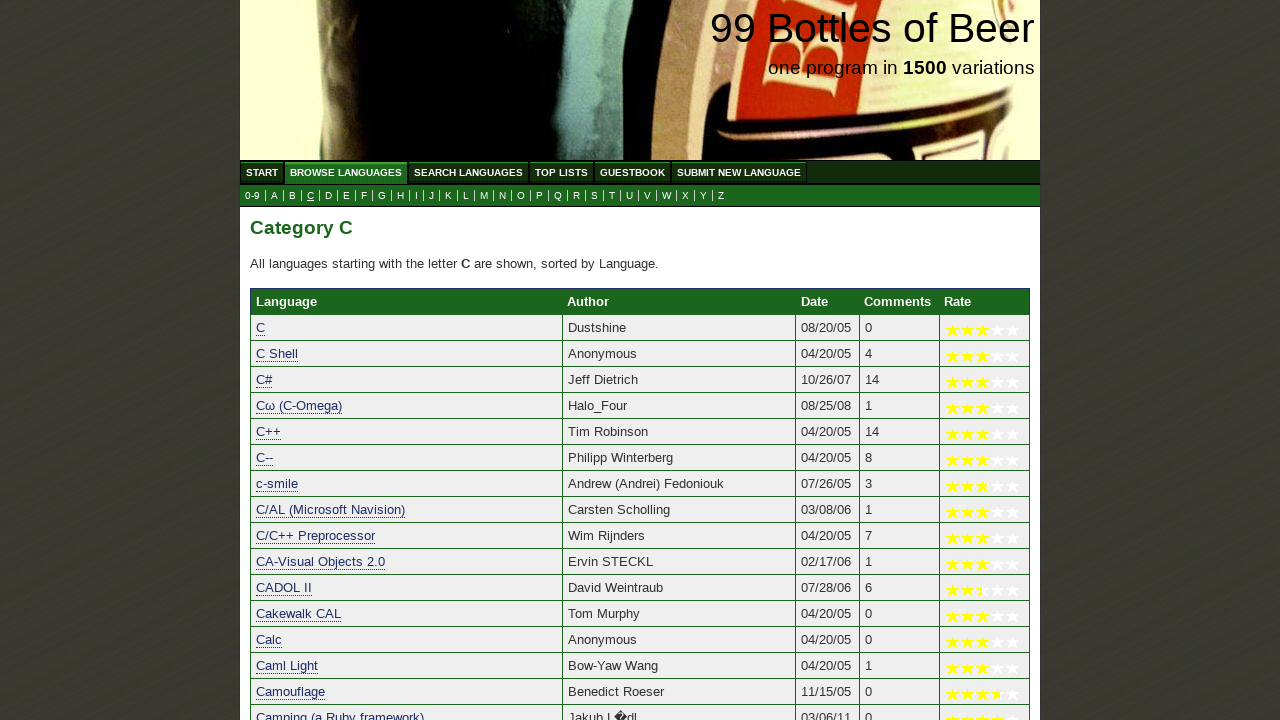

Verified 'c-smile' starts with 'c'
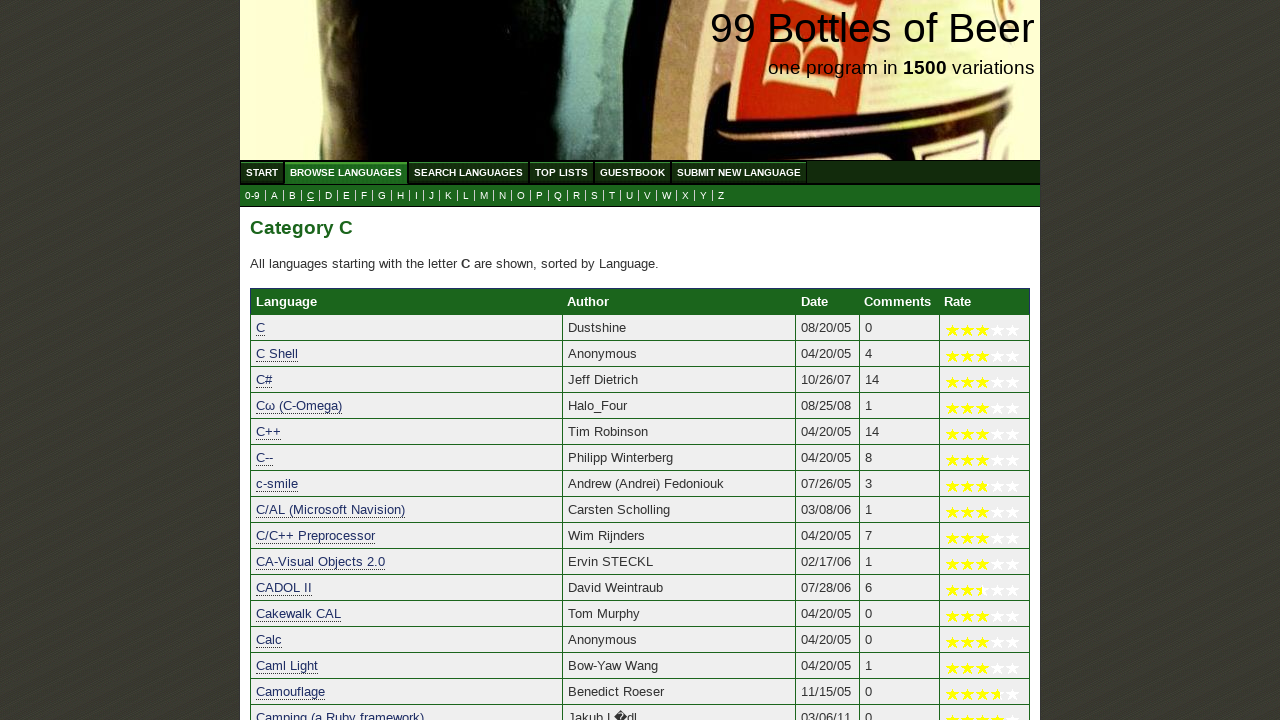

Verified 'C/AL (Microsoft Navision)' starts with 'c'
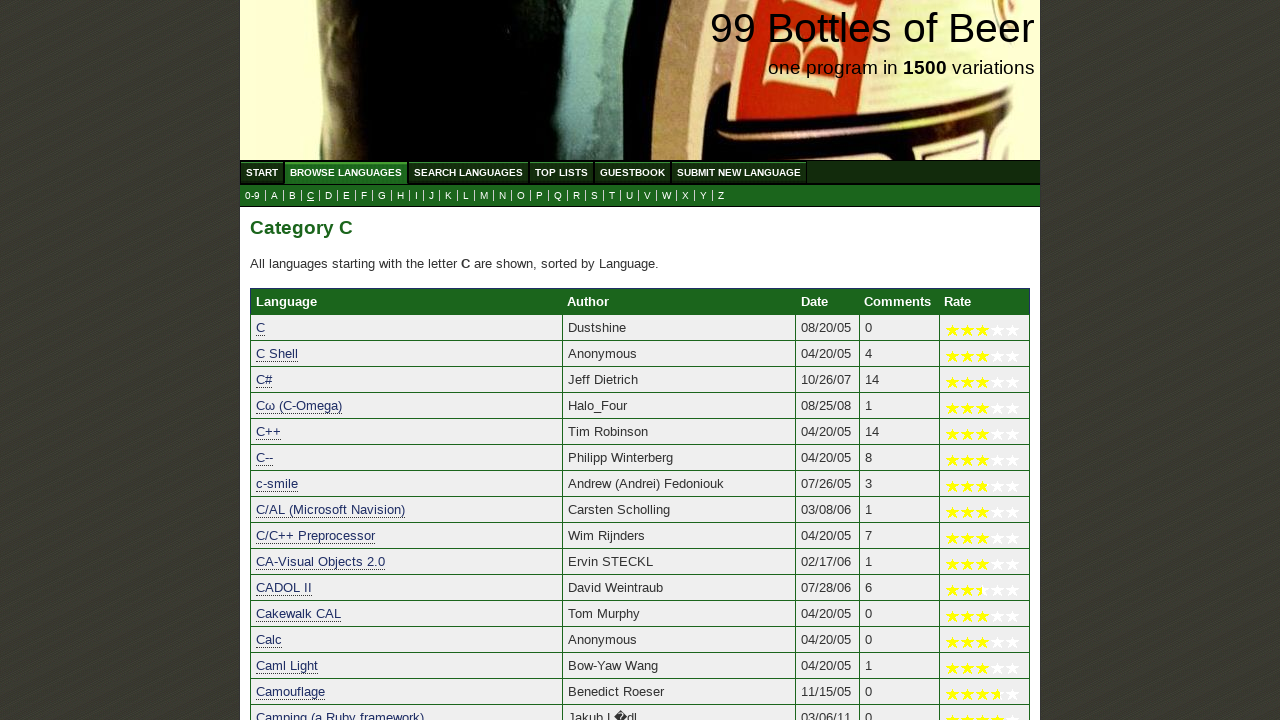

Verified 'C/C++ Preprocessor' starts with 'c'
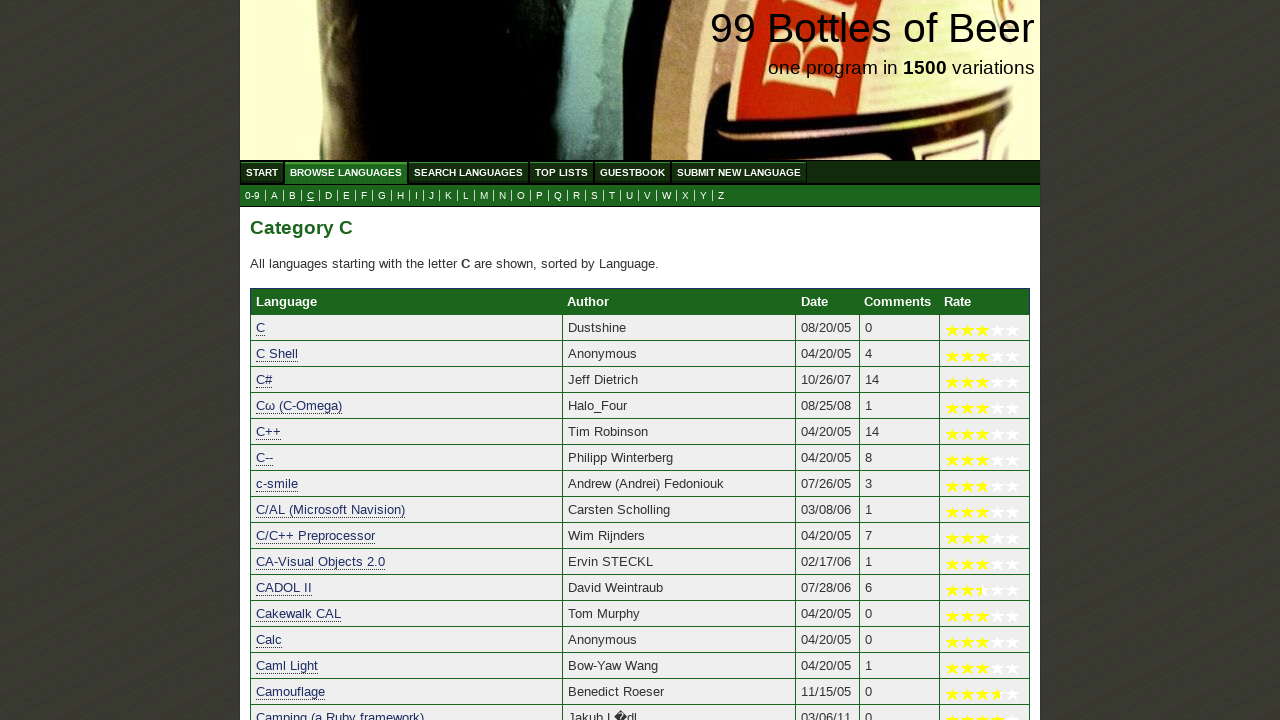

Verified 'CA-Visual Objects 2.0' starts with 'c'
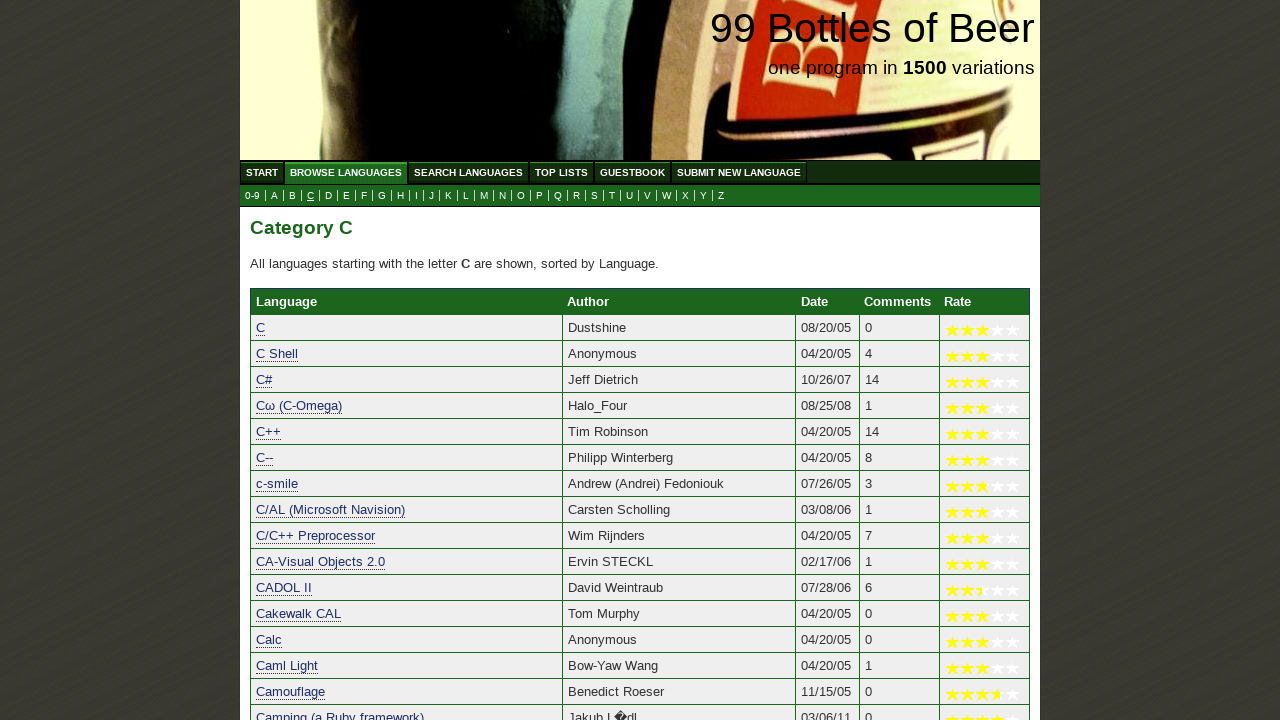

Verified 'CADOL II' starts with 'c'
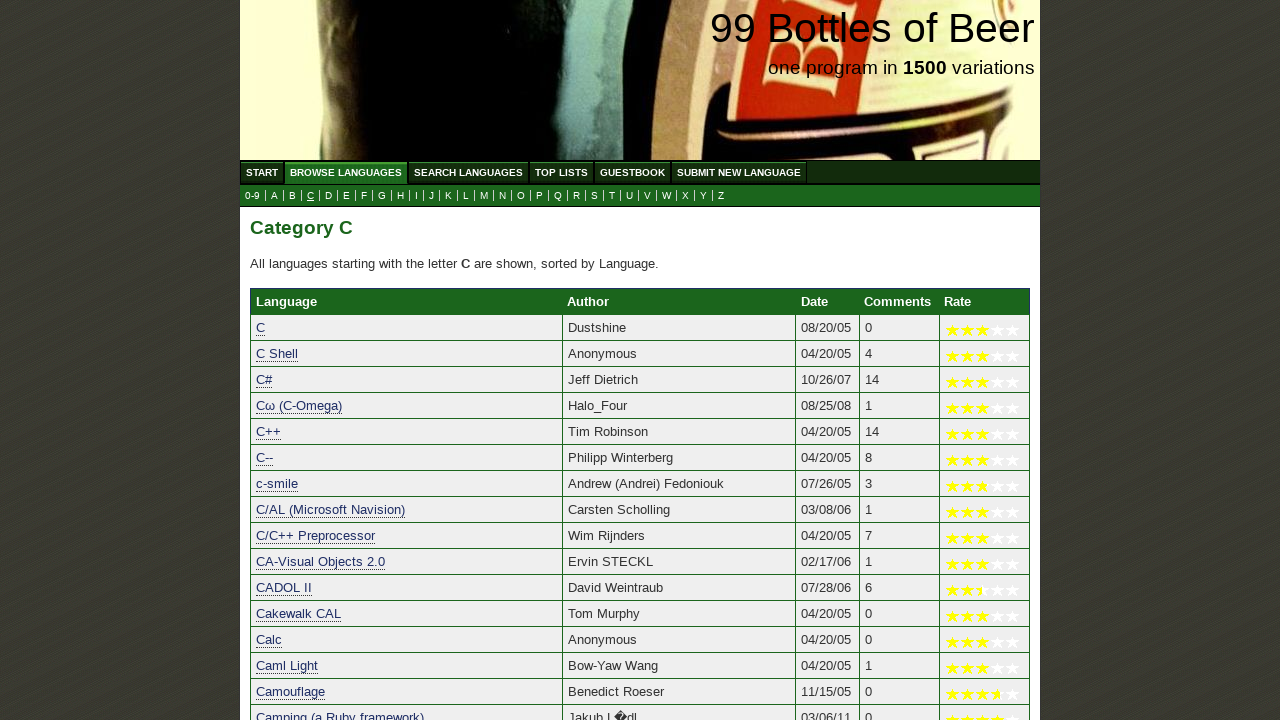

Verified 'Cakewalk CAL' starts with 'c'
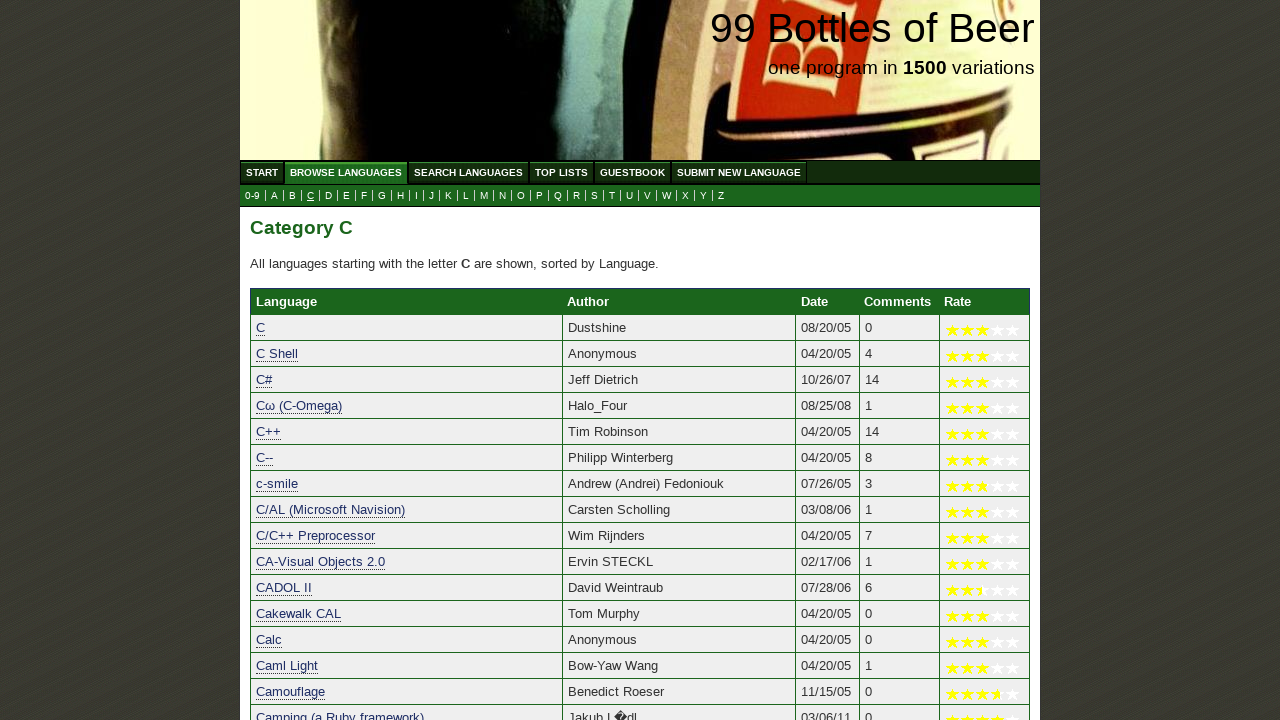

Verified 'Calc' starts with 'c'
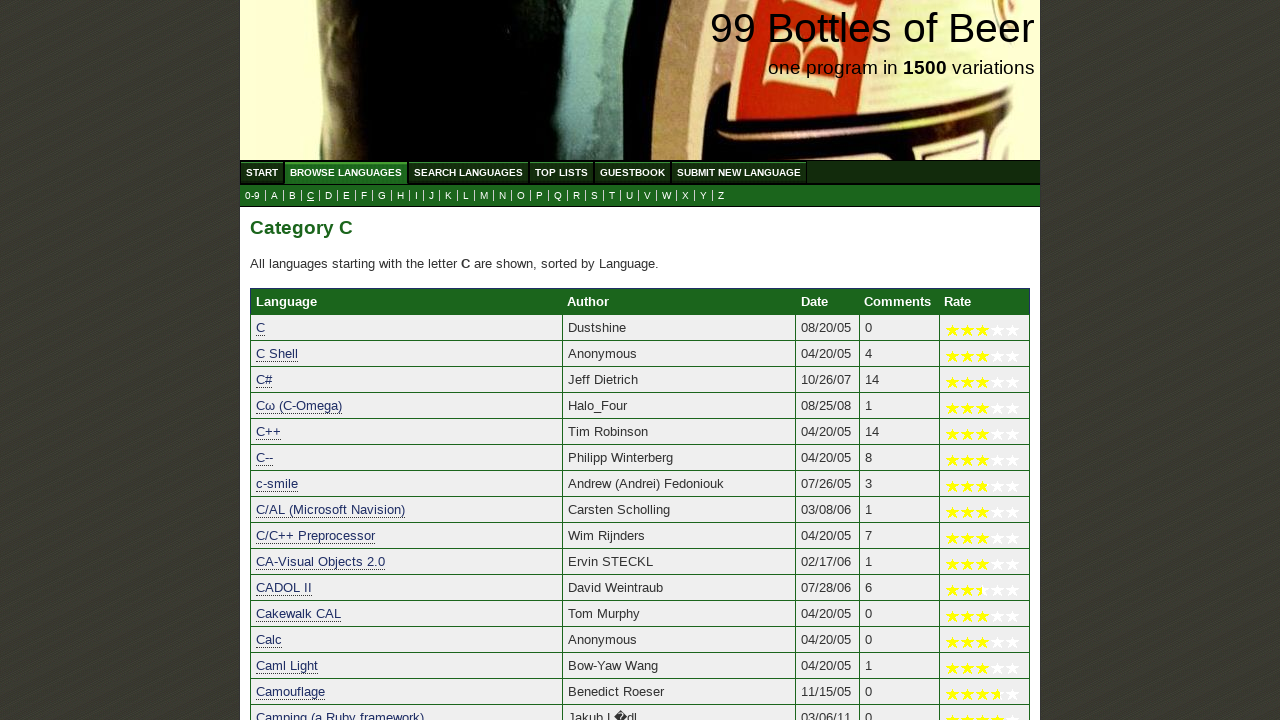

Verified 'Caml Light' starts with 'c'
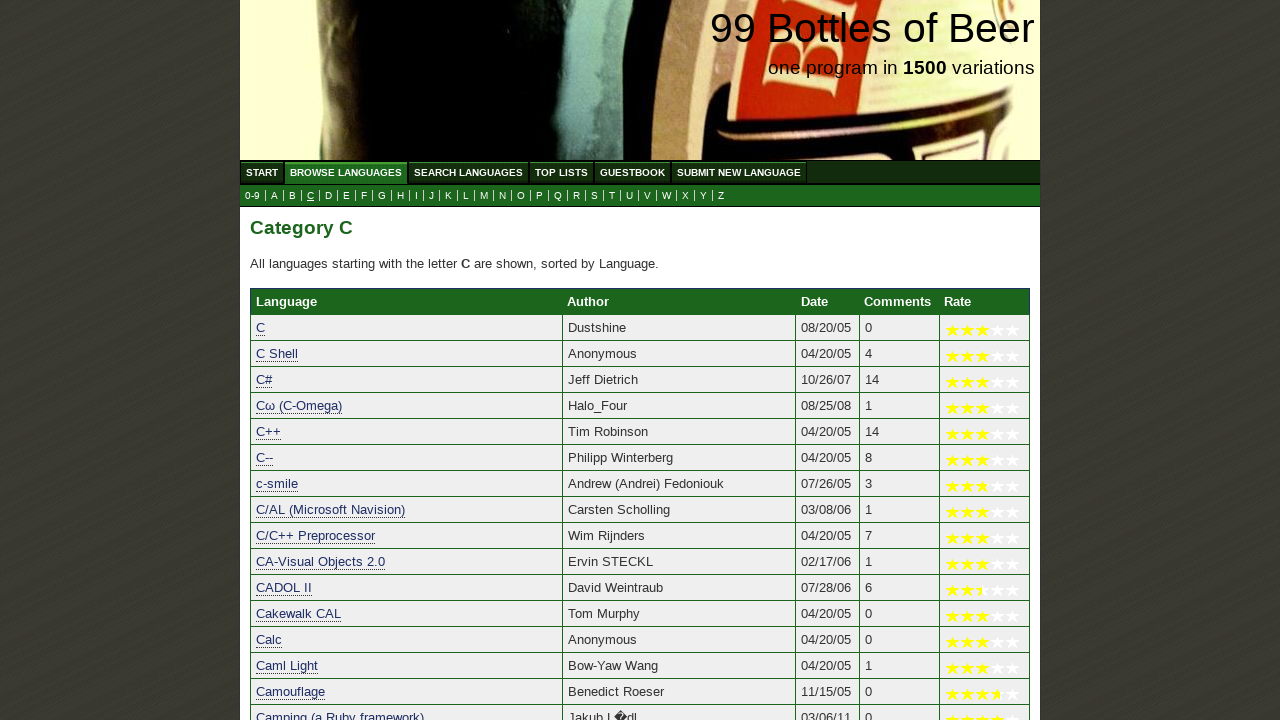

Verified 'Camouflage' starts with 'c'
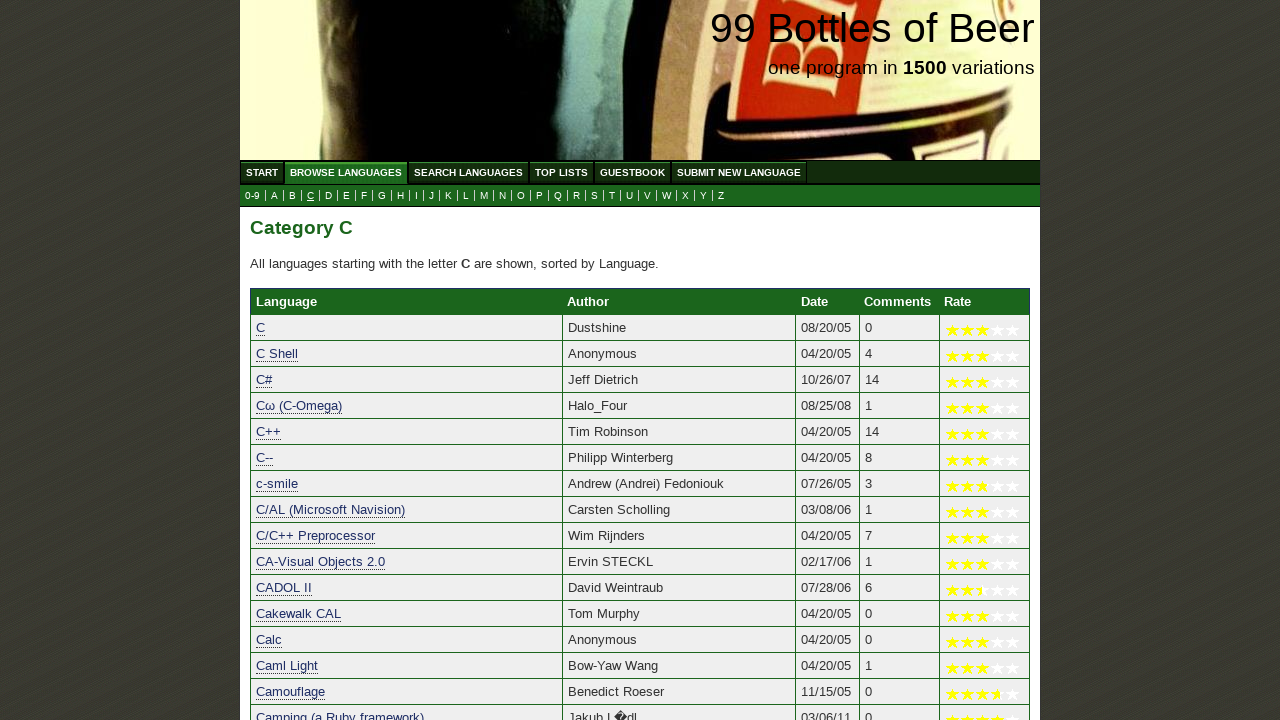

Verified 'Camping (a Ruby framework)' starts with 'c'
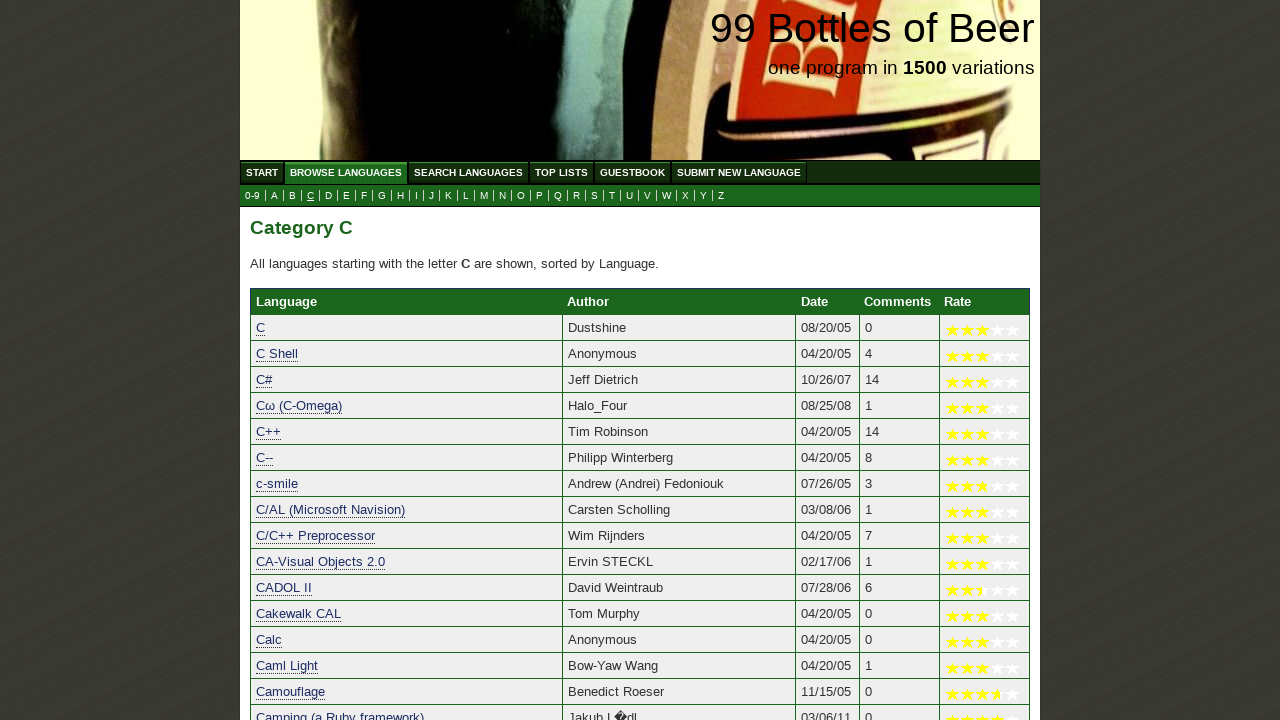

Verified 'Candle' starts with 'c'
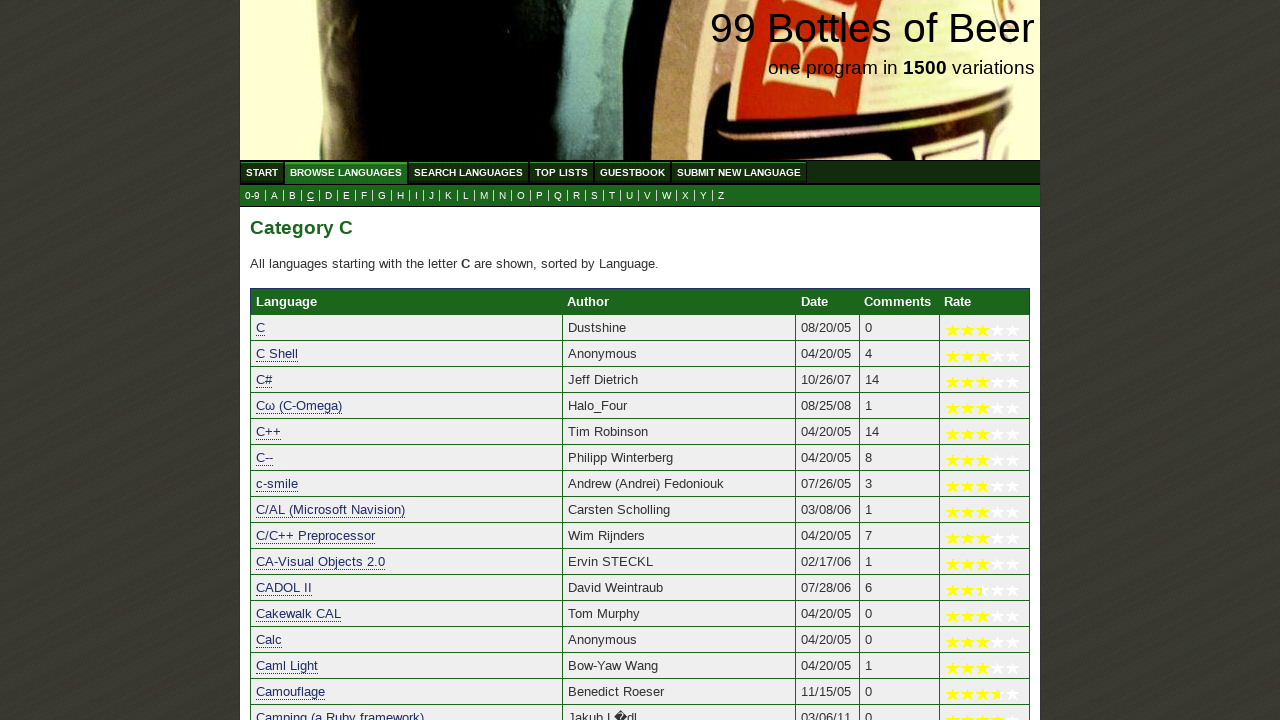

Verified 'Capuirequiem' starts with 'c'
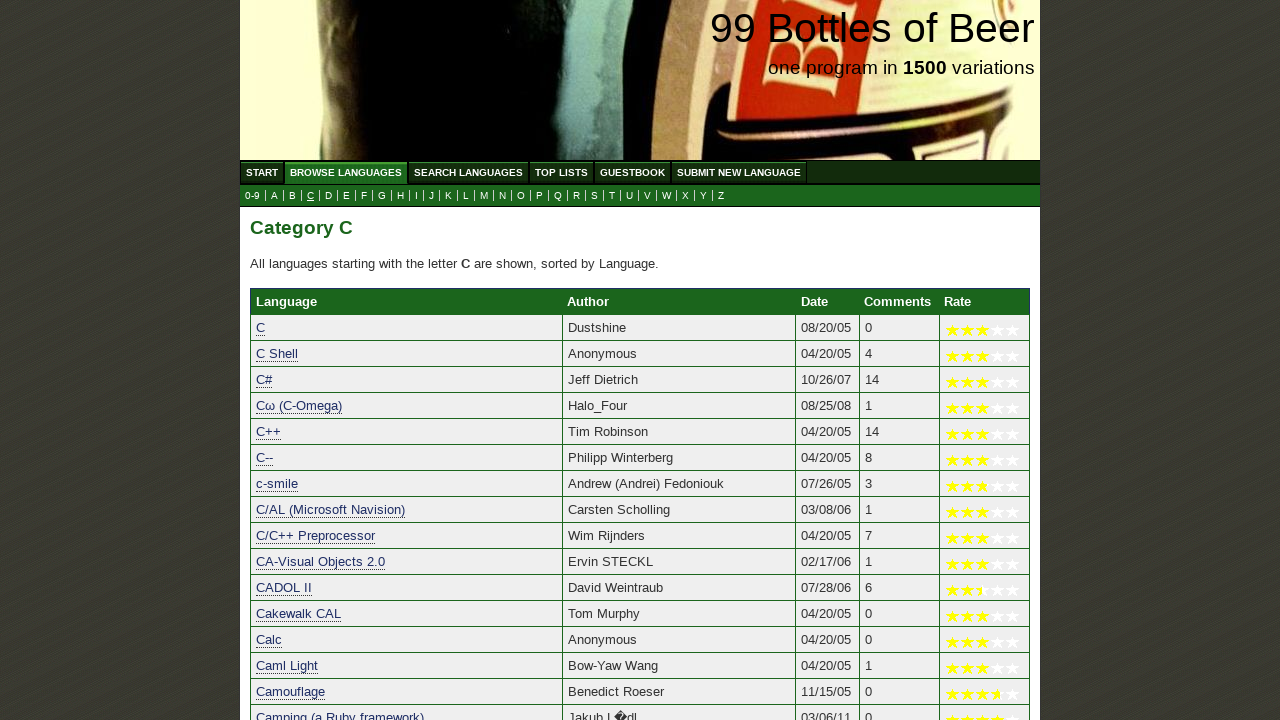

Verified 'Casio 1st-gen BASIC' starts with 'c'
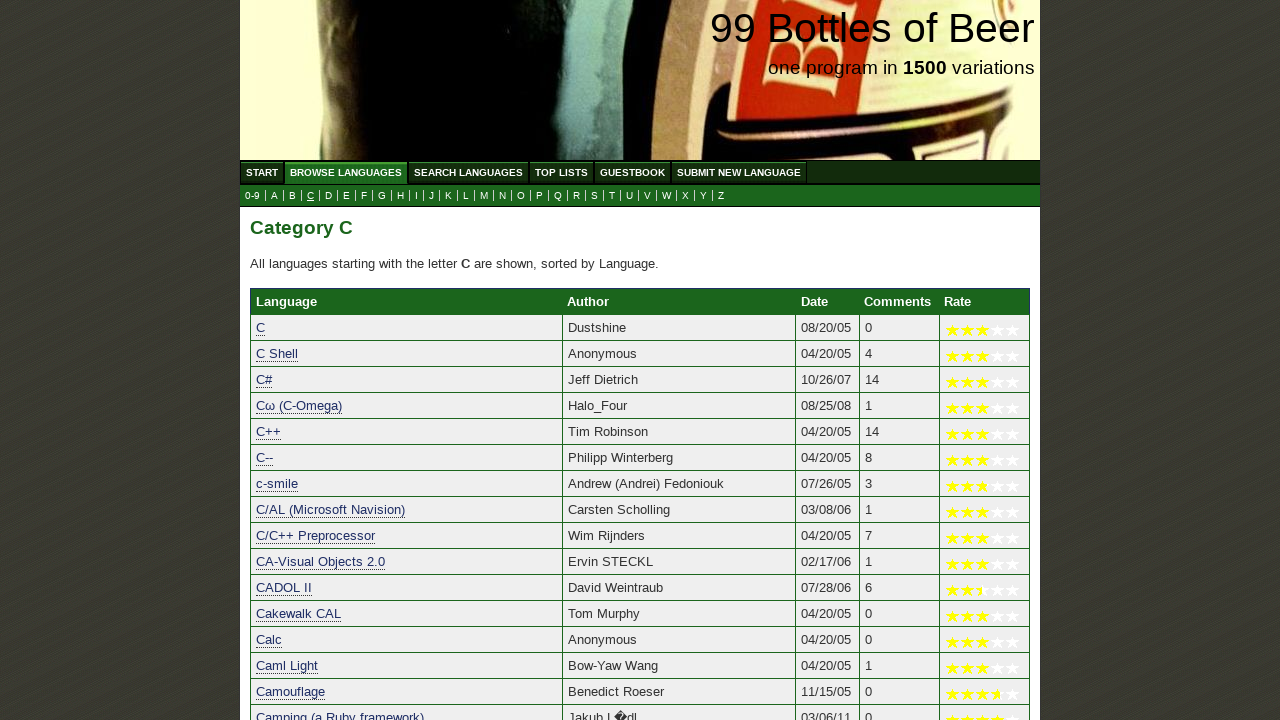

Verified 'CASIO fx-4500P' starts with 'c'
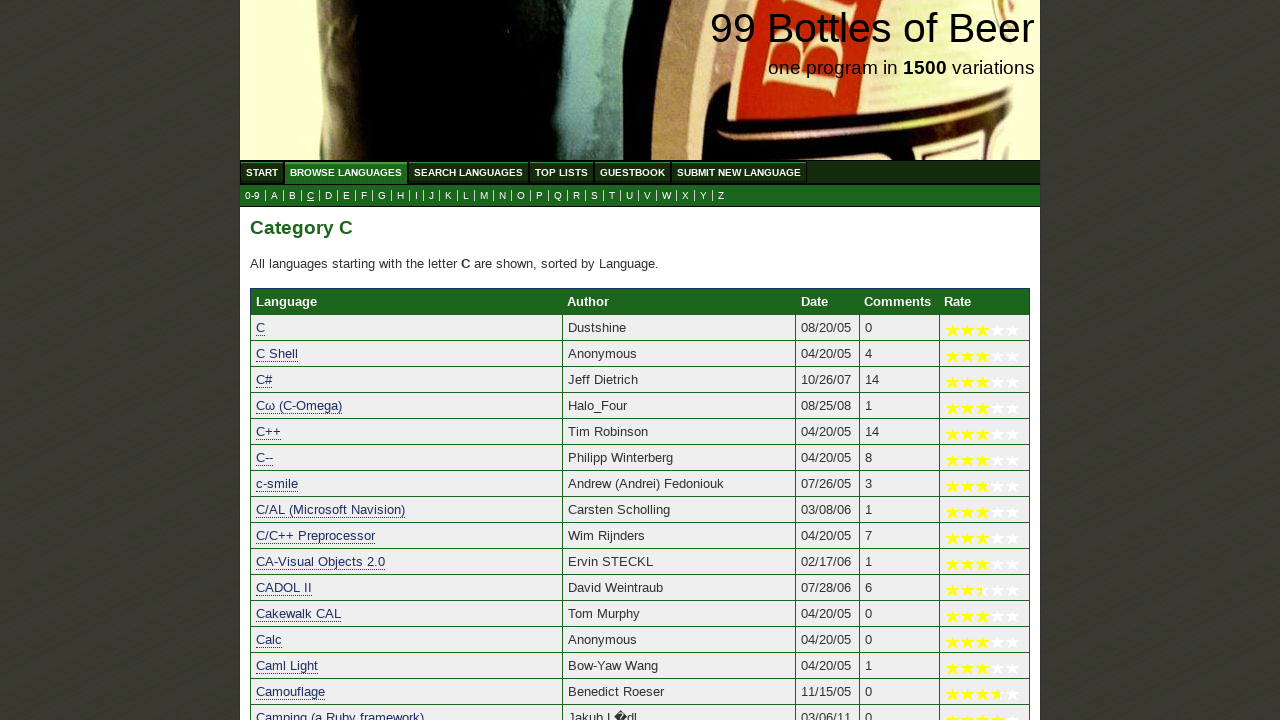

Verified 'Casio FX9750G' starts with 'c'
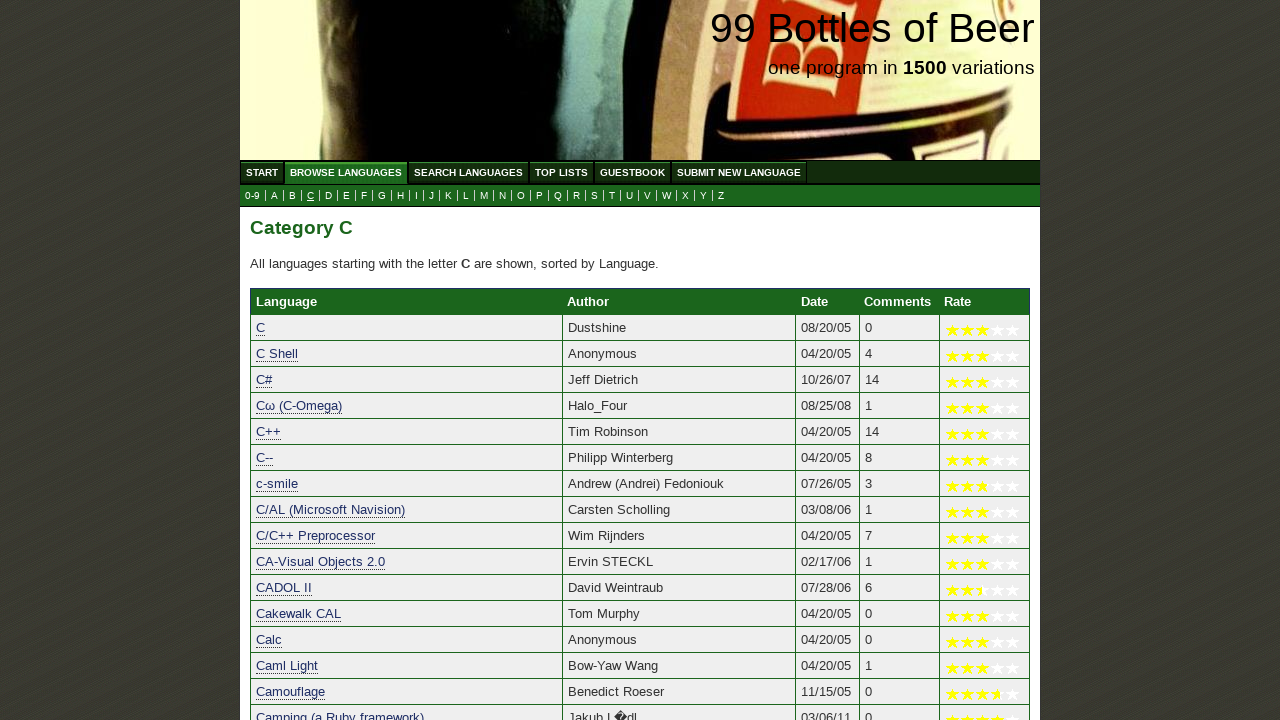

Verified 'CASL' starts with 'c'
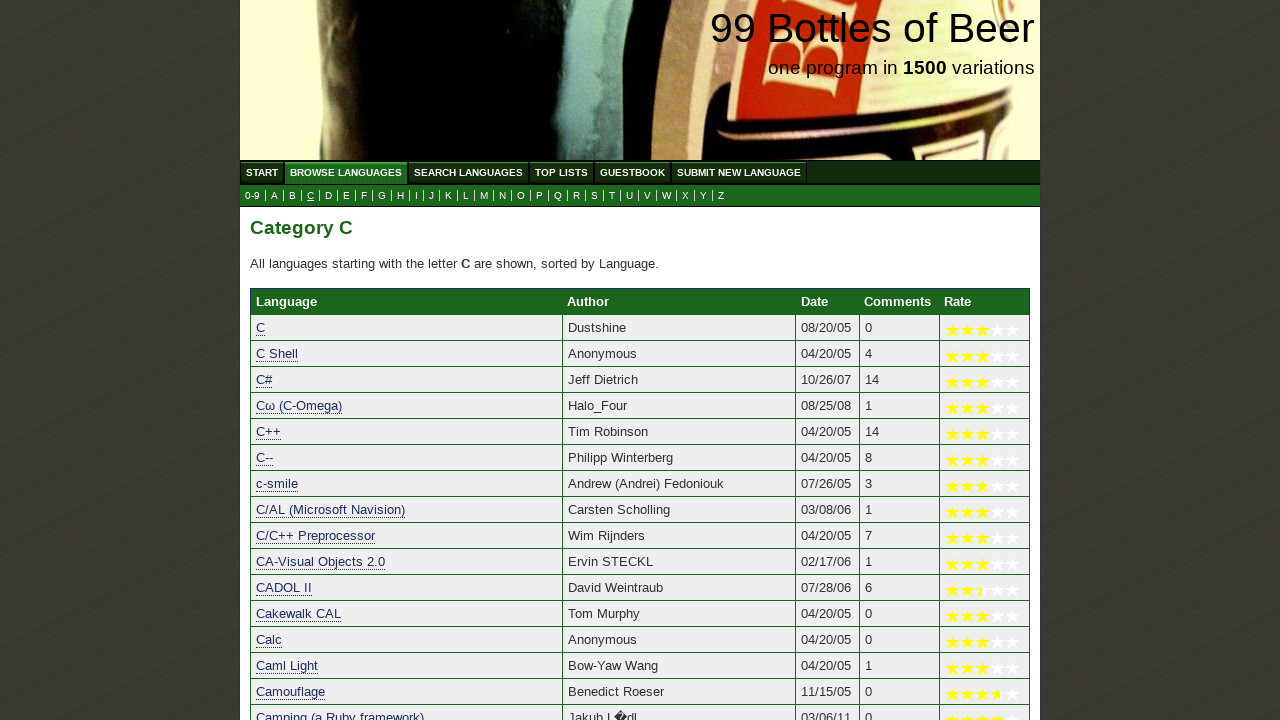

Verified 'Cat' starts with 'c'
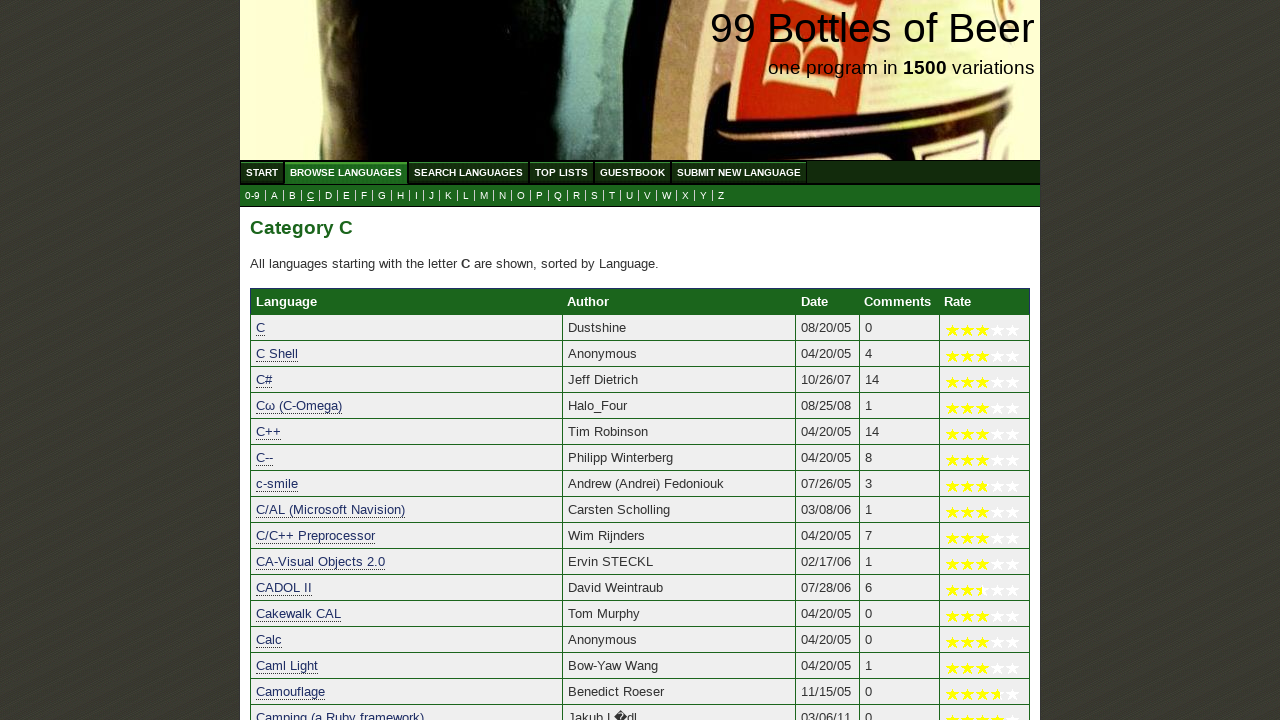

Verified 'CBM Basic' starts with 'c'
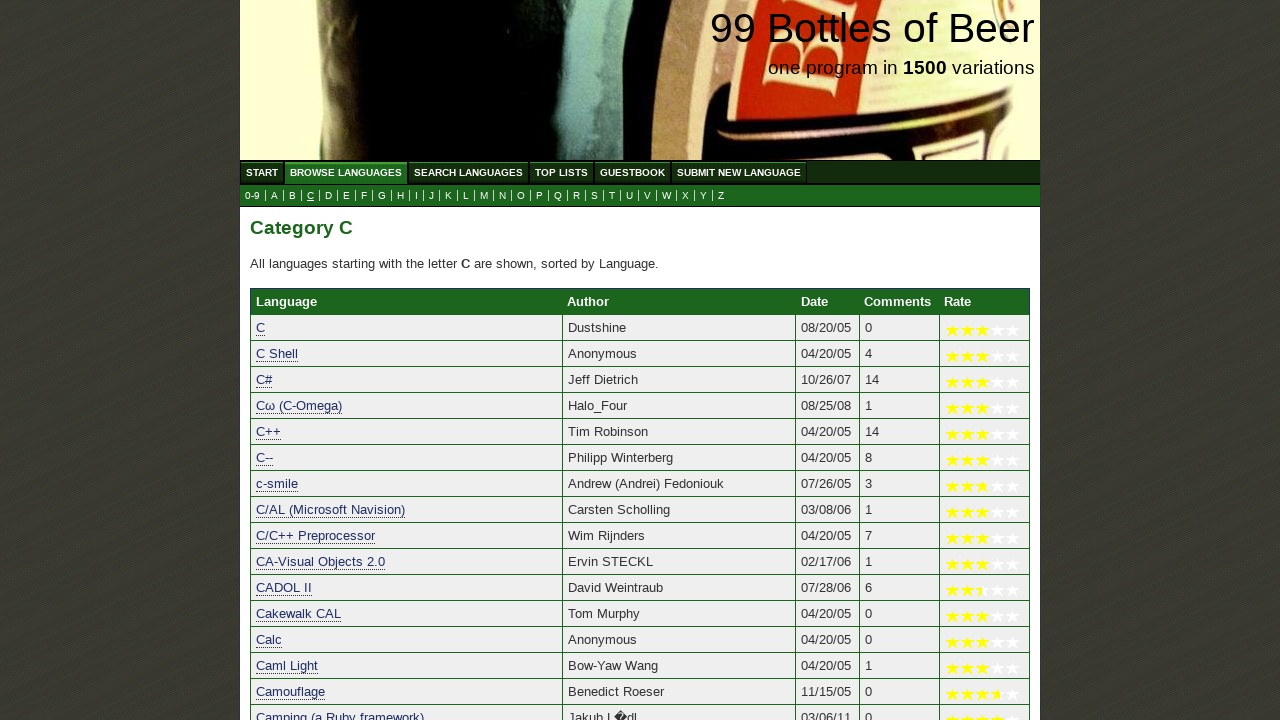

Verified 'CBOT' starts with 'c'
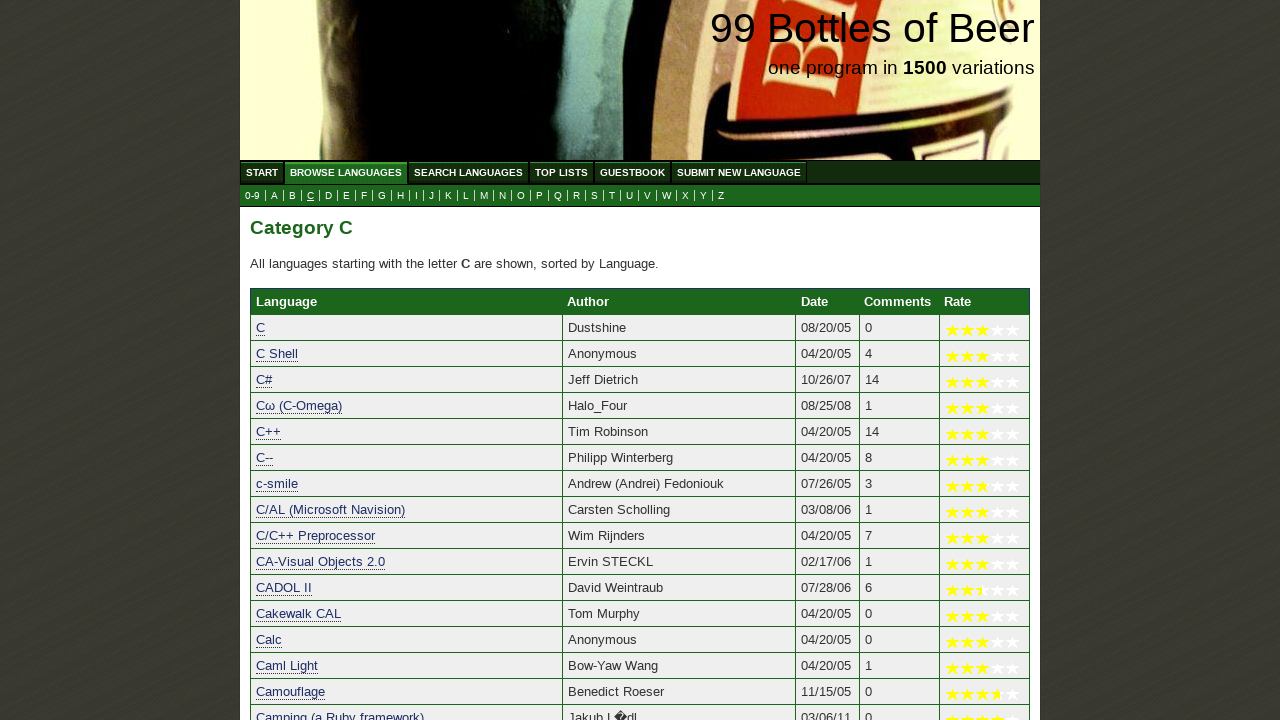

Verified 'CDC CPU COMPASS' starts with 'c'
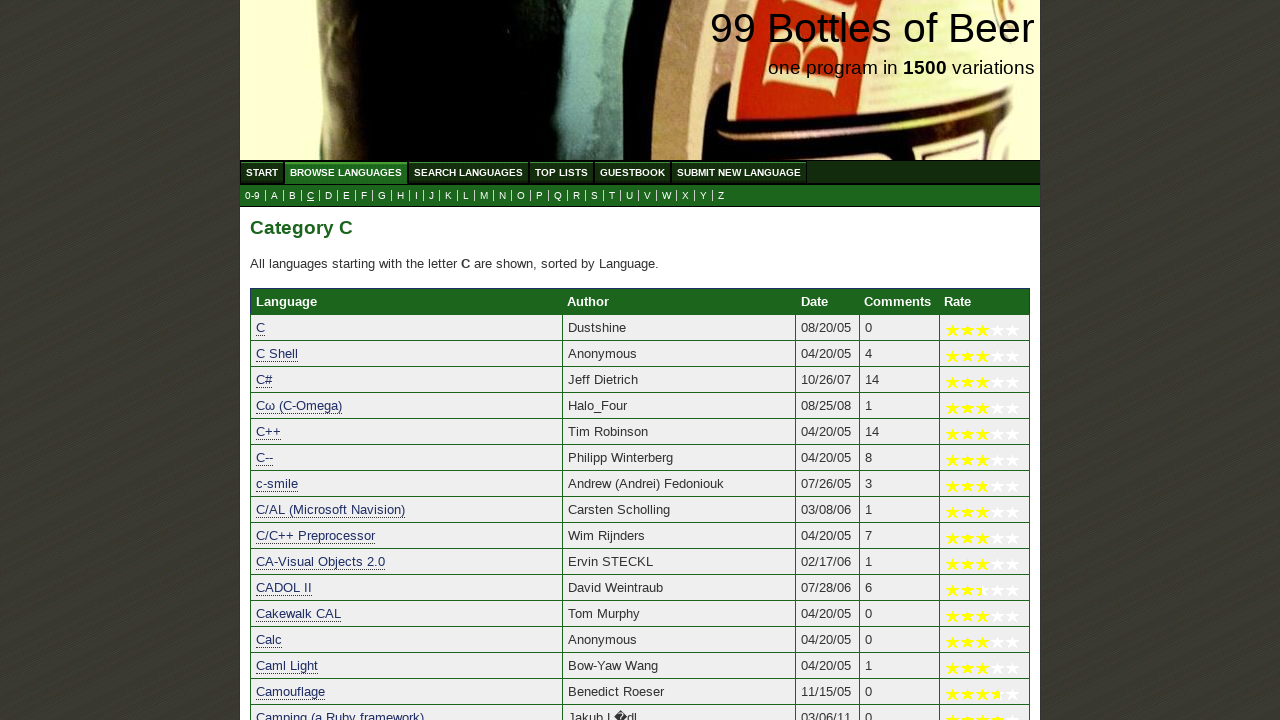

Verified 'CDC NOS CCL' starts with 'c'
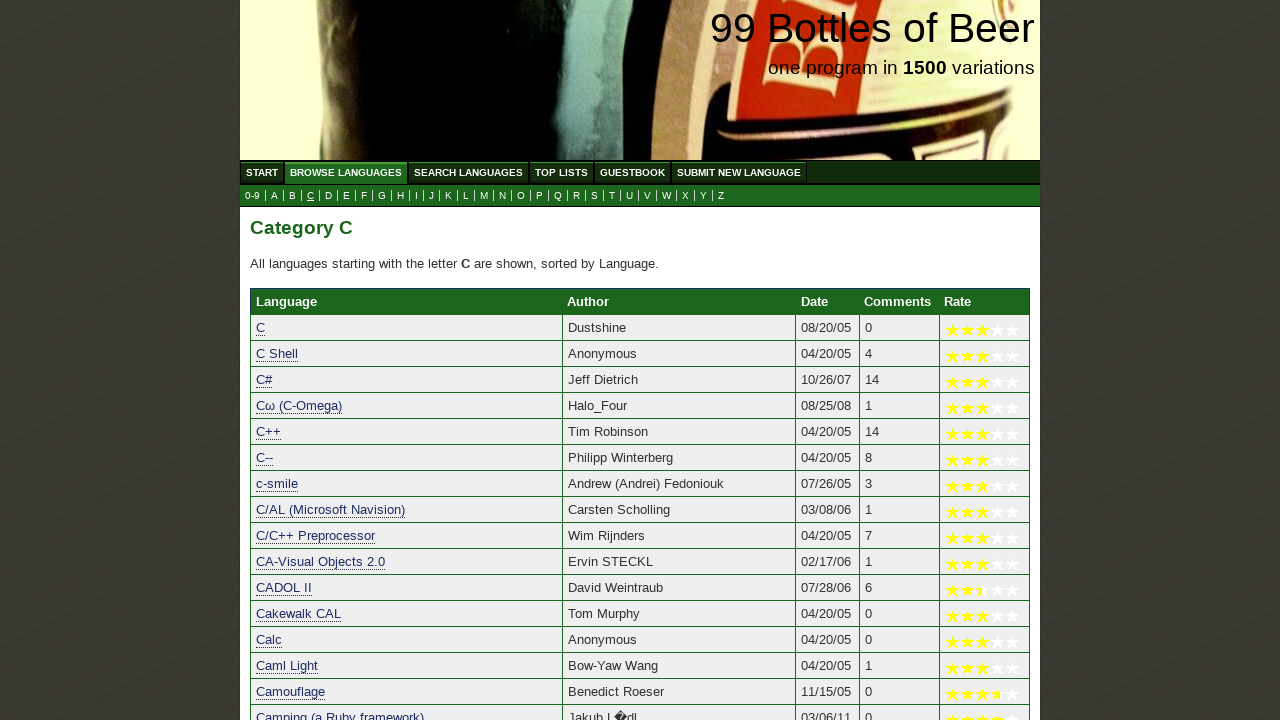

Verified 'CDC PPU COMPASS' starts with 'c'
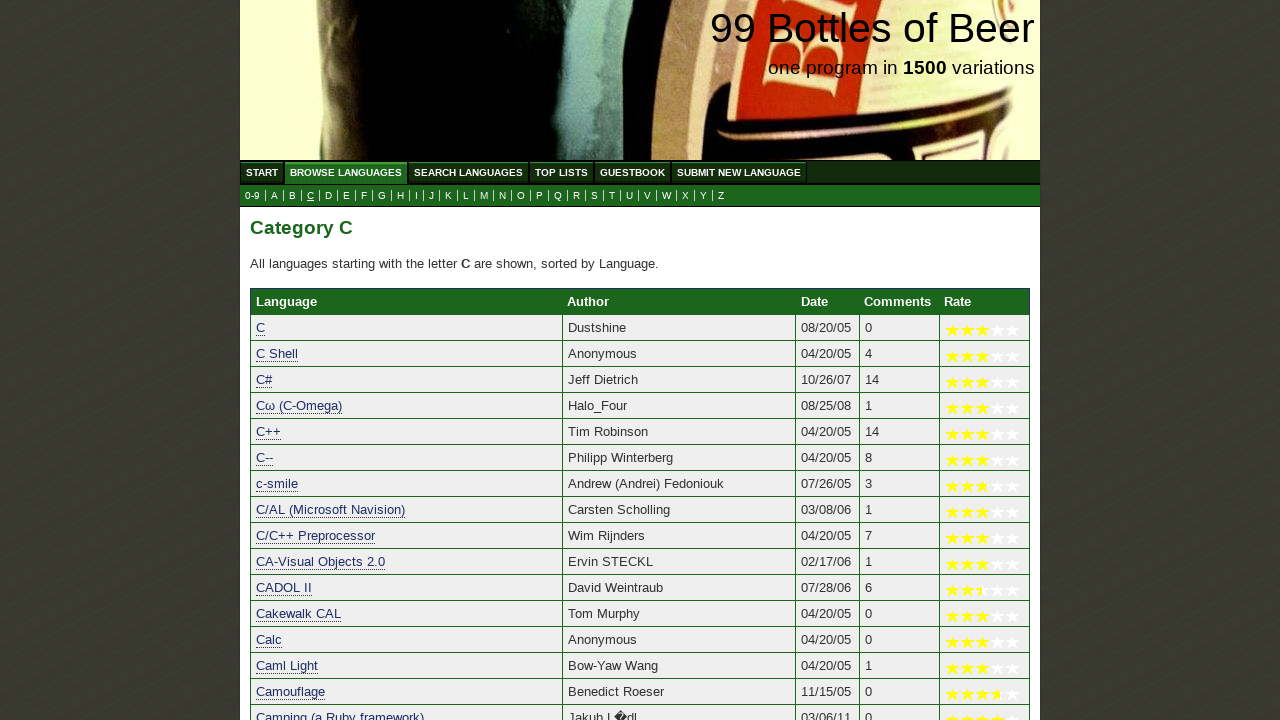

Verified 'CDL3' starts with 'c'
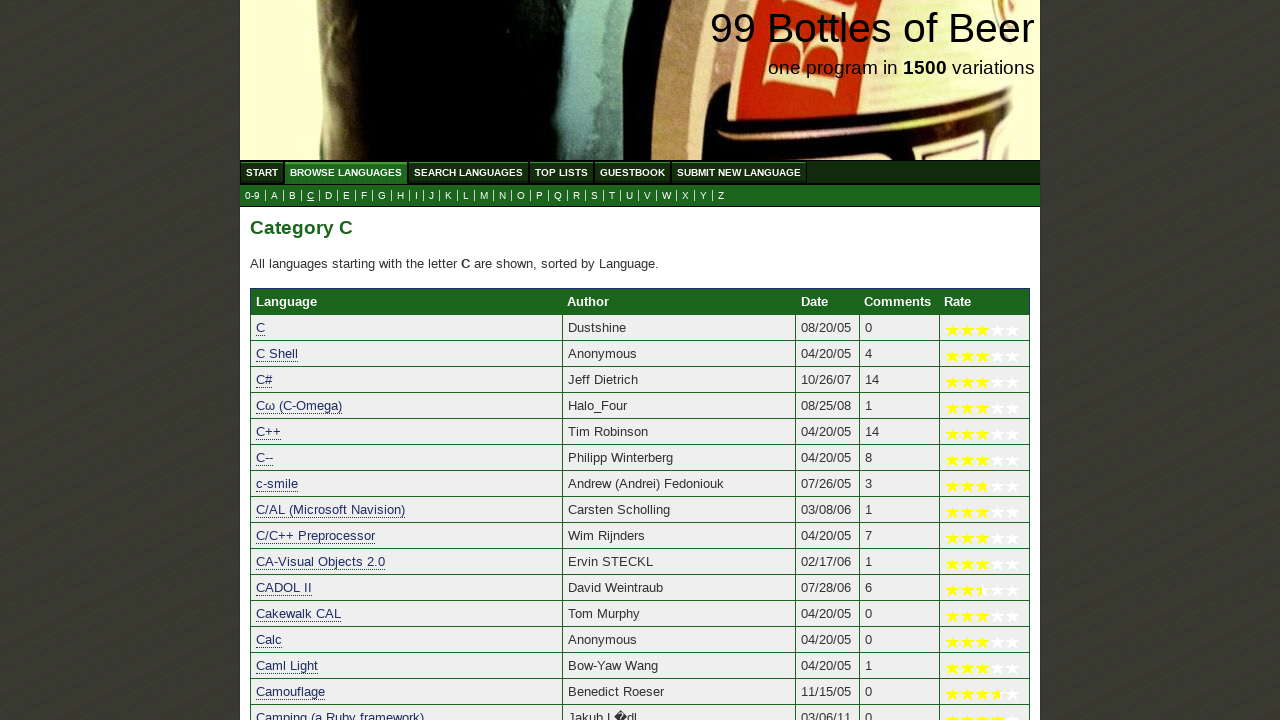

Verified 'Cecil' starts with 'c'
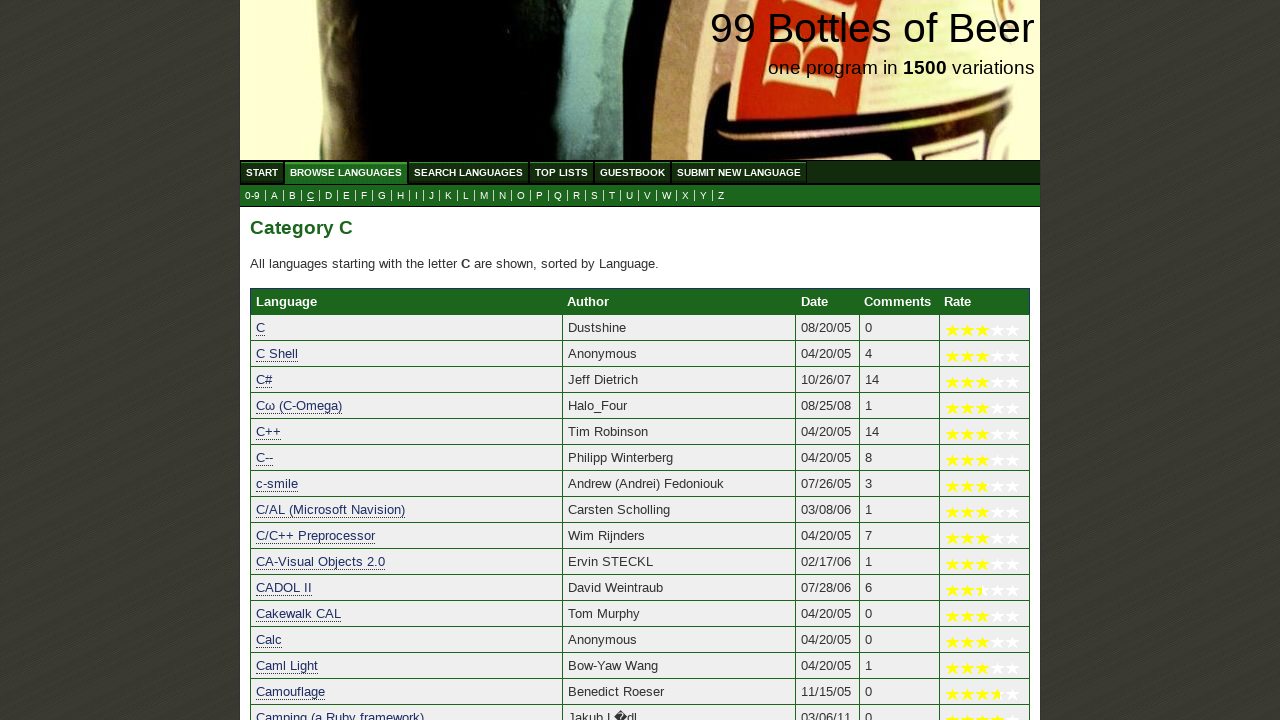

Verified 'Centura SQL Windows' starts with 'c'
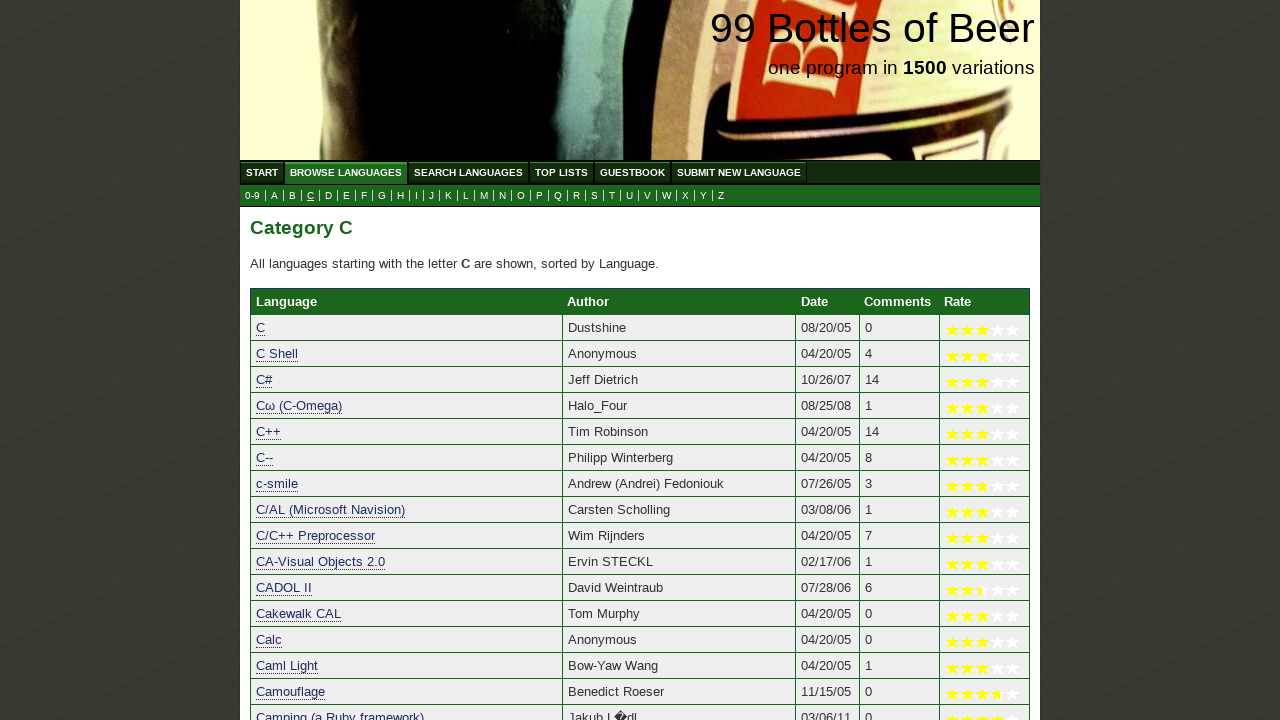

Verified 'CESIL' starts with 'c'
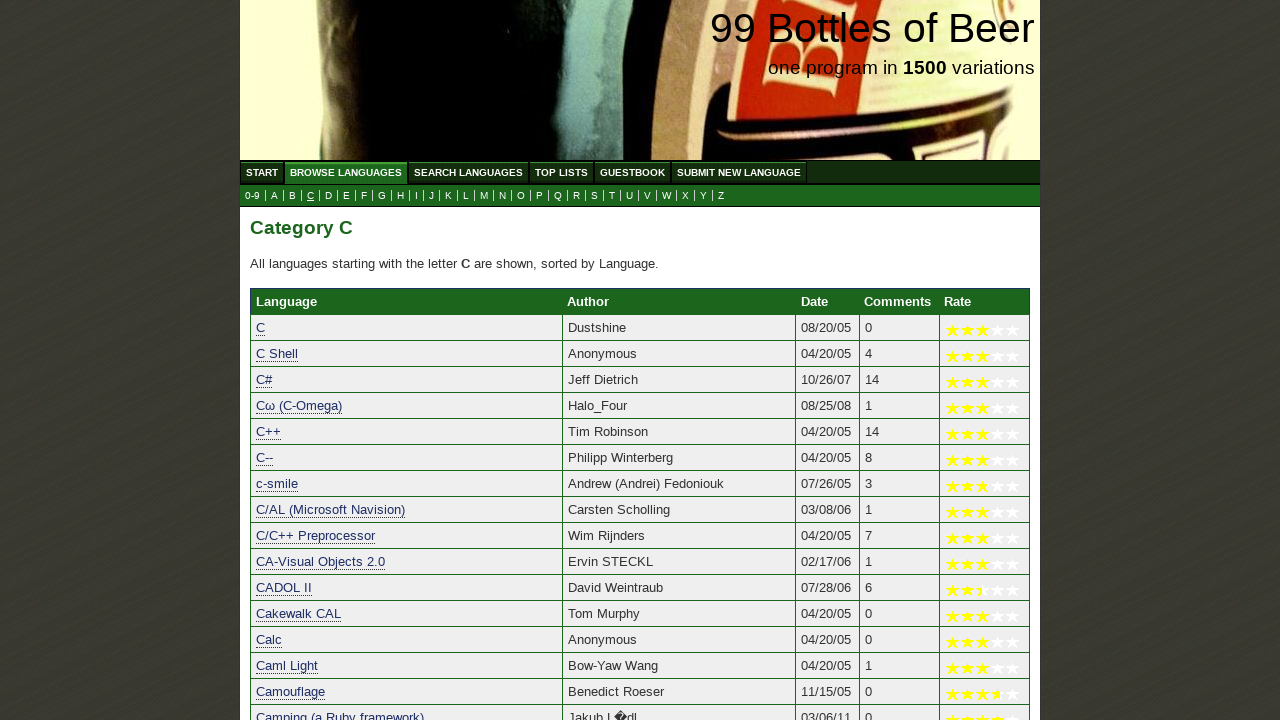

Verified 'Chapel' starts with 'c'
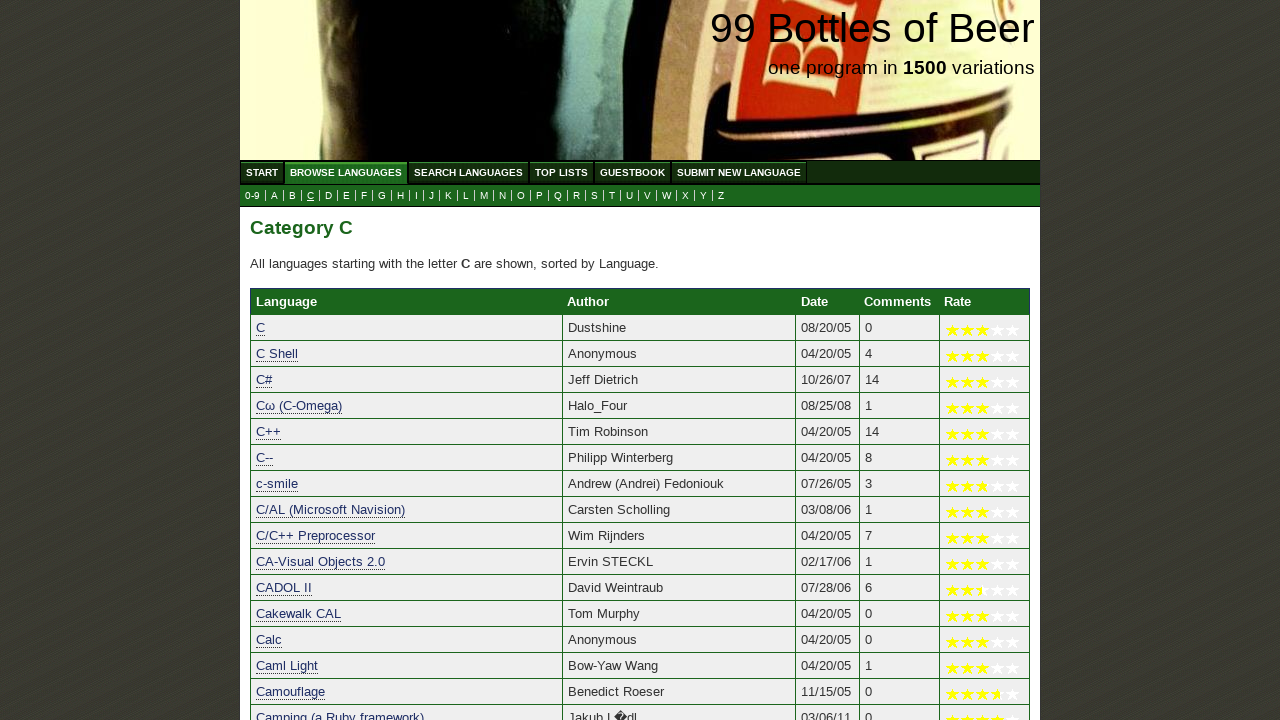

Verified 'Cheetah' starts with 'c'
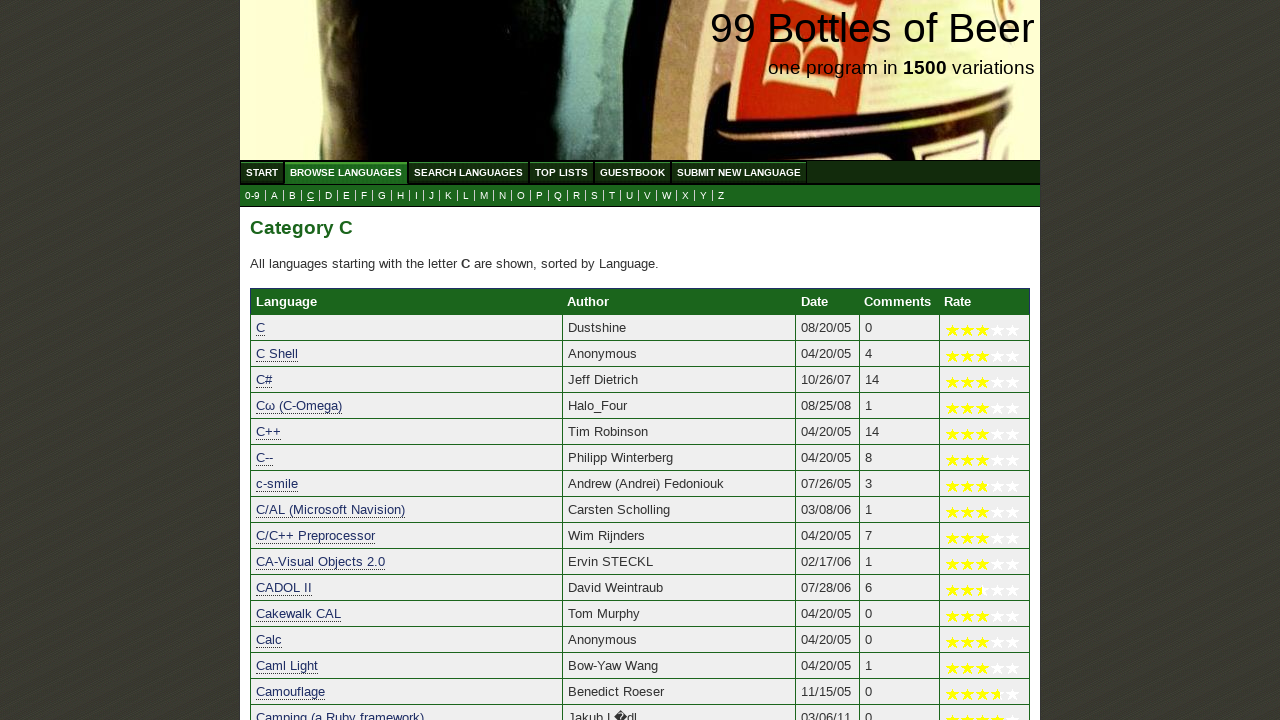

Verified 'Chef' starts with 'c'
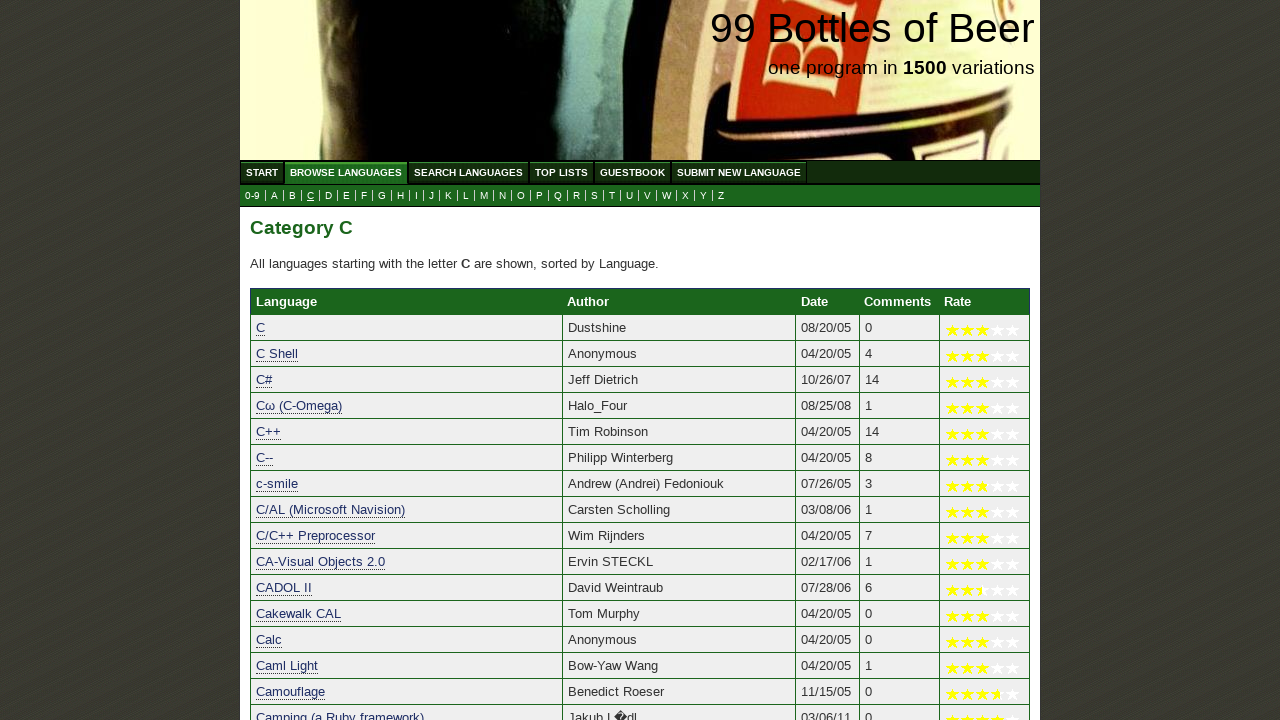

Verified 'CHILL/2' starts with 'c'
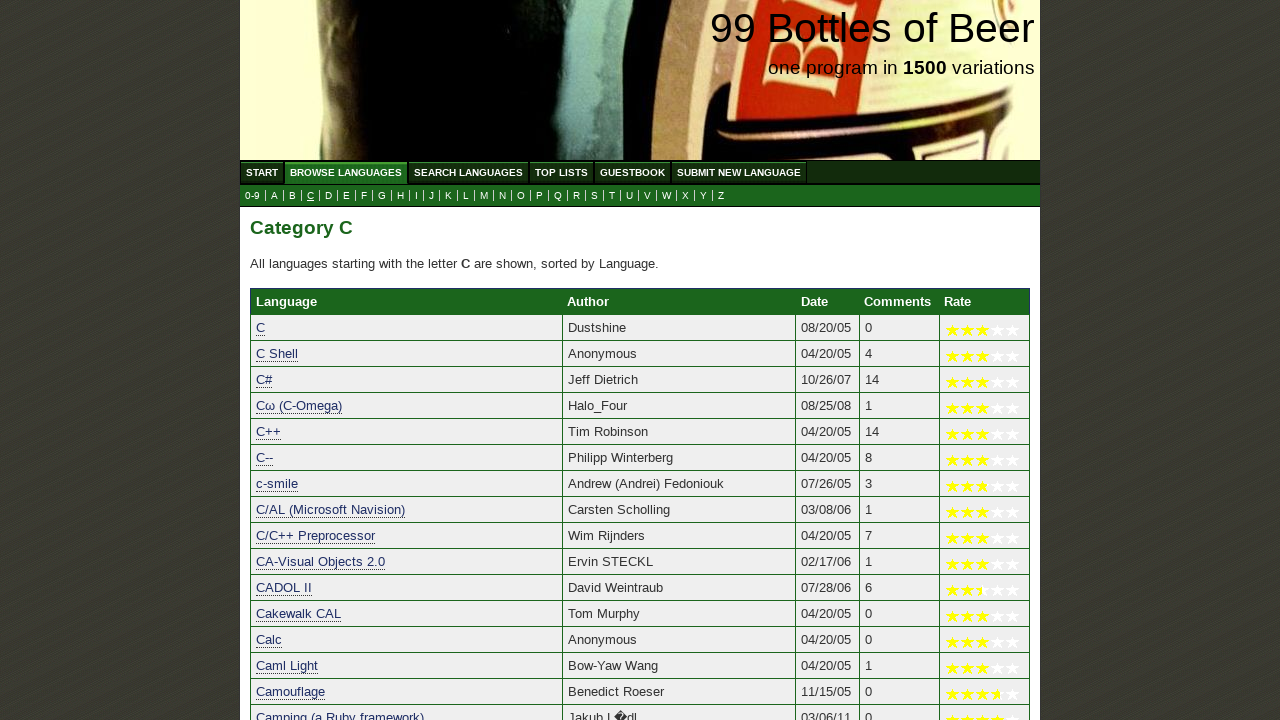

Verified 'Chipmunk Basic' starts with 'c'
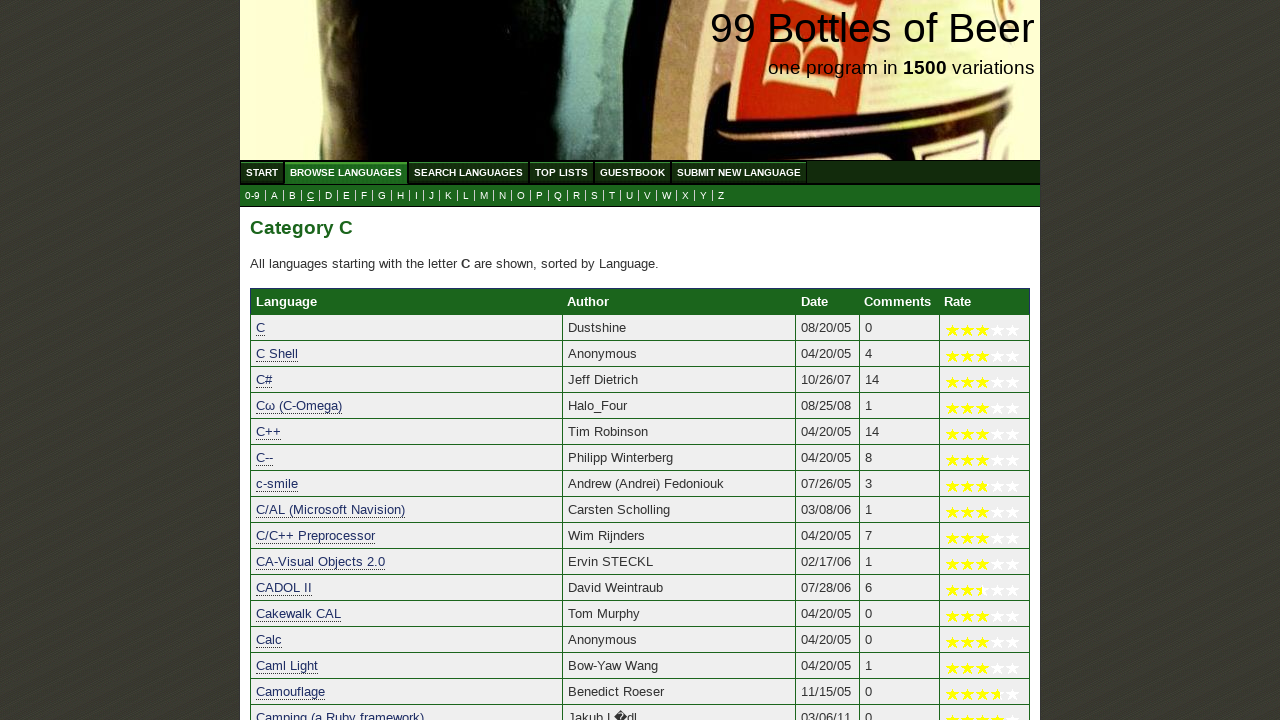

Verified 'CHIQRSX9+' starts with 'c'
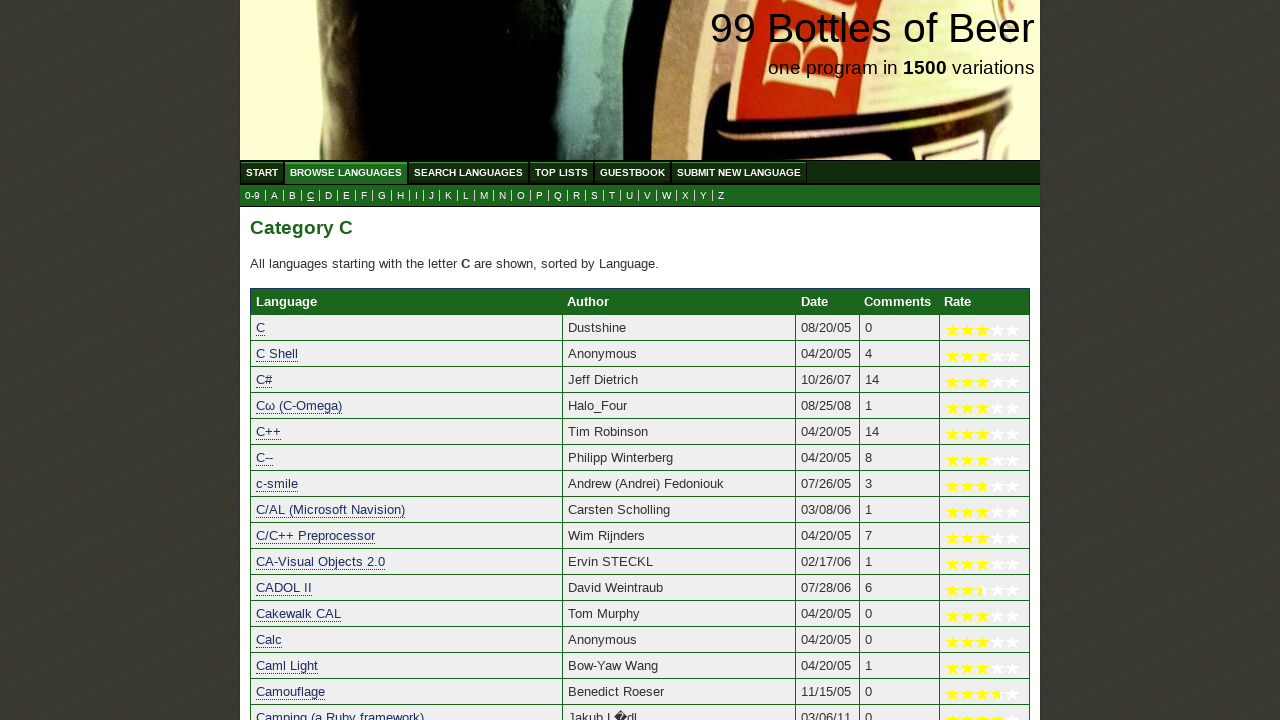

Verified 'Choon' starts with 'c'
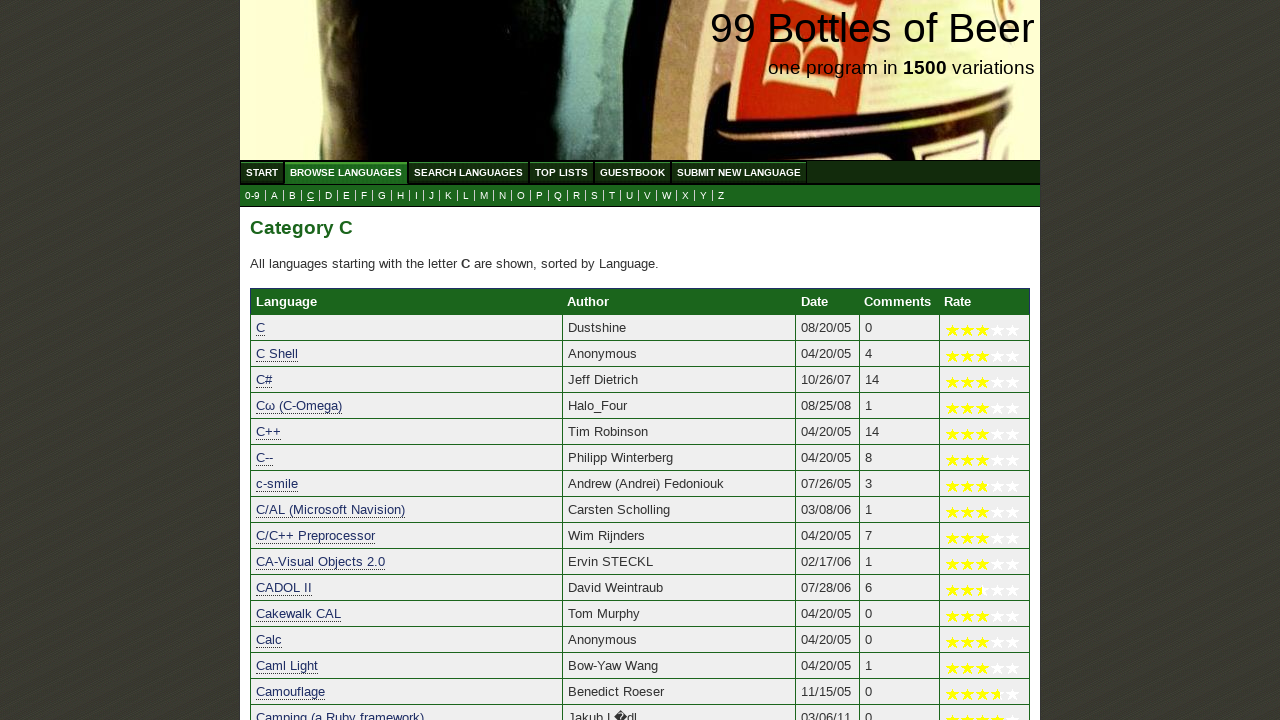

Verified 'CHR' starts with 'c'
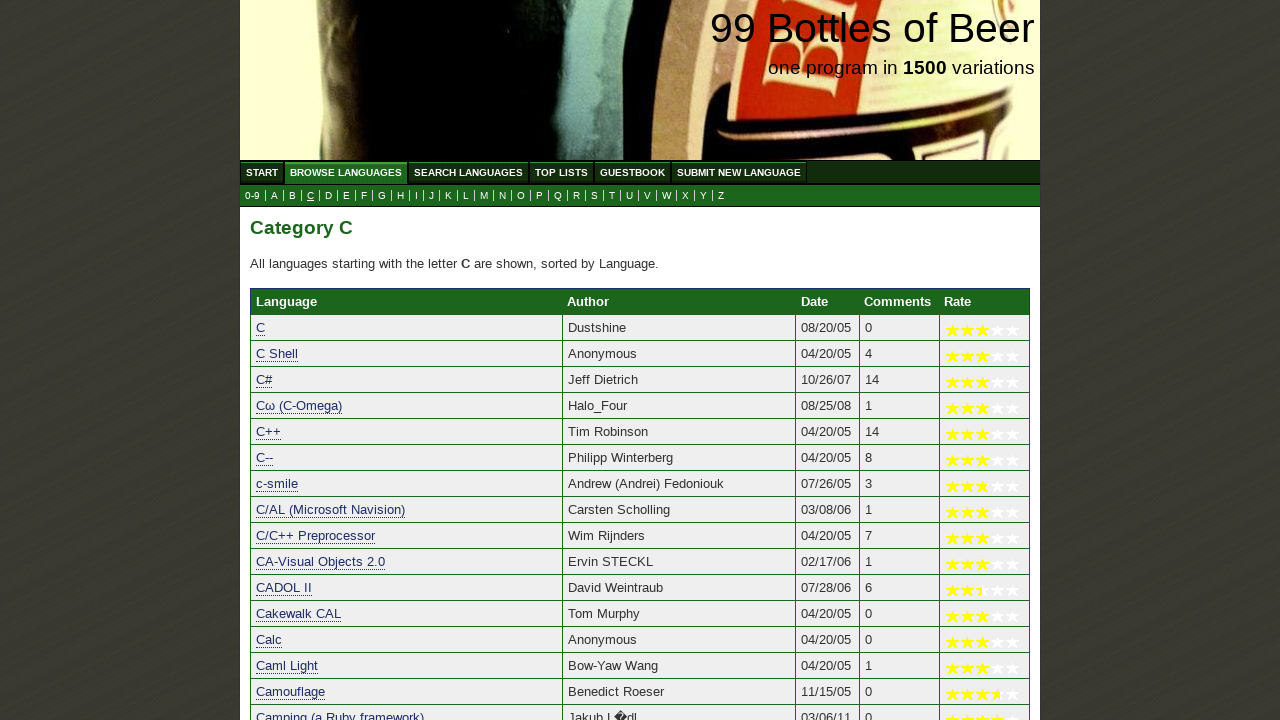

Verified 'Chrome' starts with 'c'
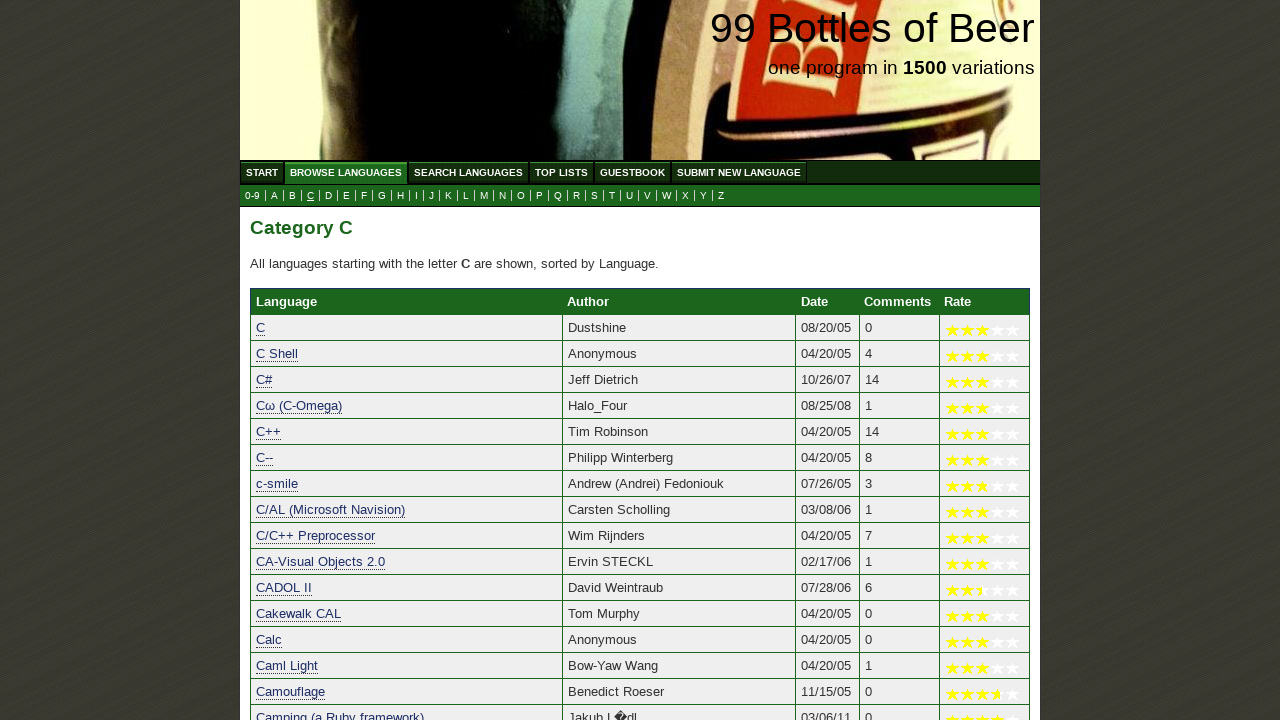

Verified 'ChucK' starts with 'c'
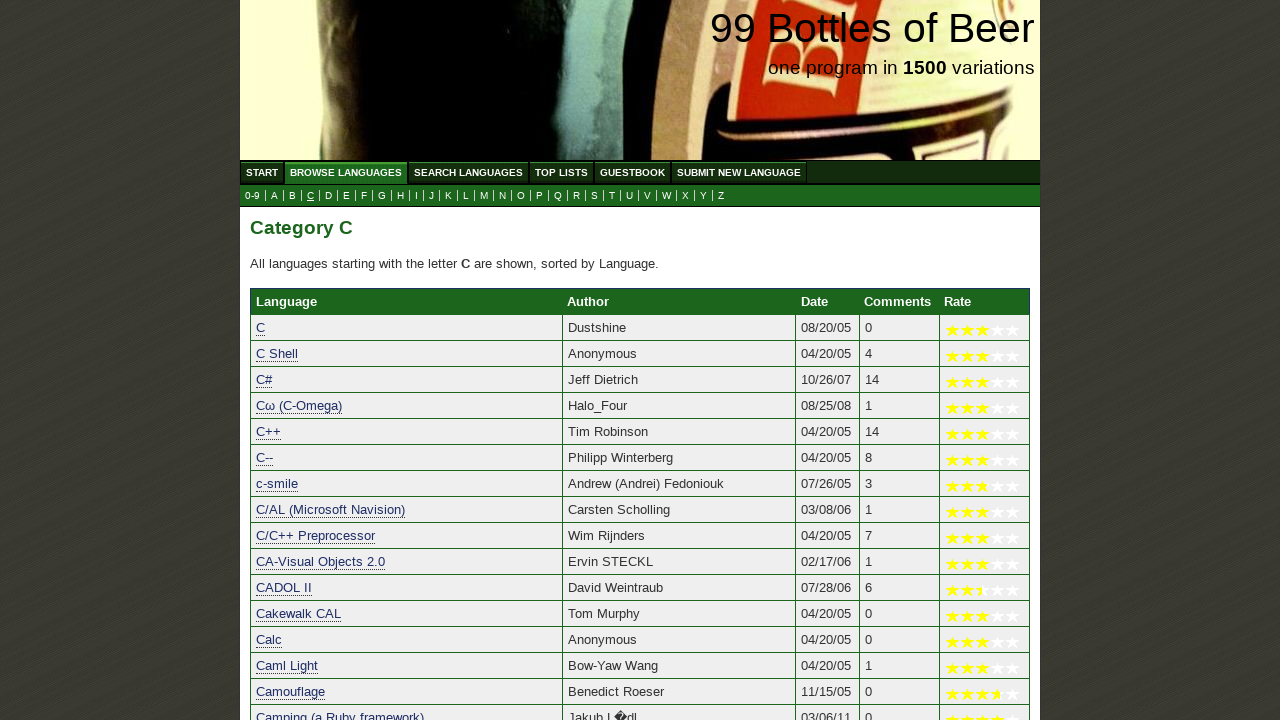

Verified 'Cisco IOS Embedded Event Manager Applet' starts with 'c'
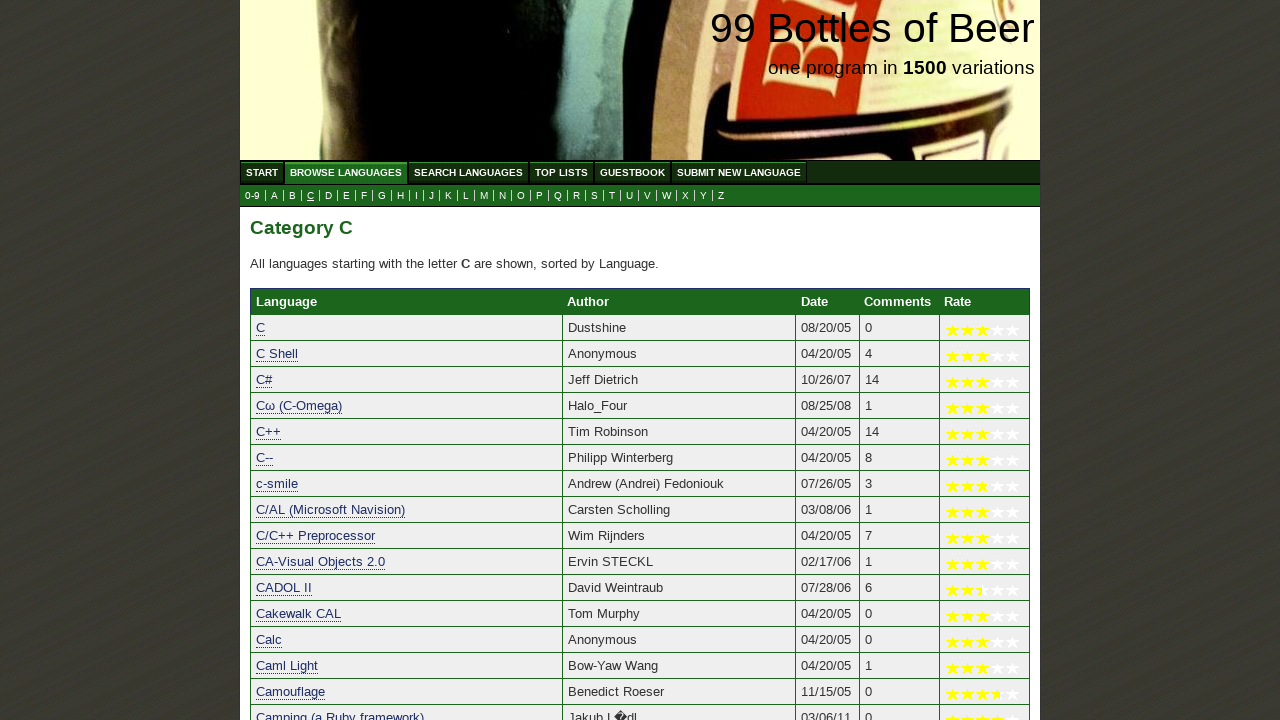

Verified 'CL for AS400' starts with 'c'
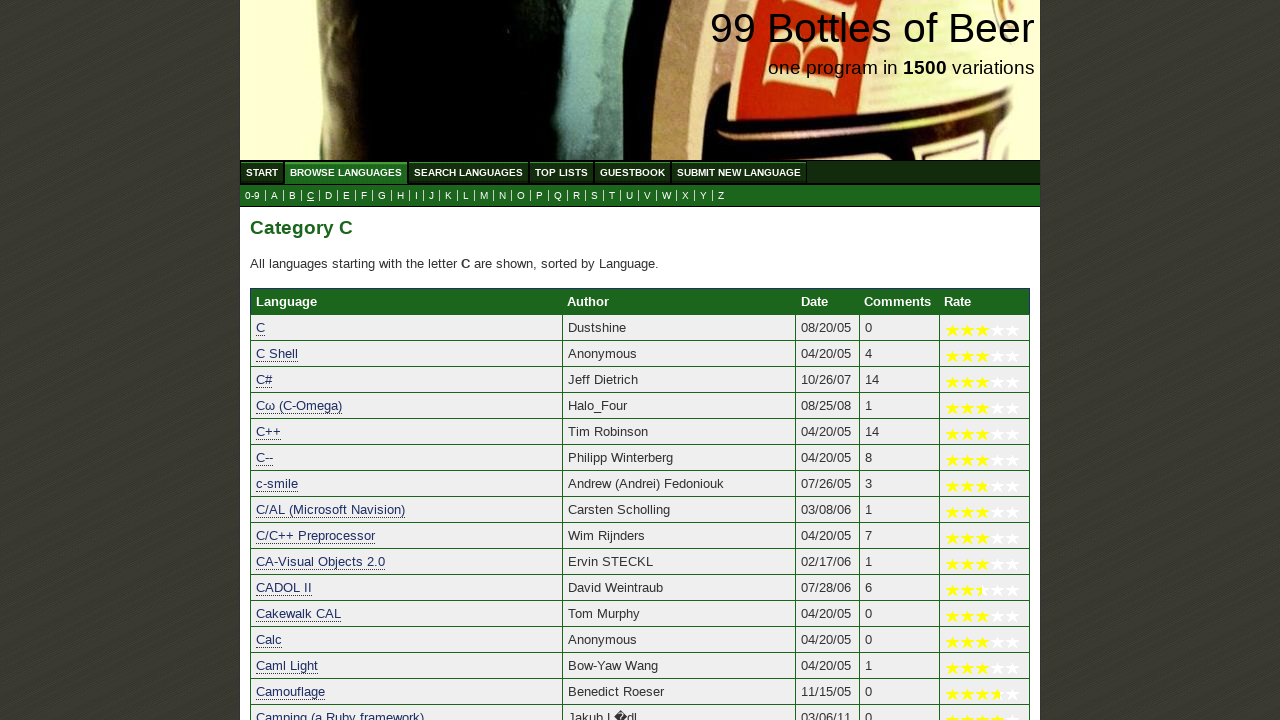

Verified 'Clan Lord's macro' starts with 'c'
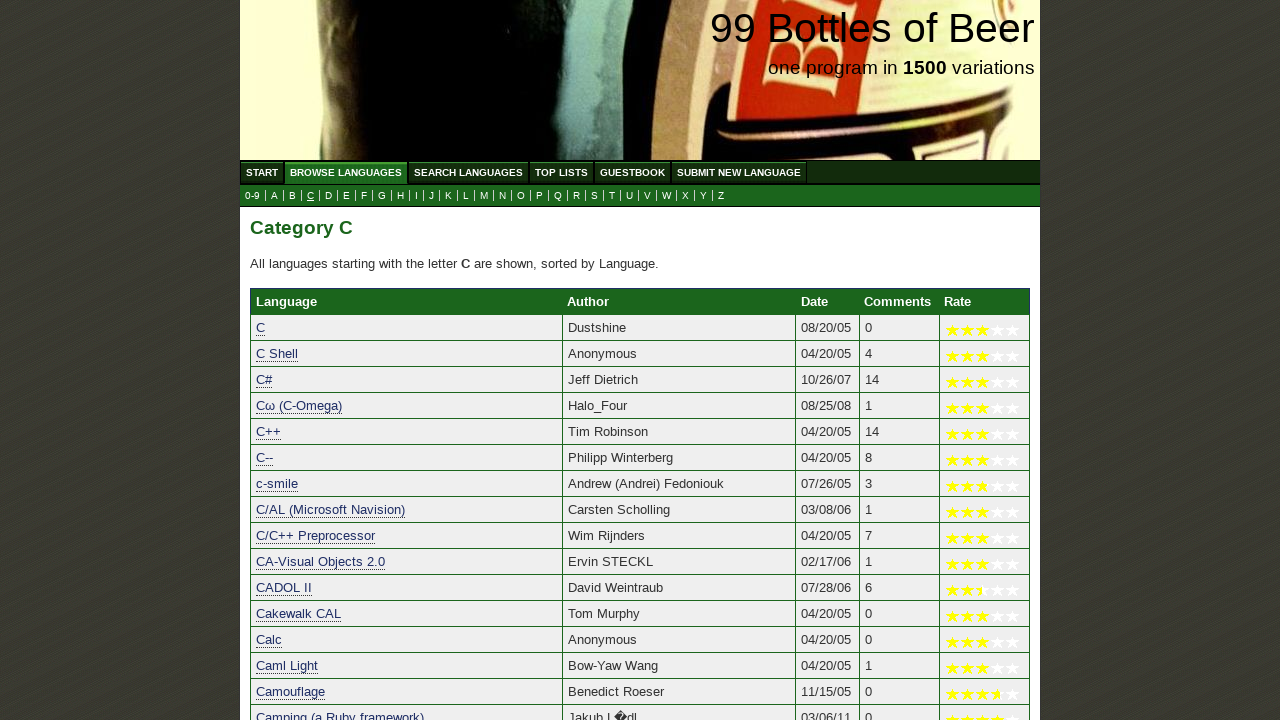

Verified 'CLARION' starts with 'c'
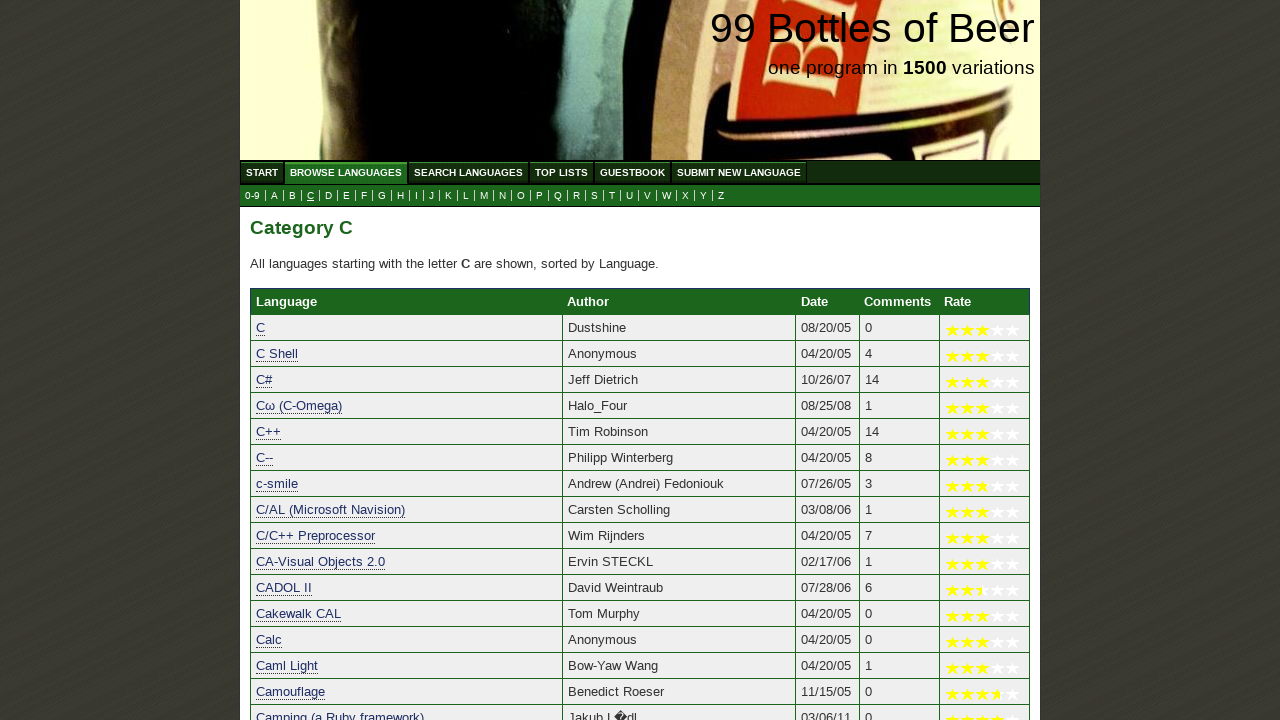

Verified 'Clean' starts with 'c'
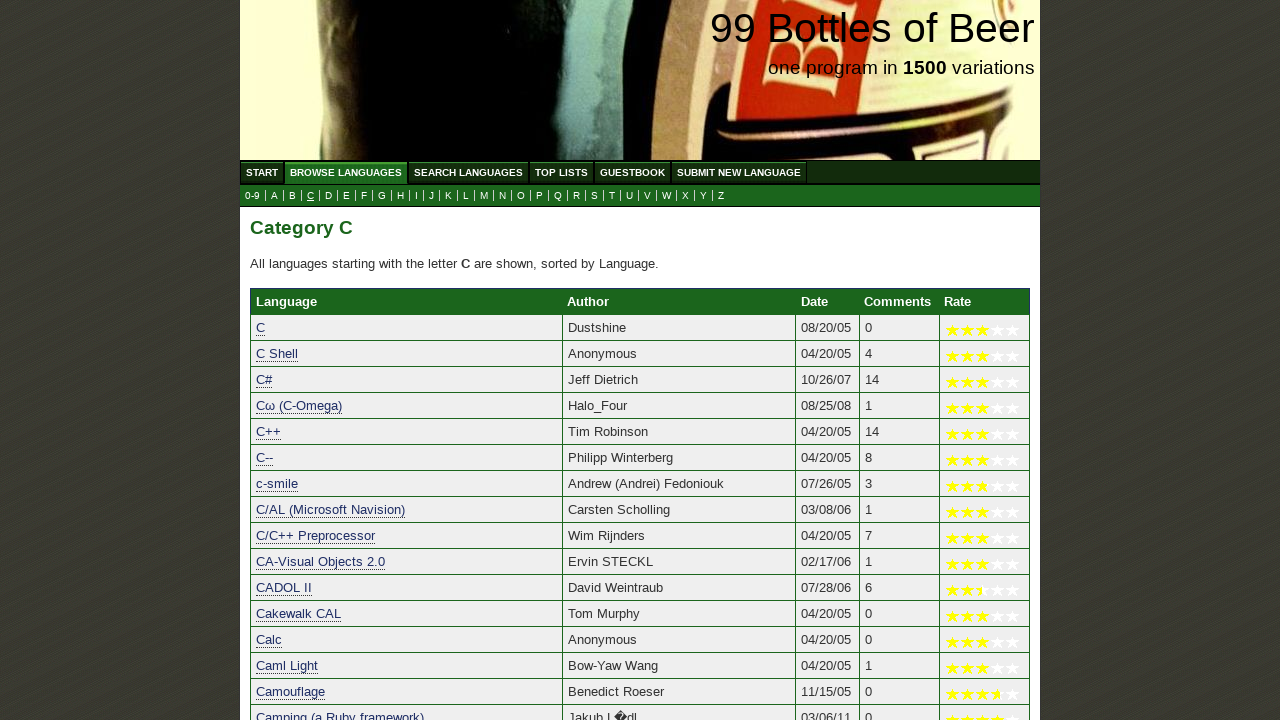

Verified 'click.EXE / instant.EXE' starts with 'c'
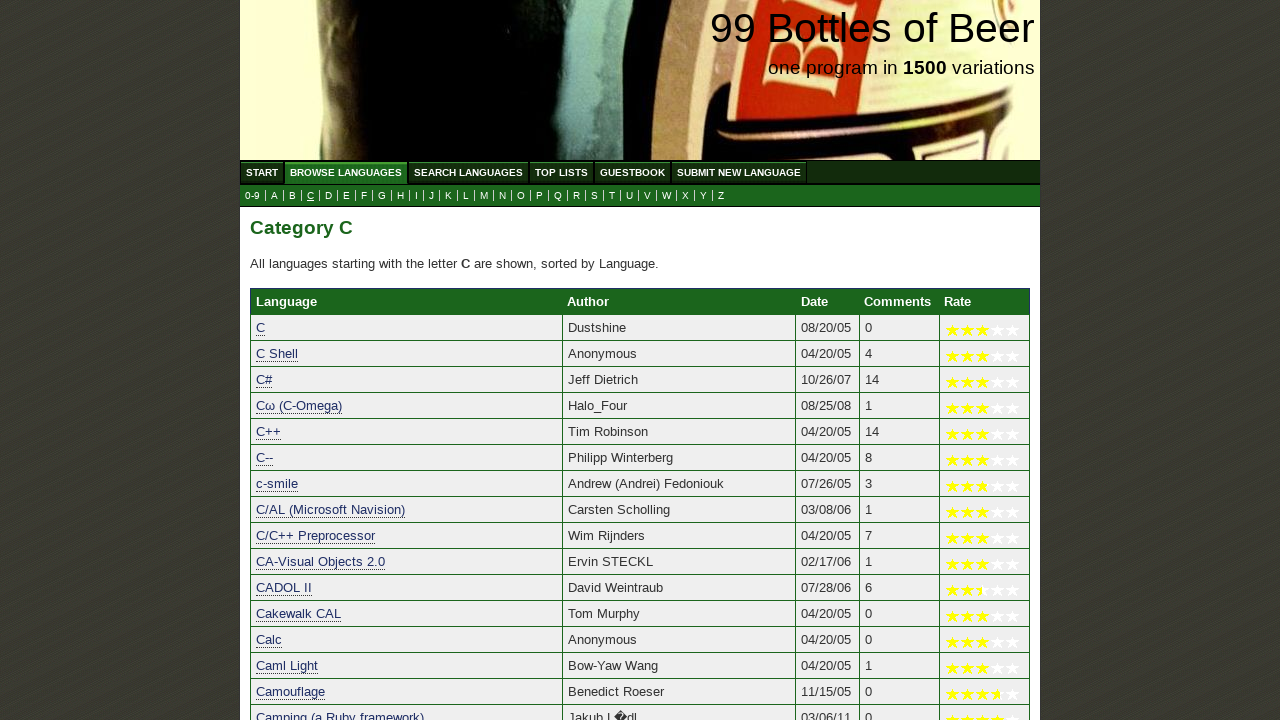

Verified 'Clipper' starts with 'c'
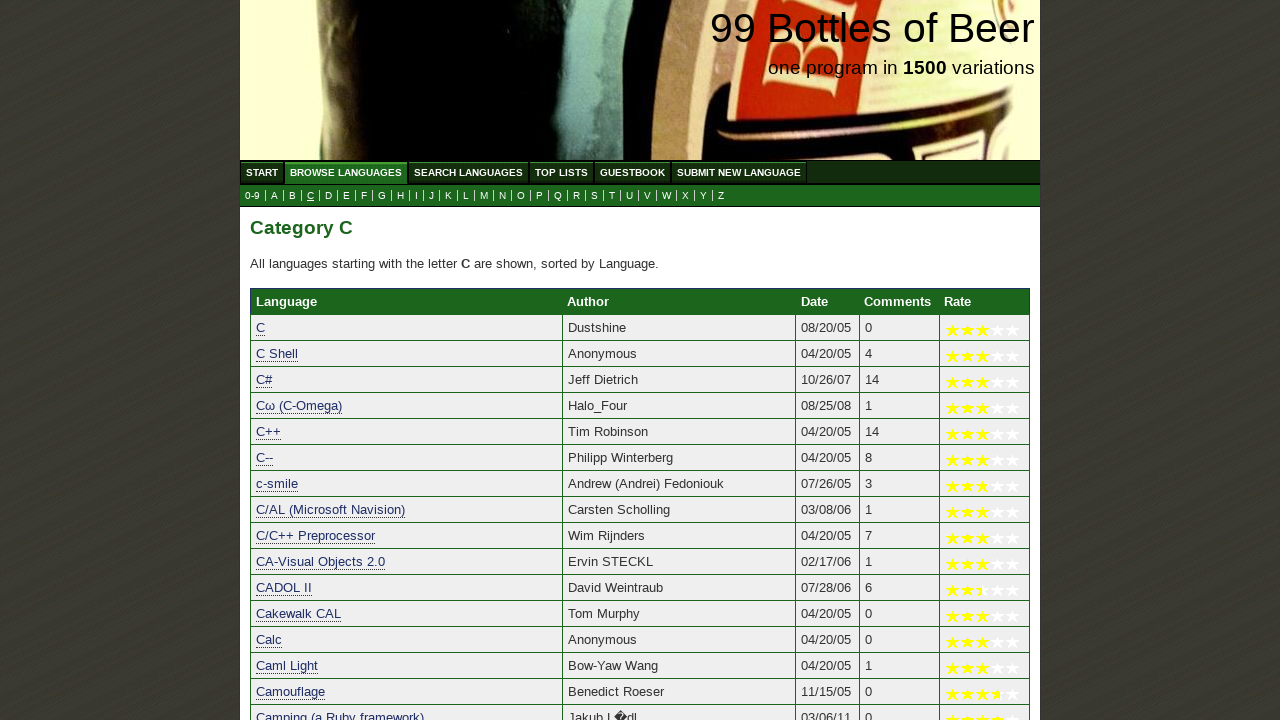

Verified 'CLIPS' starts with 'c'
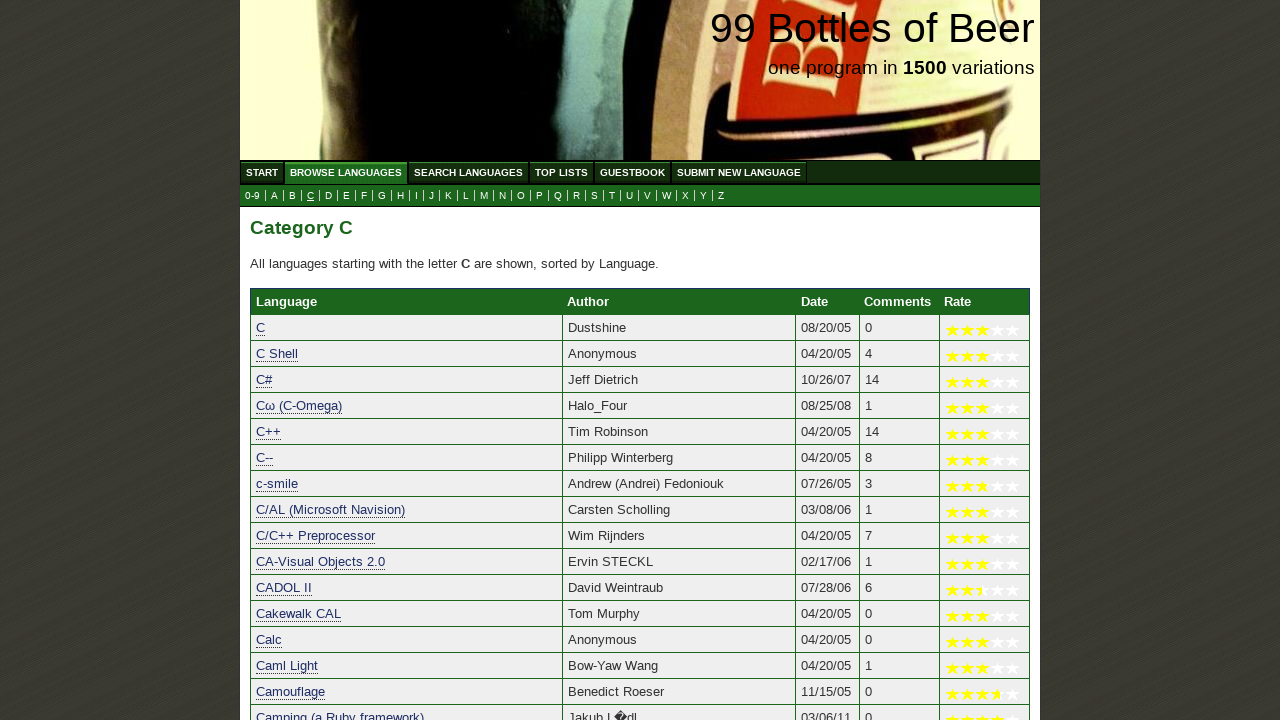

Verified 'CLIST' starts with 'c'
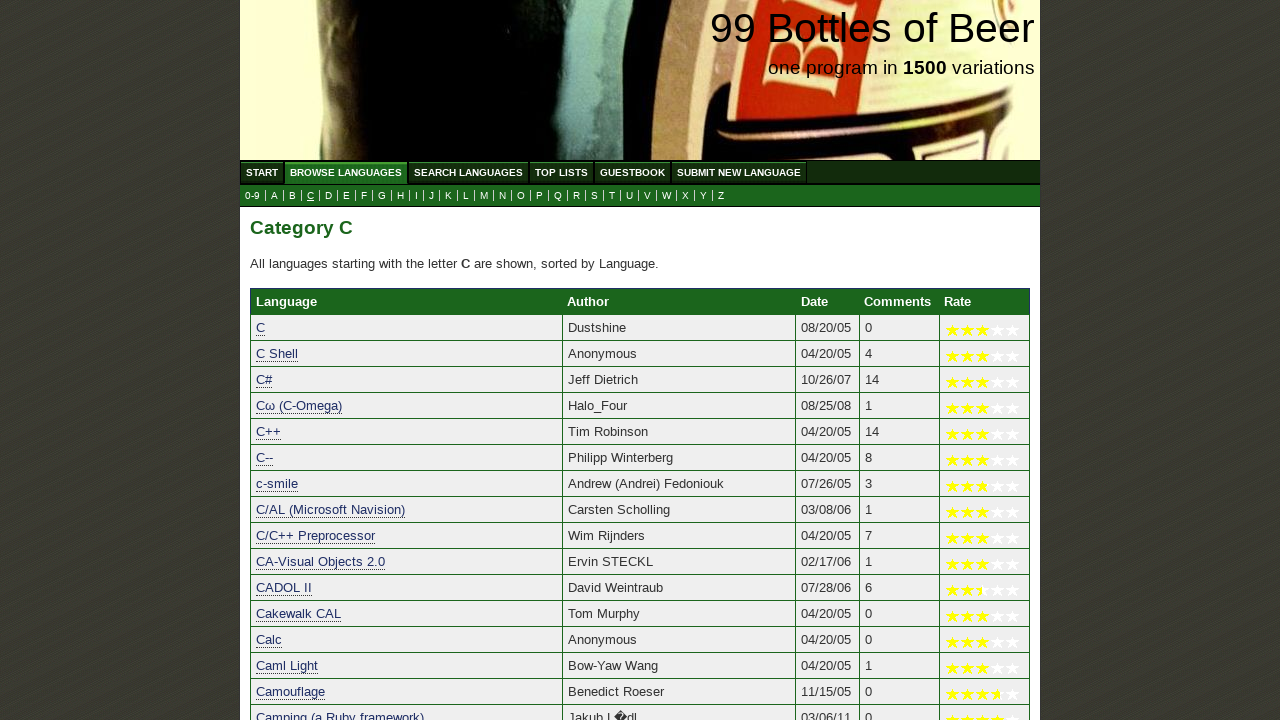

Verified 'CLLE' starts with 'c'
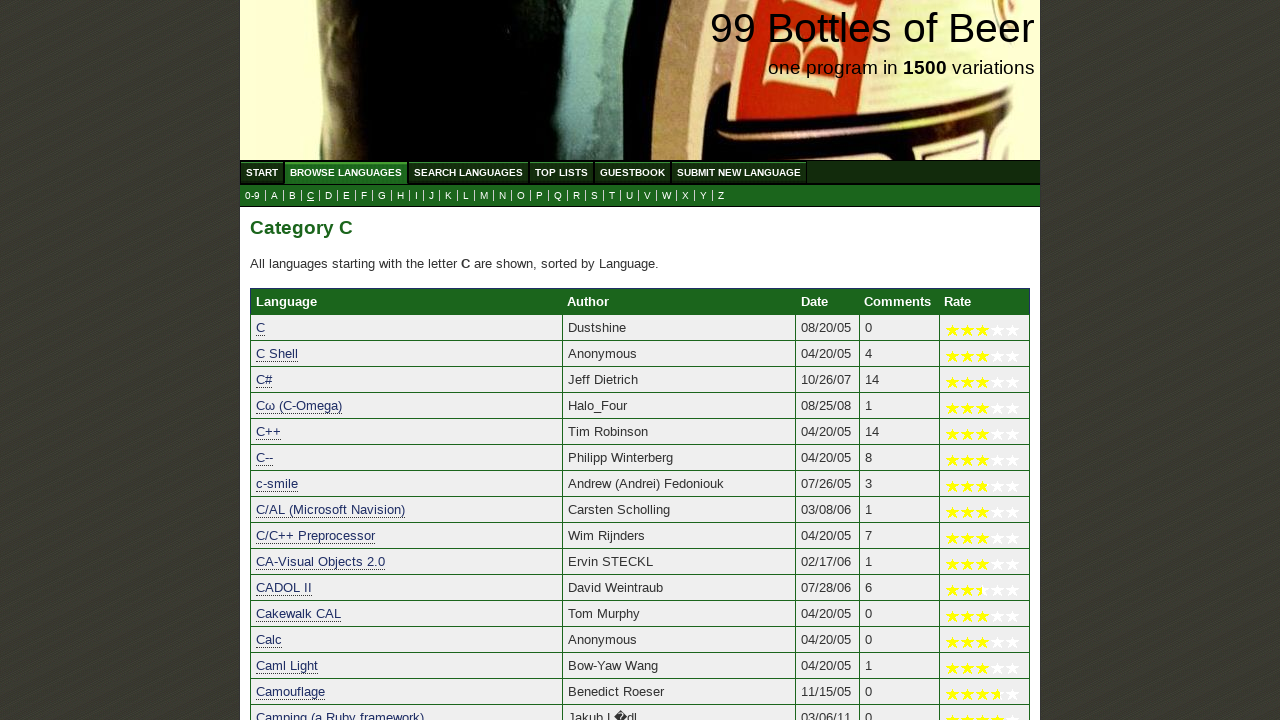

Verified 'clojure' starts with 'c'
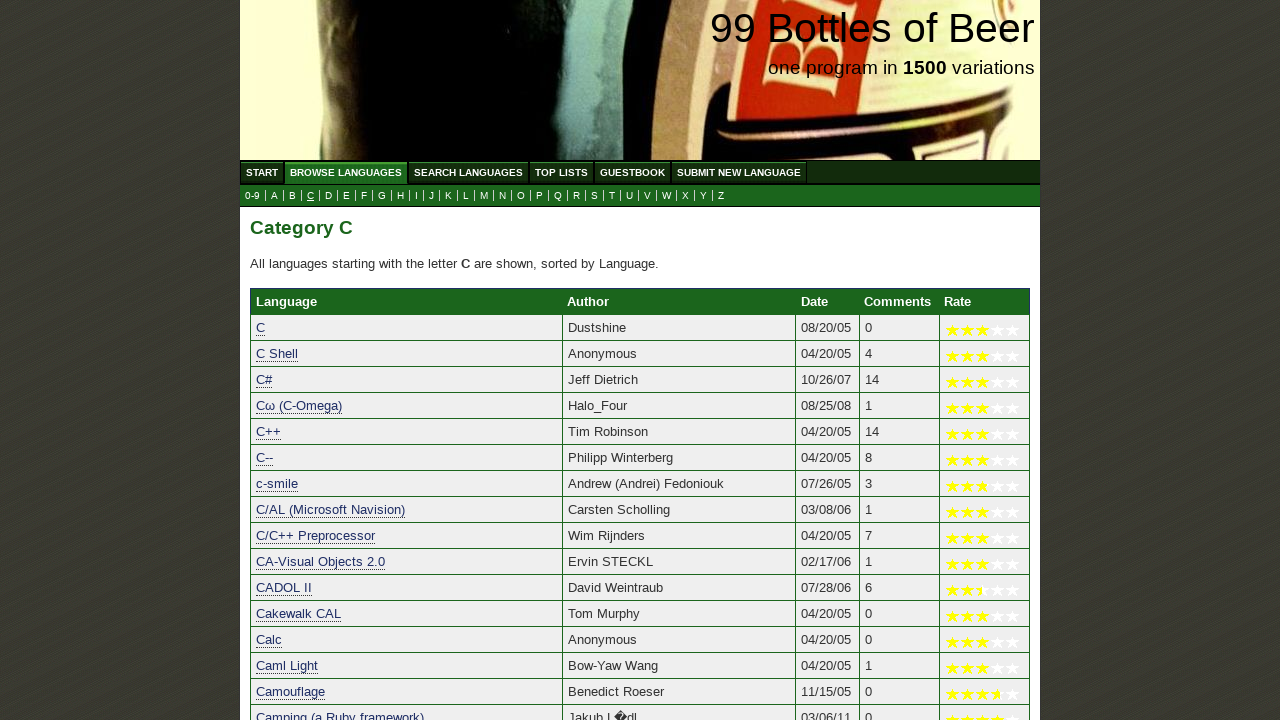

Verified 'CLOS' starts with 'c'
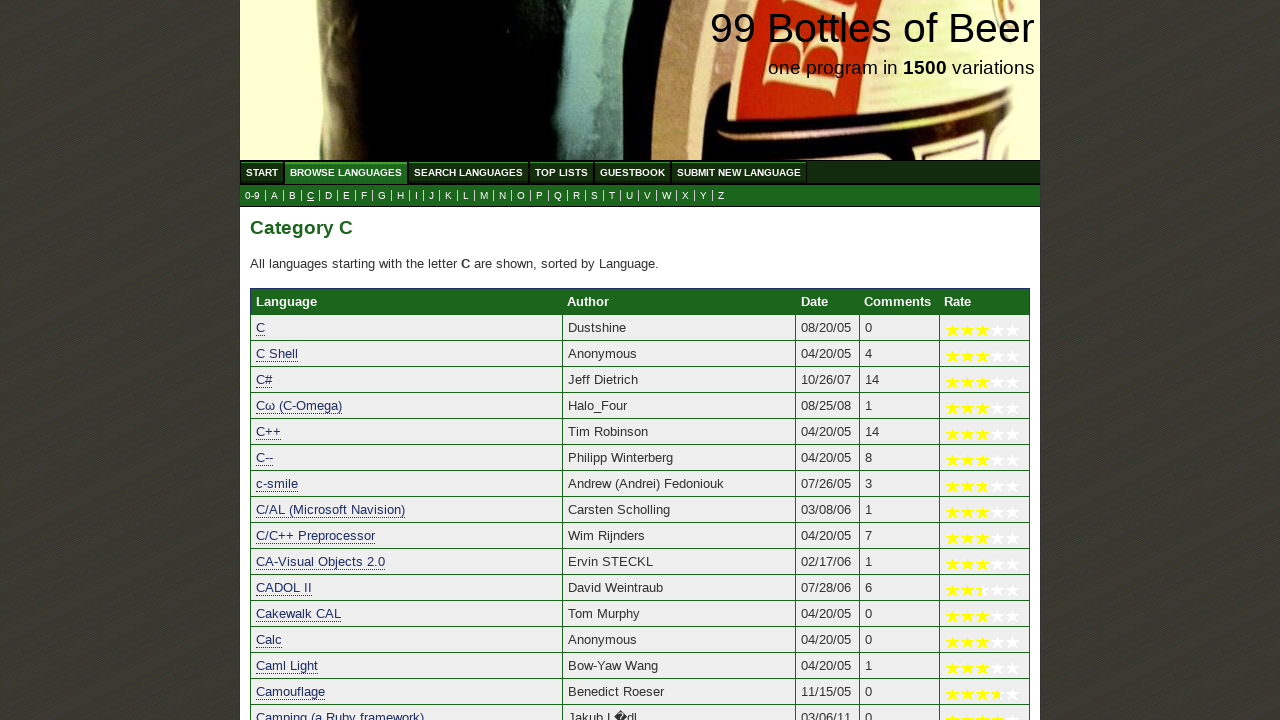

Verified 'CLU' starts with 'c'
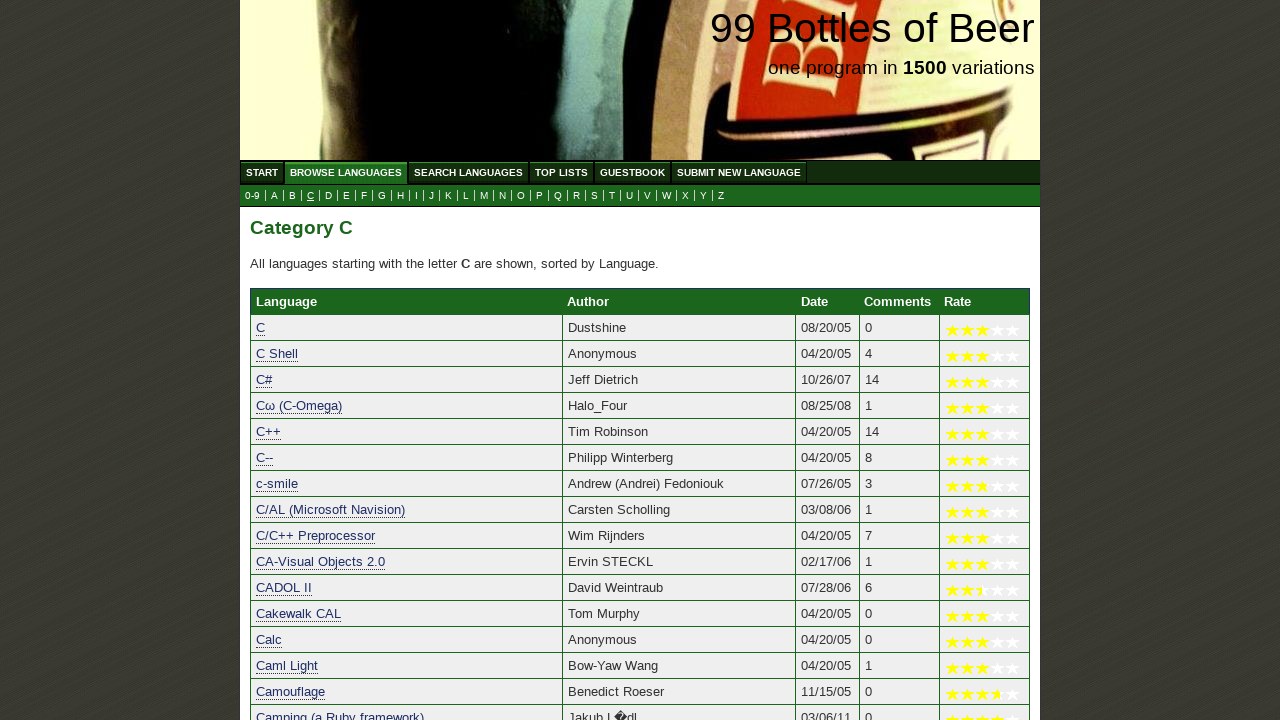

Verified 'cmake' starts with 'c'
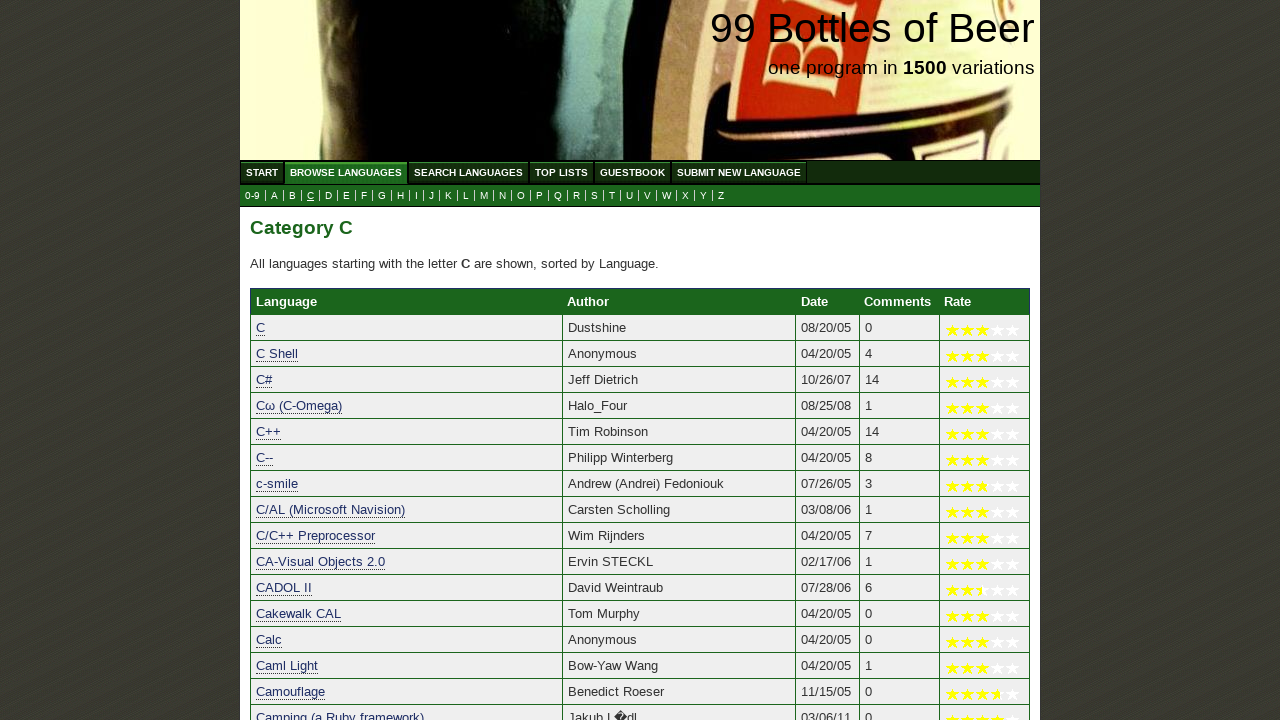

Verified 'CMS Pipelines' starts with 'c'
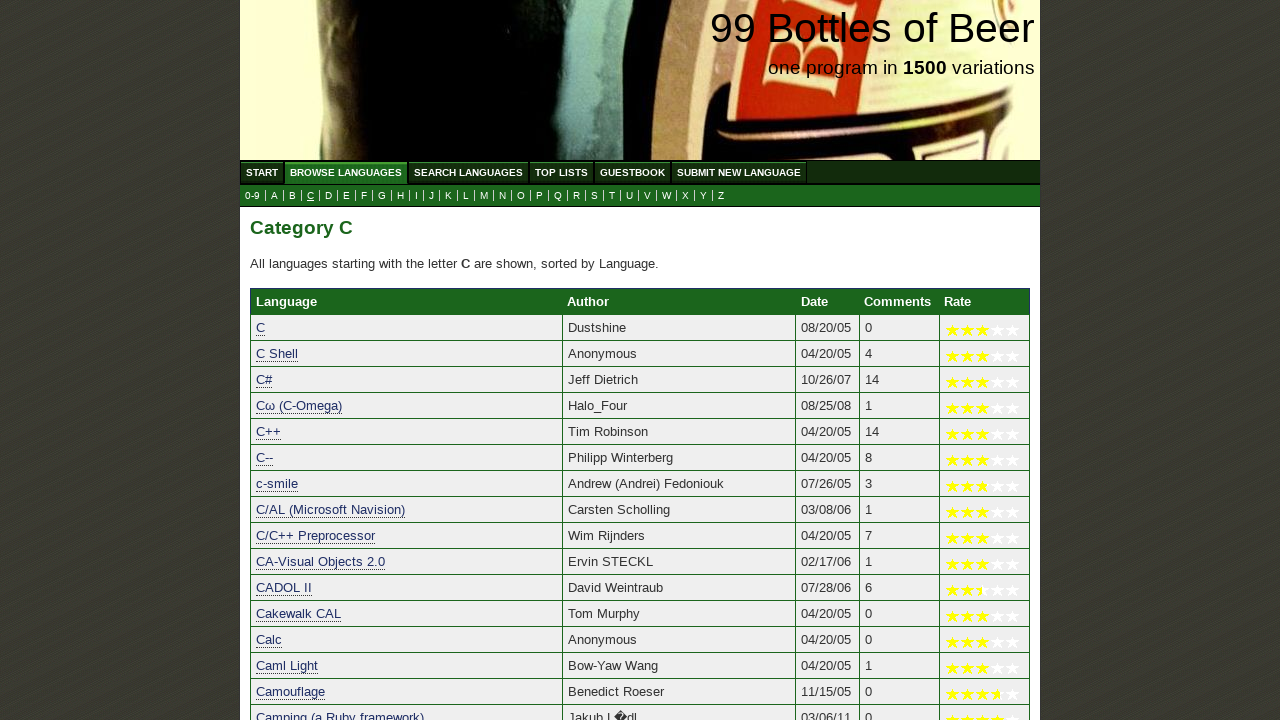

Verified 'COBOL' starts with 'c'
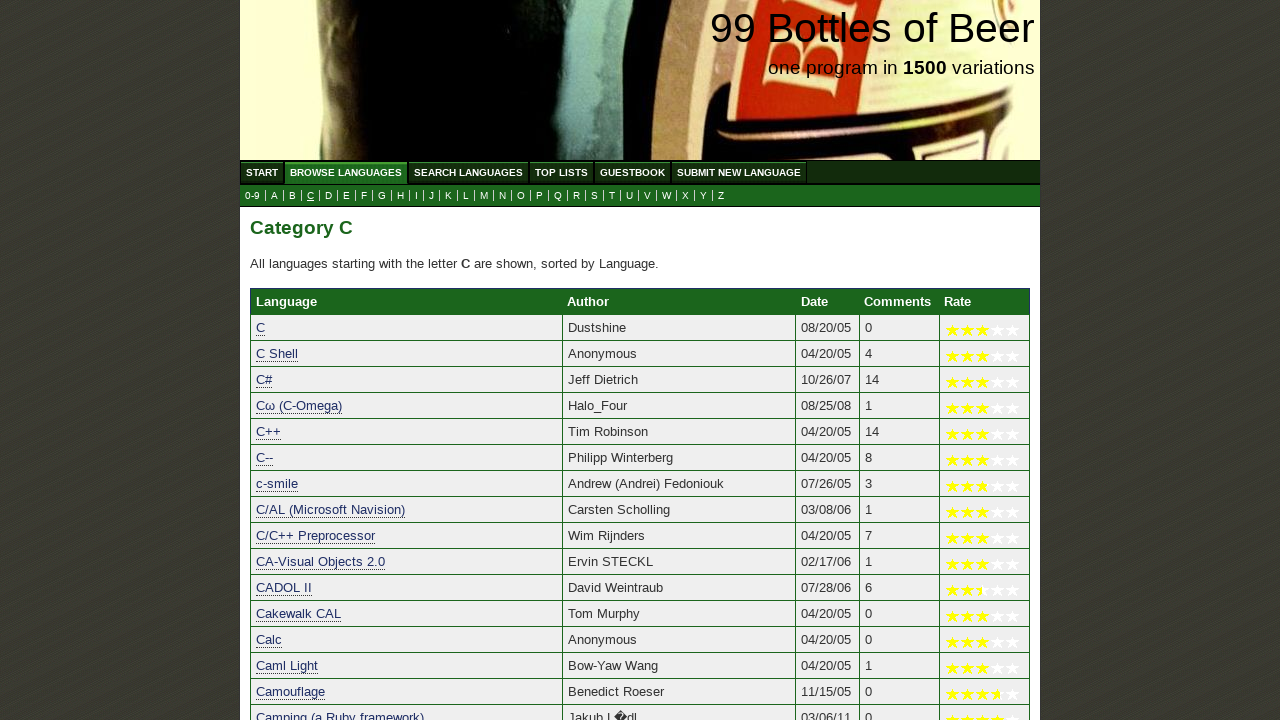

Verified 'Cobra' starts with 'c'
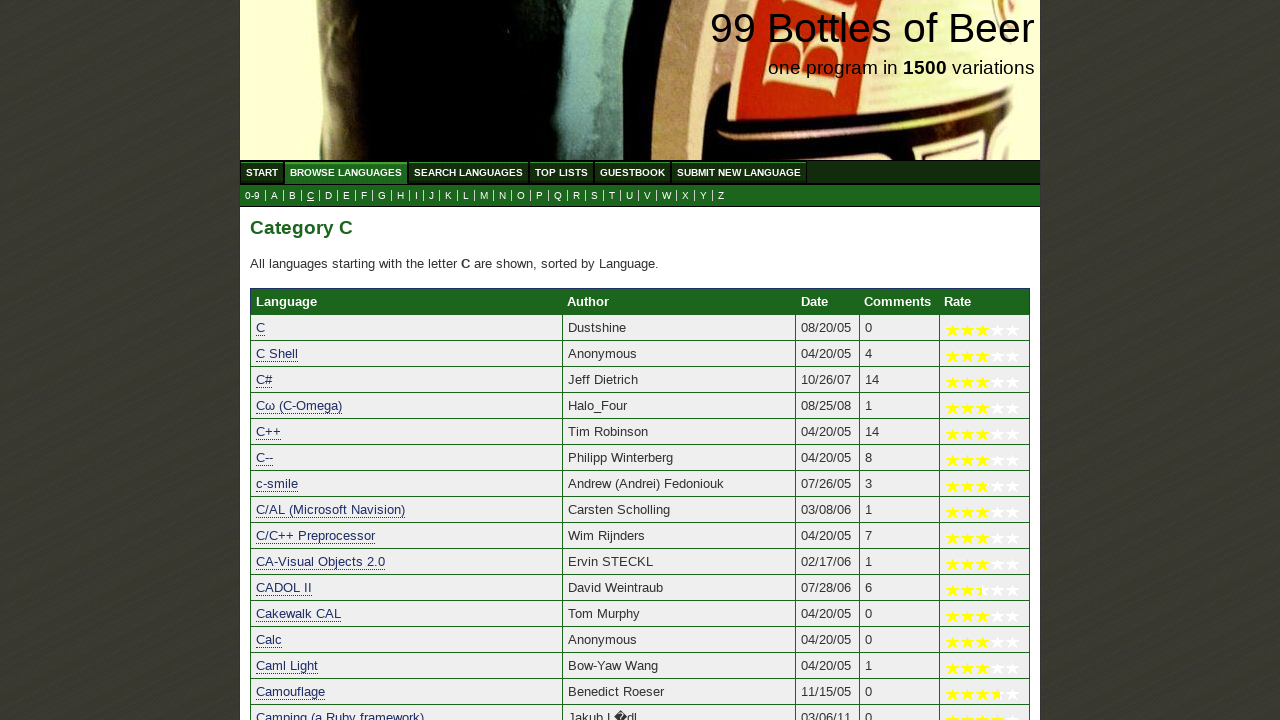

Verified 'coco' starts with 'c'
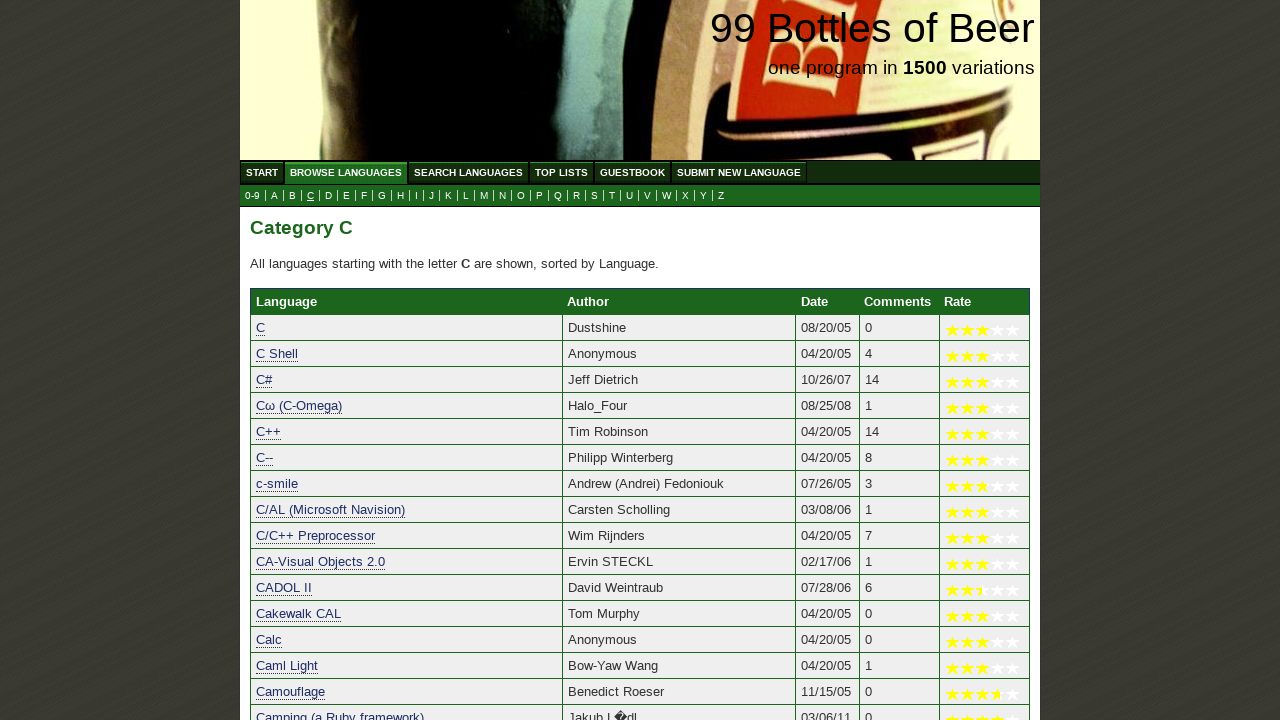

Verified 'COCOA' starts with 'c'
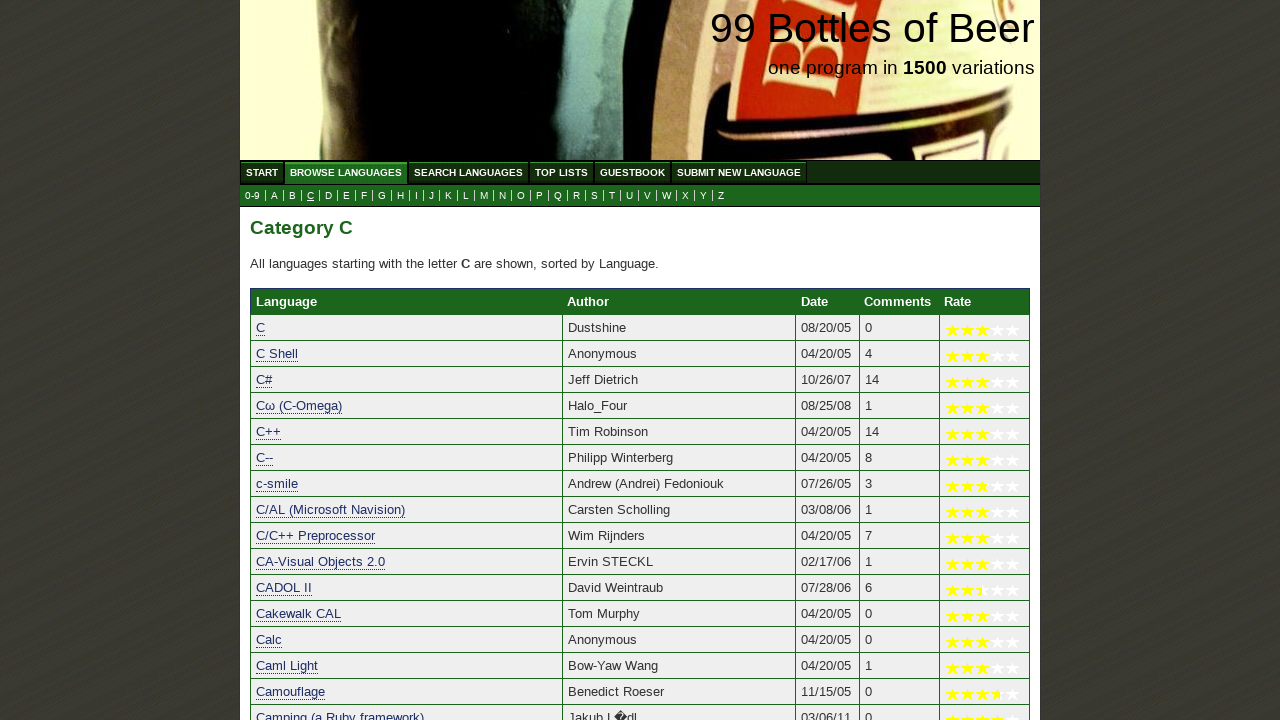

Verified 'Coffee' starts with 'c'
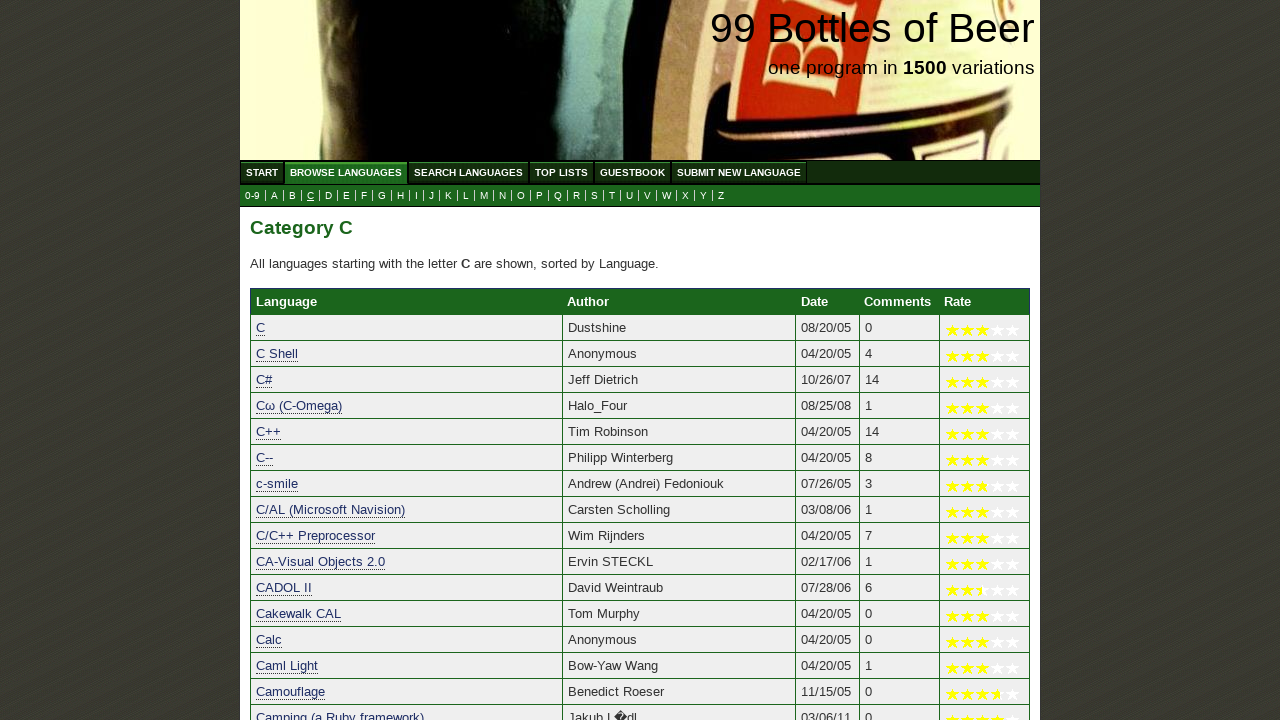

Verified 'Cold Fusion' starts with 'c'
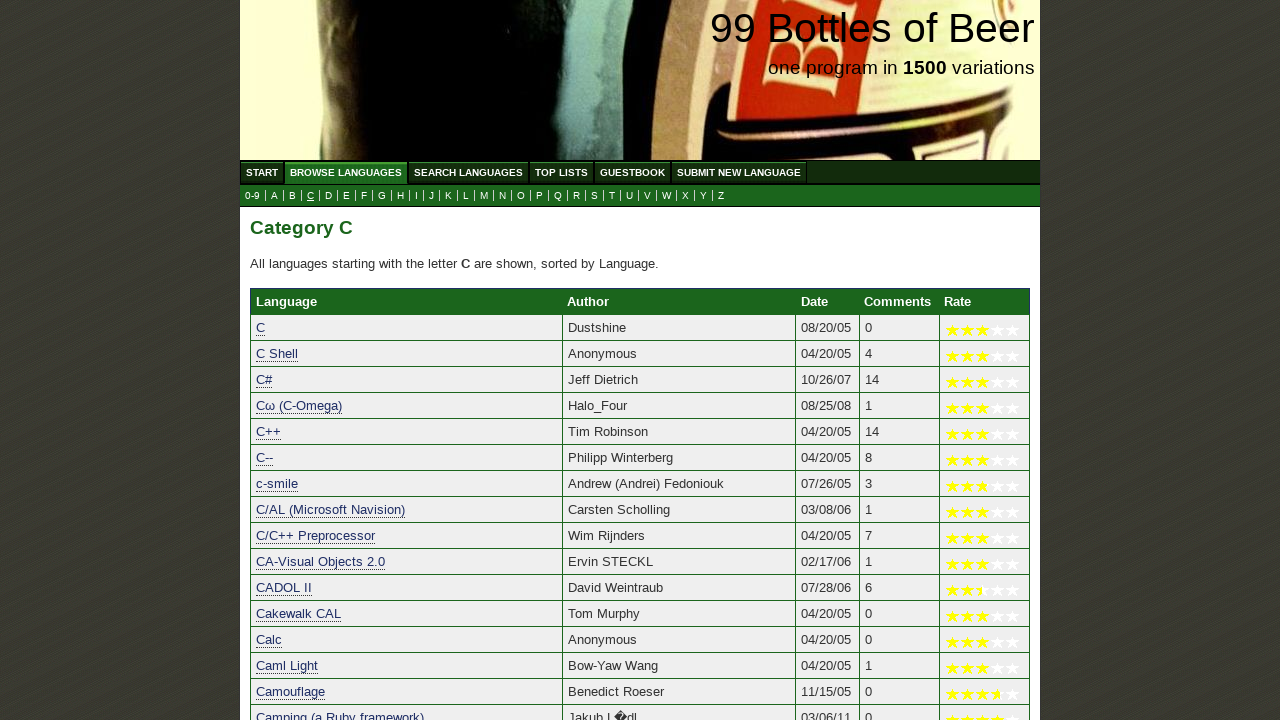

Verified 'COMAL' starts with 'c'
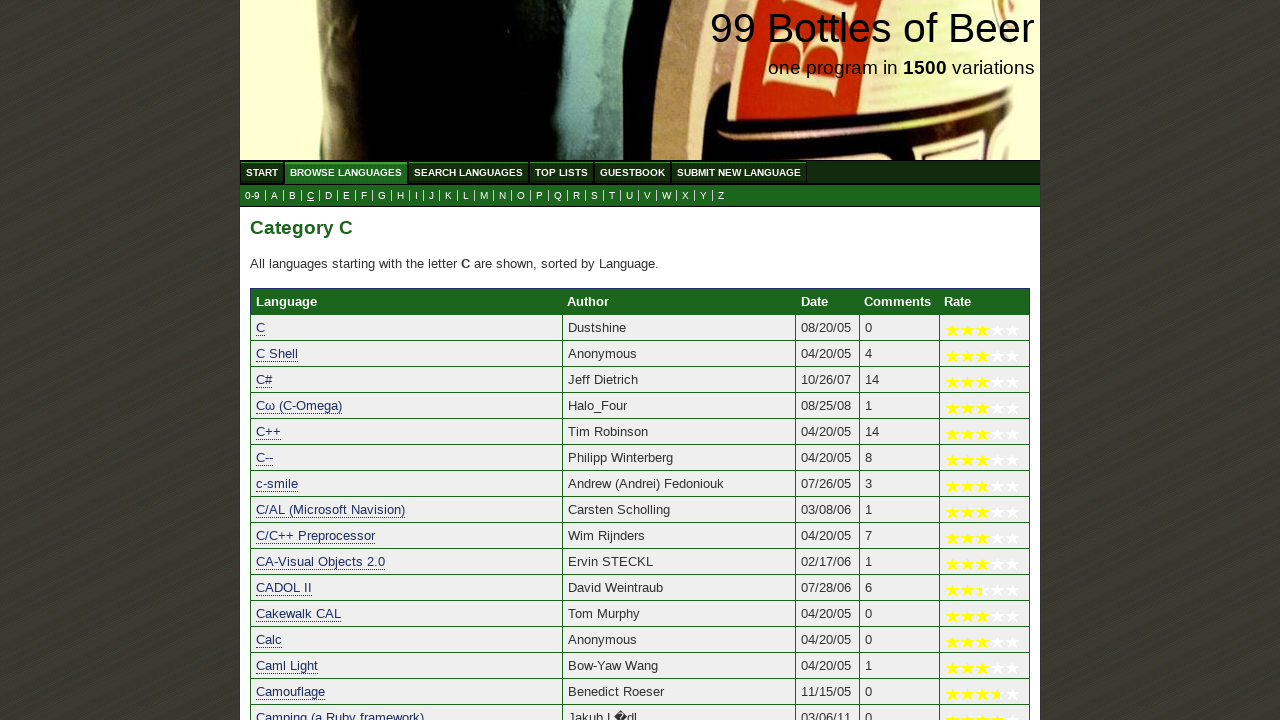

Verified 'Comega' starts with 'c'
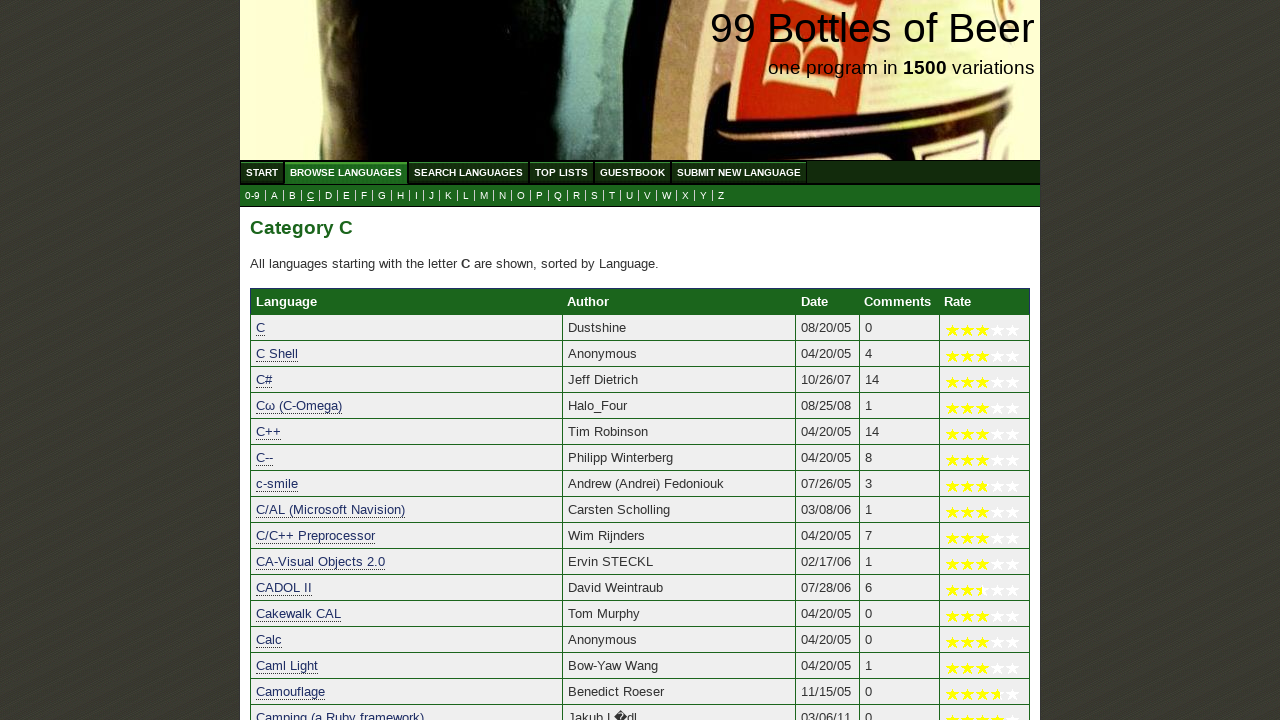

Verified 'Commodore 64 BASIC (V2)' starts with 'c'
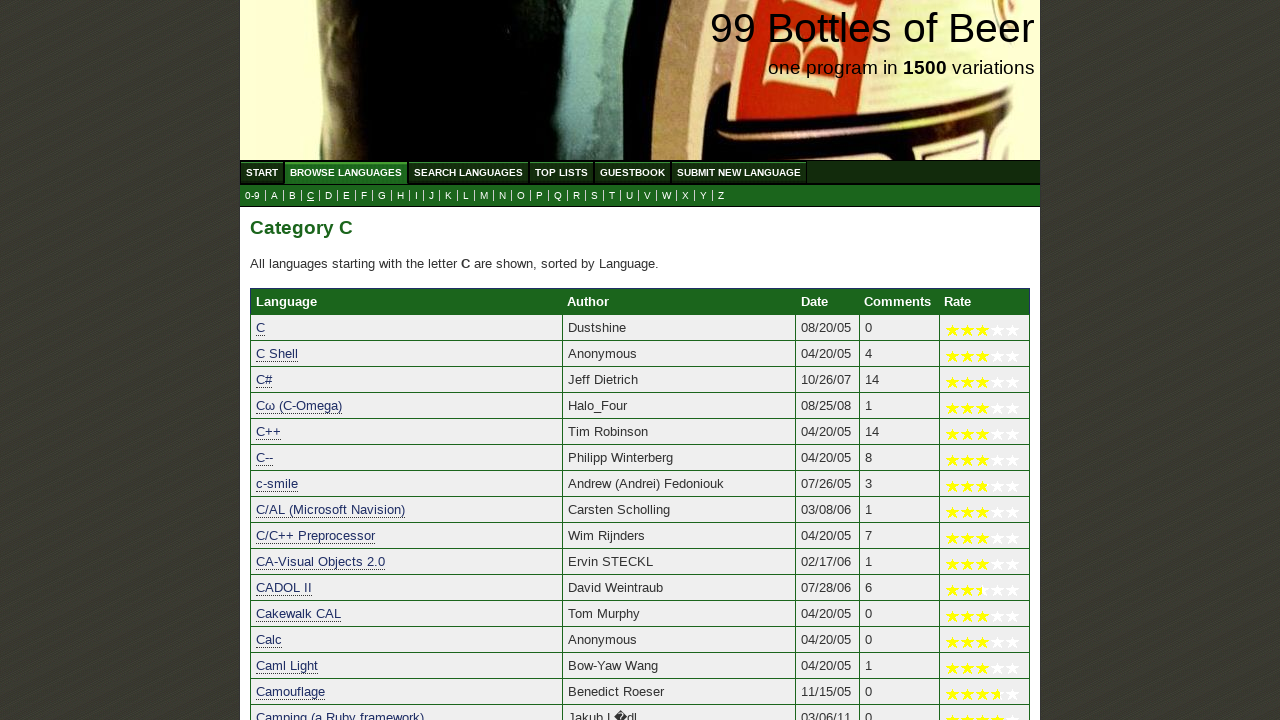

Verified 'Commodore 8-bit Basic' starts with 'c'
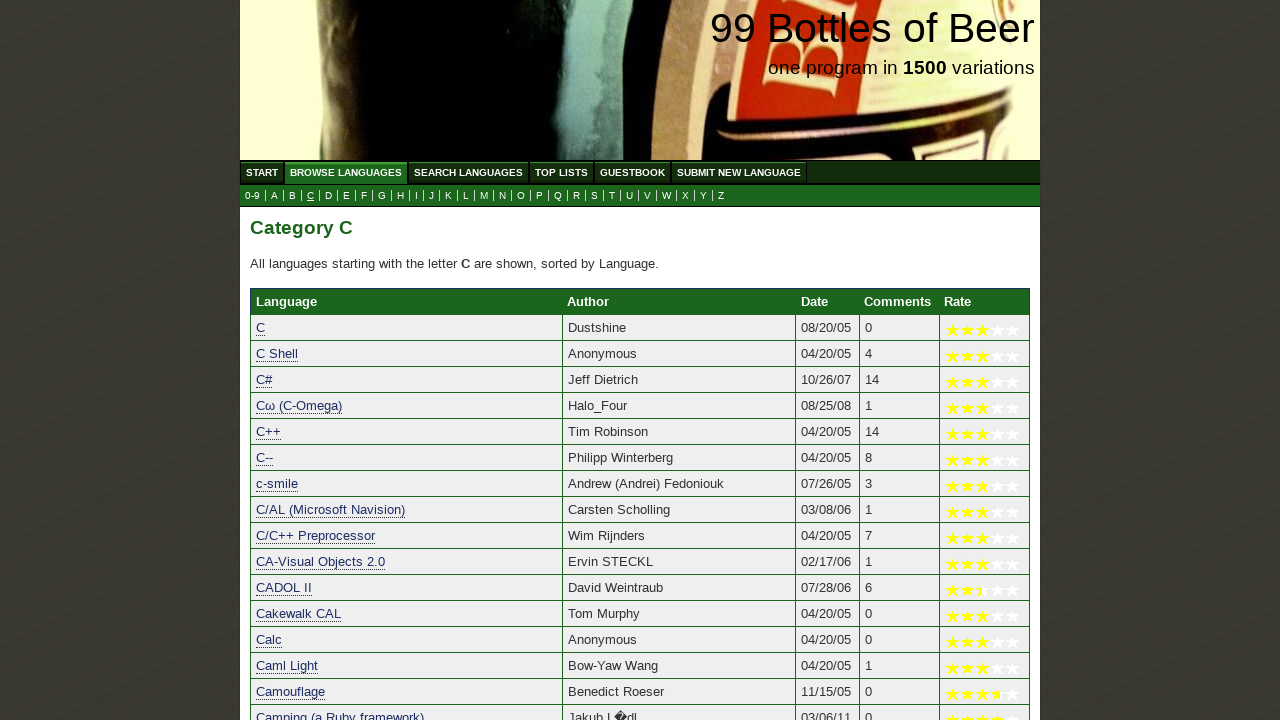

Verified 'Commodore Basic V2' starts with 'c'
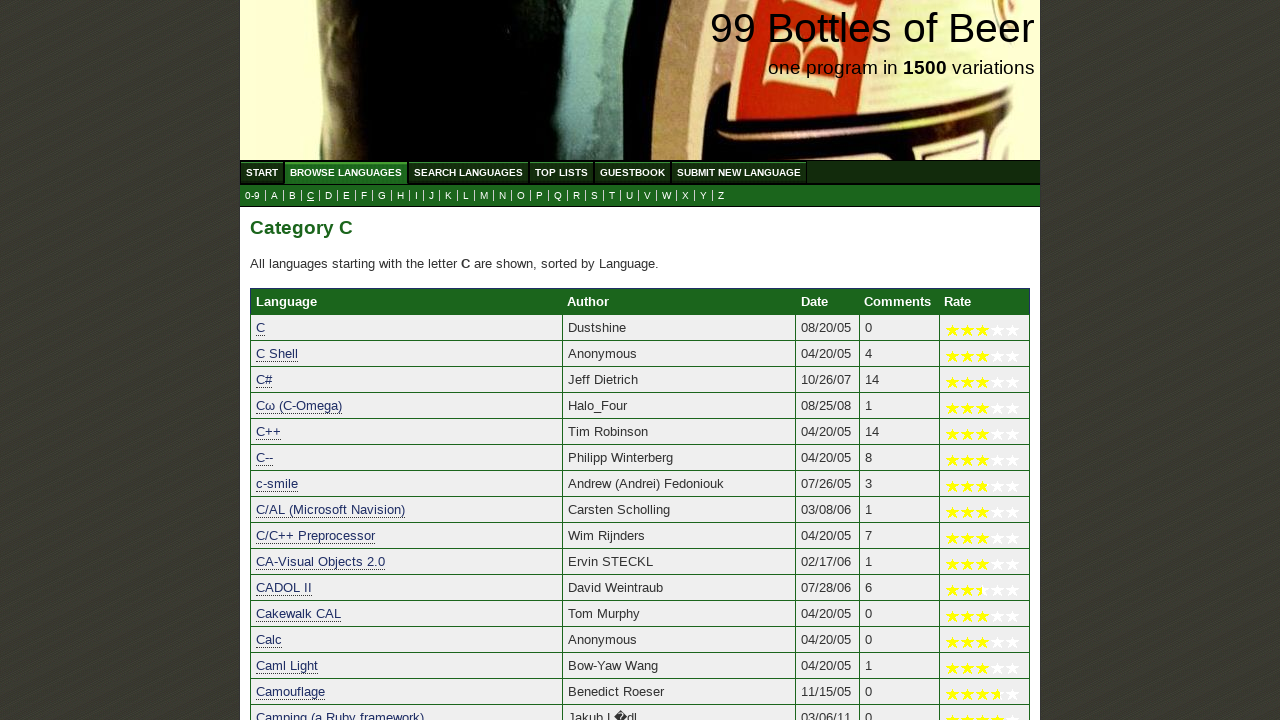

Verified 'Common Lisp' starts with 'c'
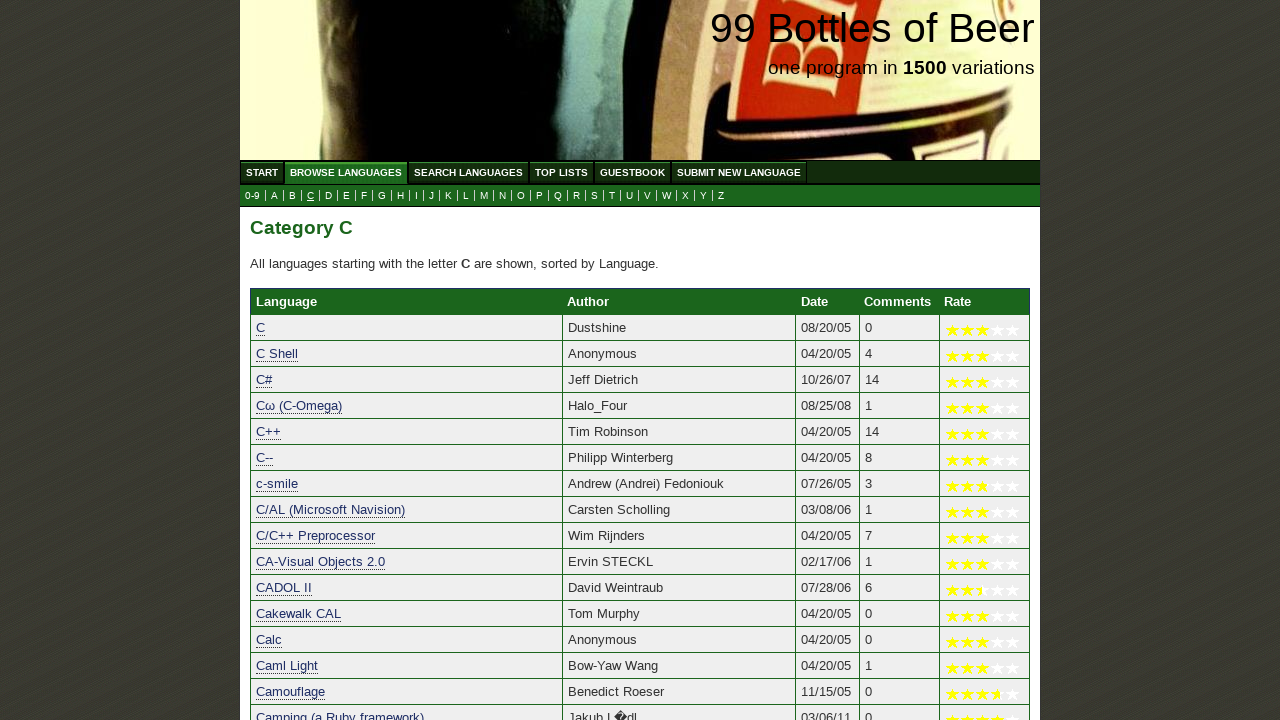

Verified 'ComWic' starts with 'c'
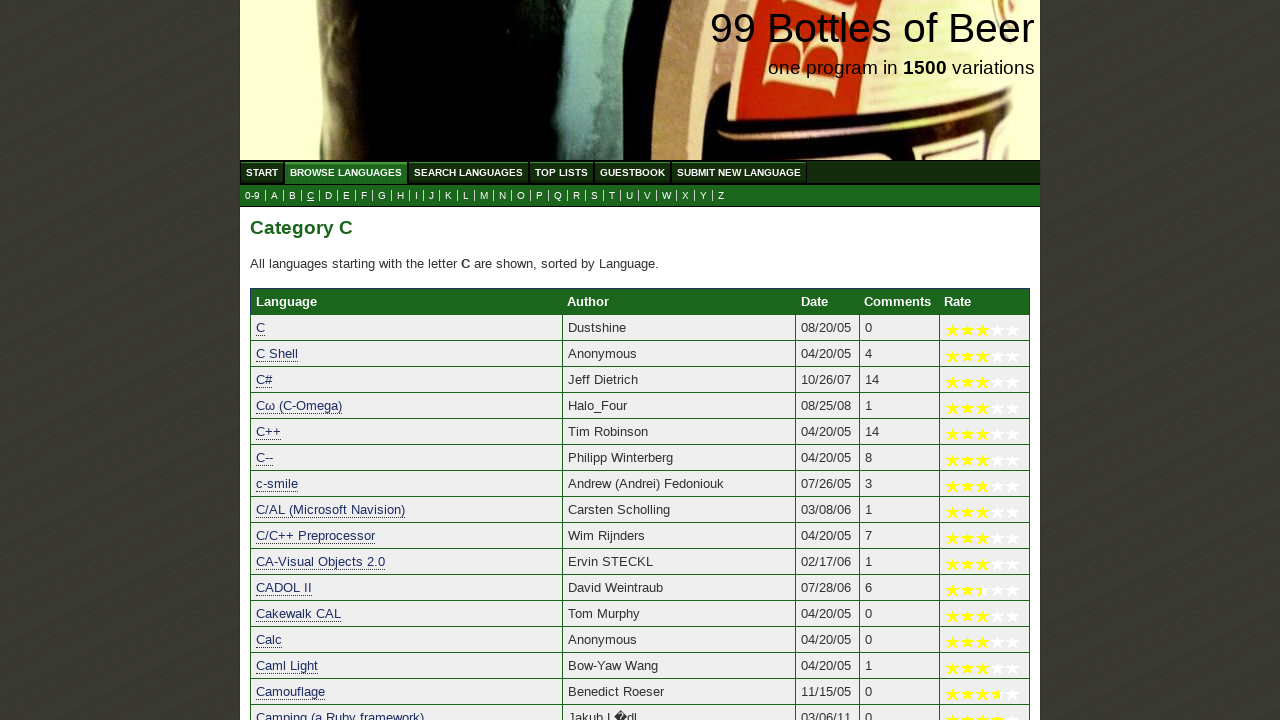

Verified 'coNCePTuaL' starts with 'c'
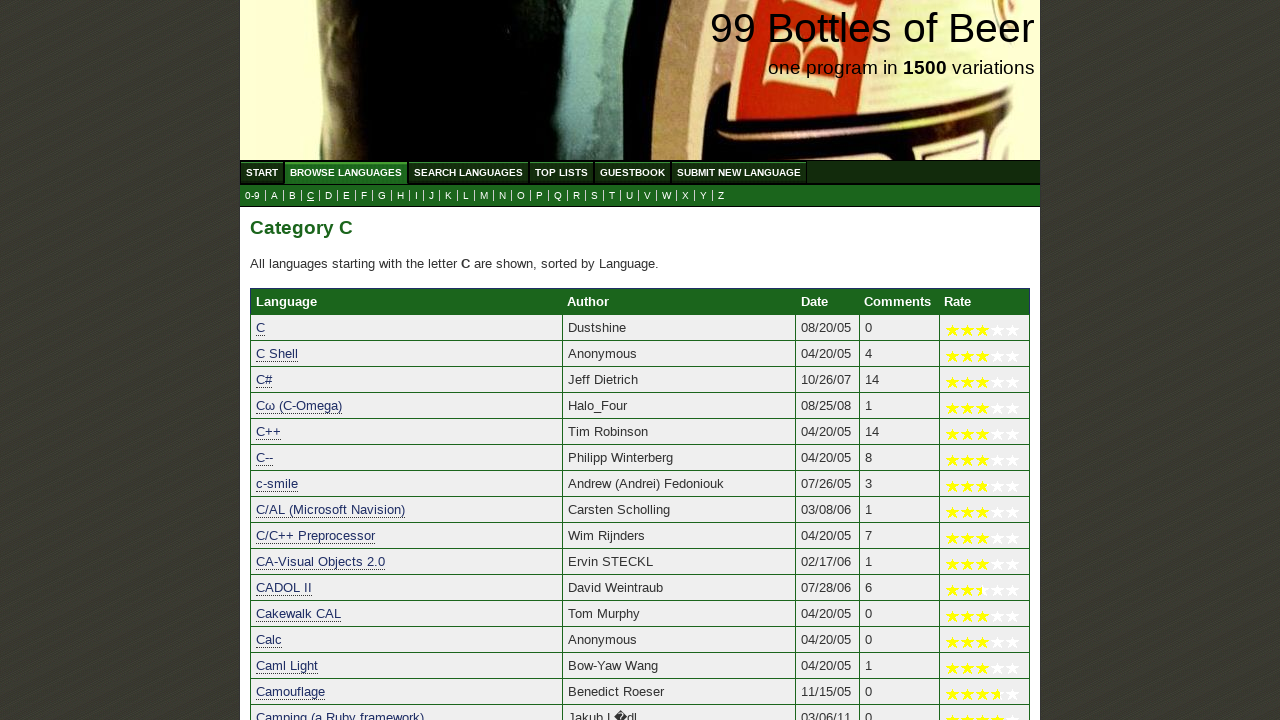

Verified 'Concurrent Clean' starts with 'c'
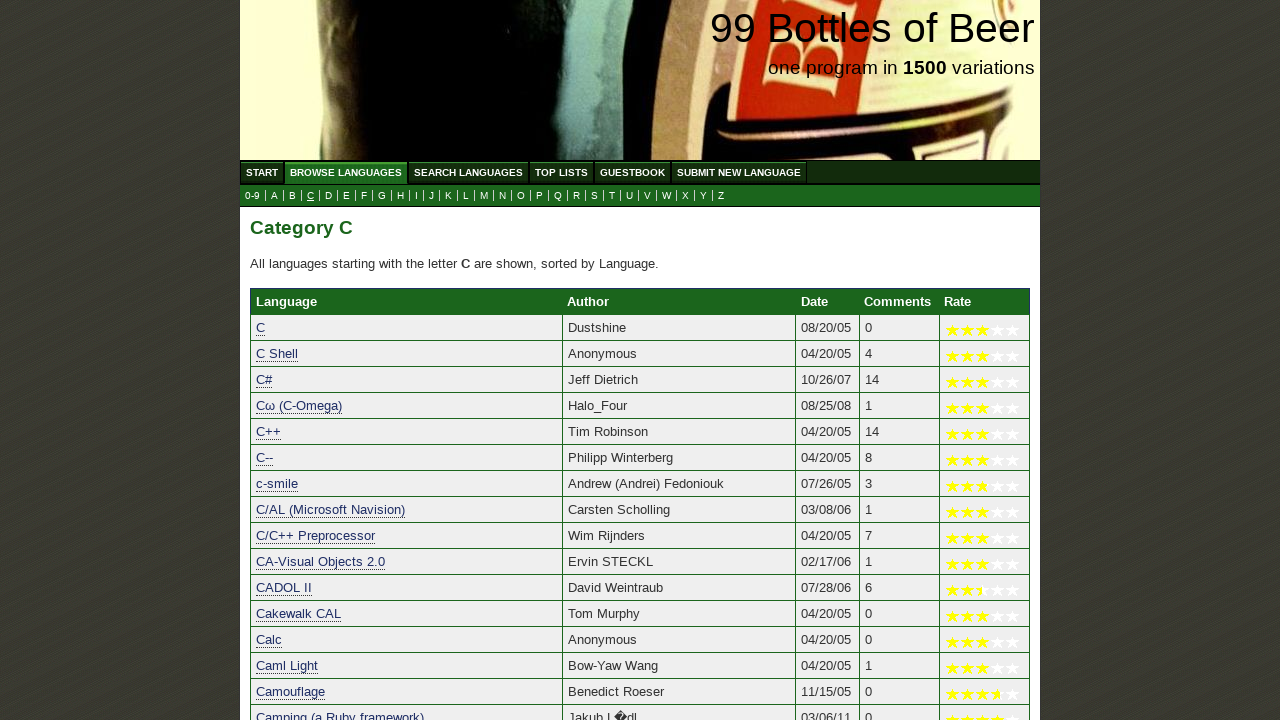

Verified 'Condit' starts with 'c'
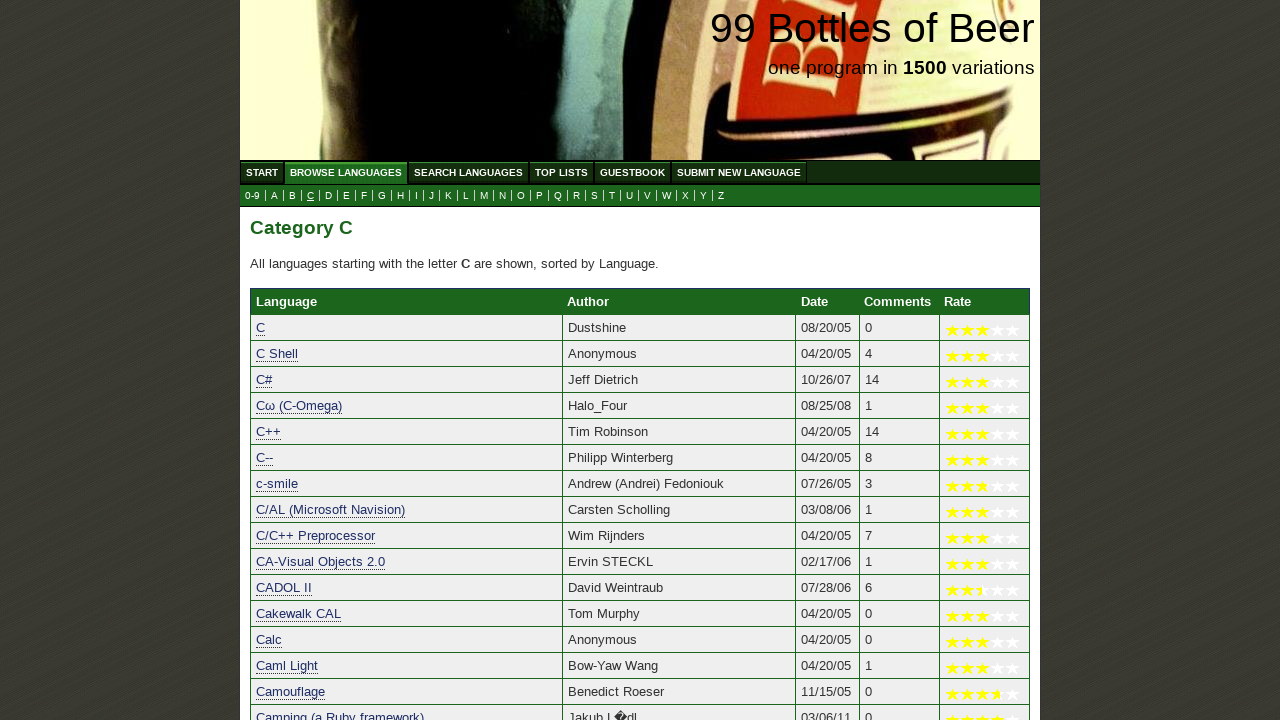

Verified 'CONNECT built-in script language' starts with 'c'
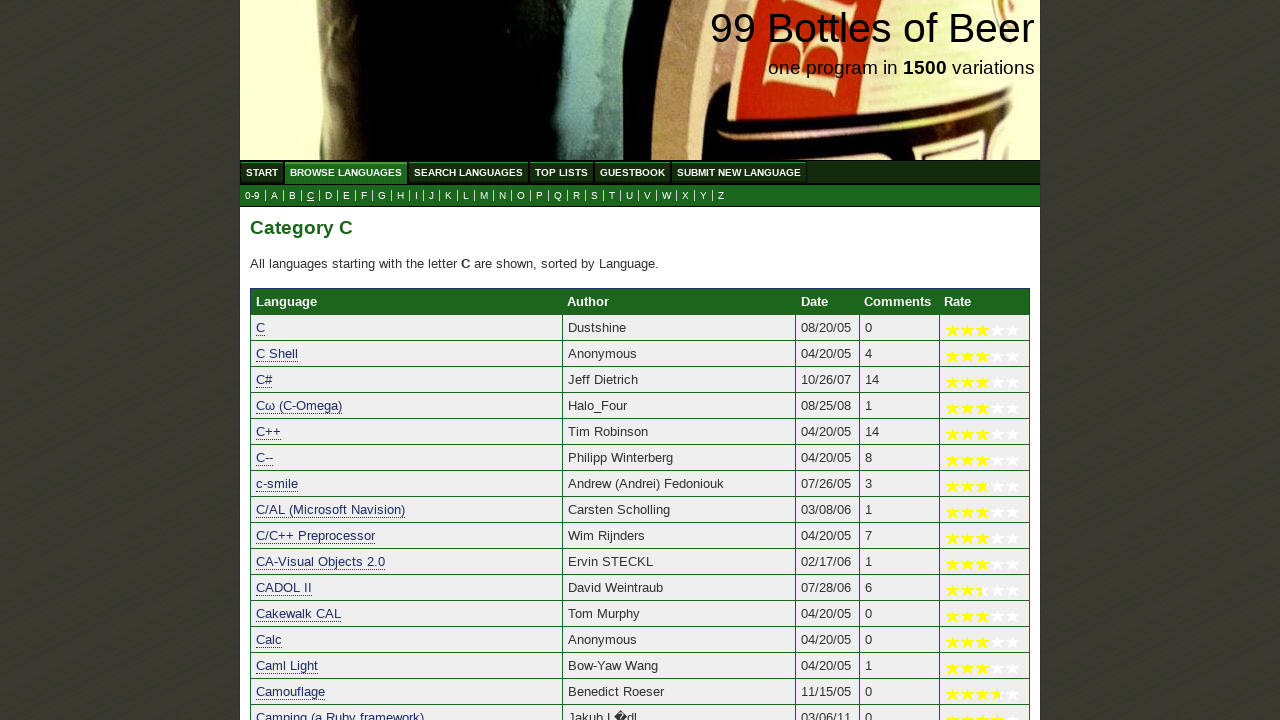

Verified 'CONTROL-M/Analyzer' starts with 'c'
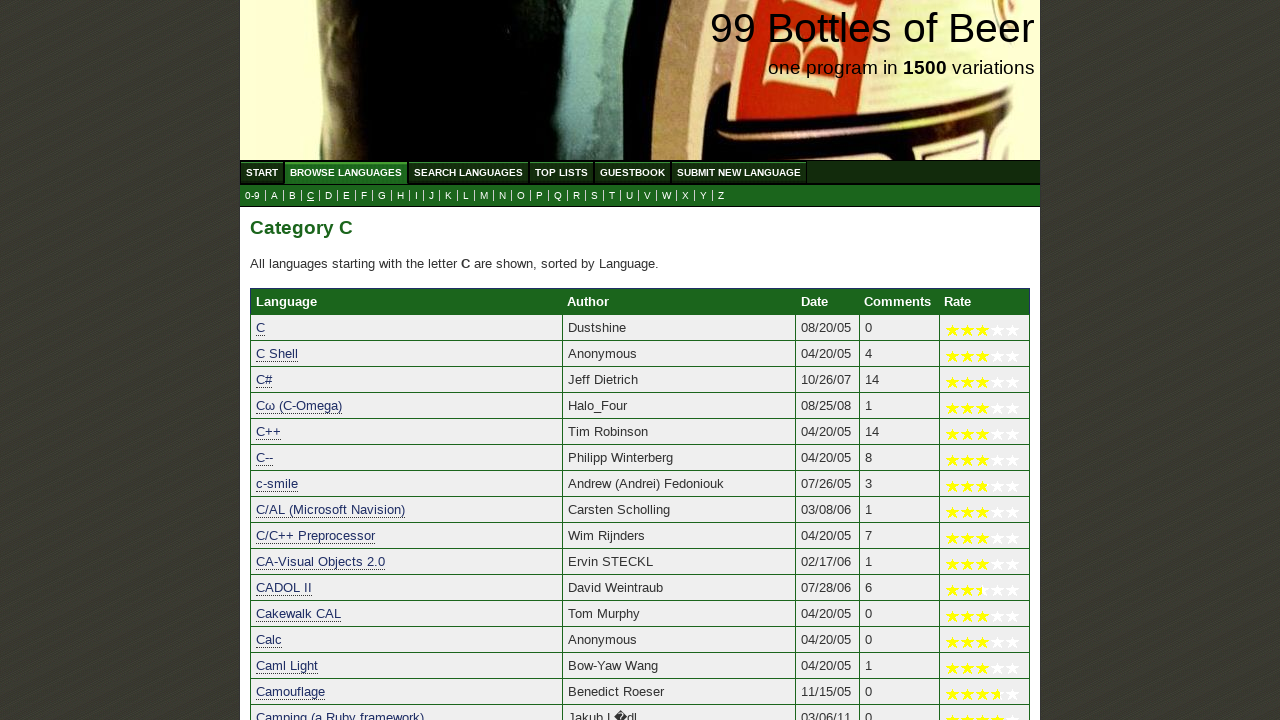

Verified 'Conzept 16' starts with 'c'
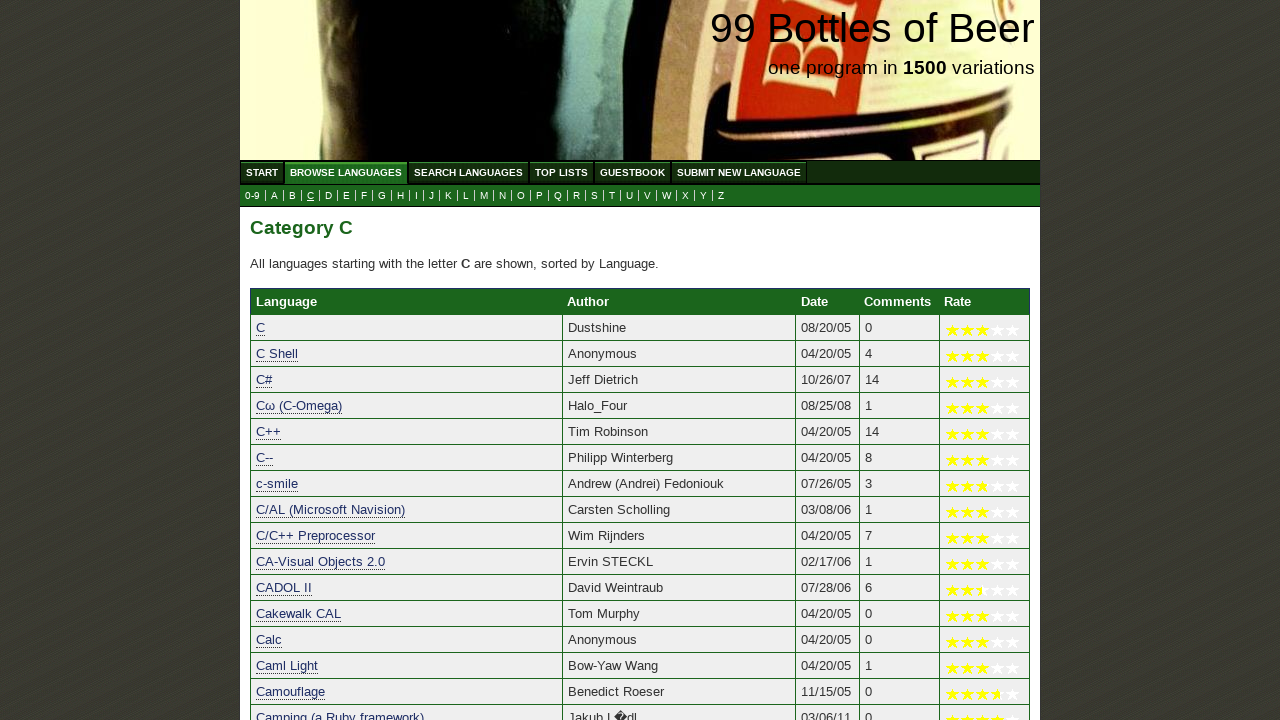

Verified 'Cool' starts with 'c'
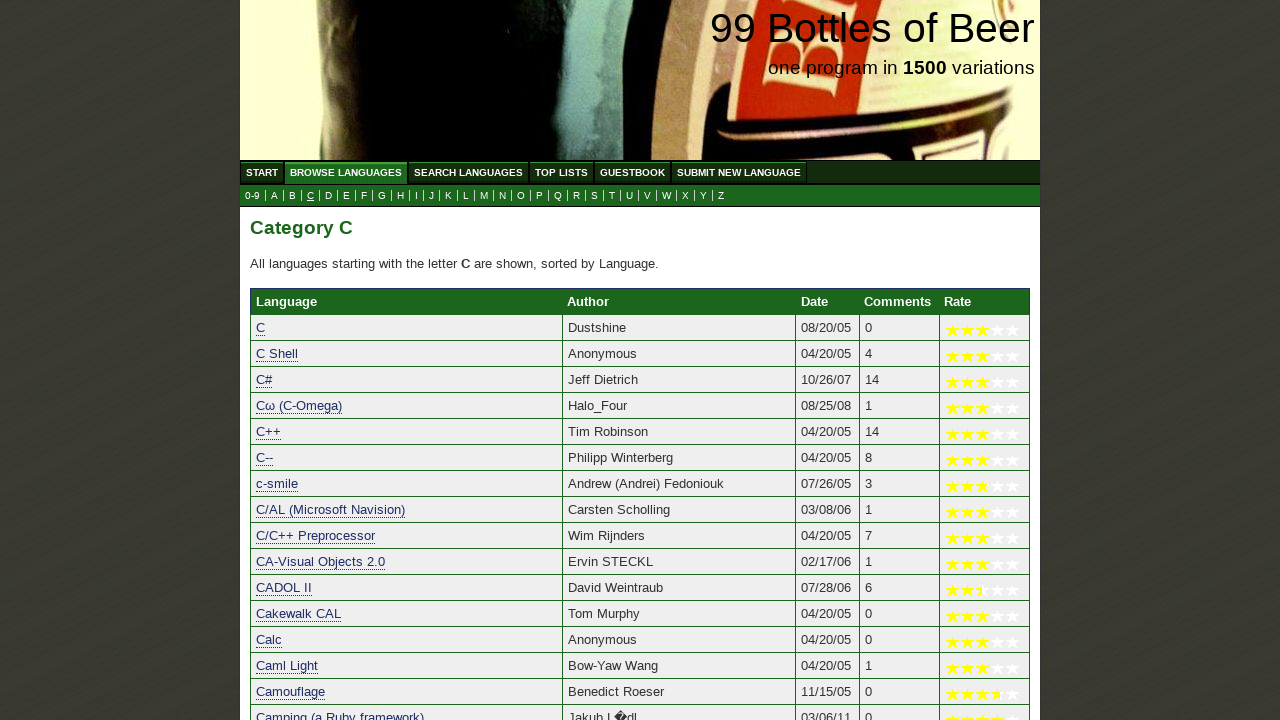

Verified 'coq' starts with 'c'
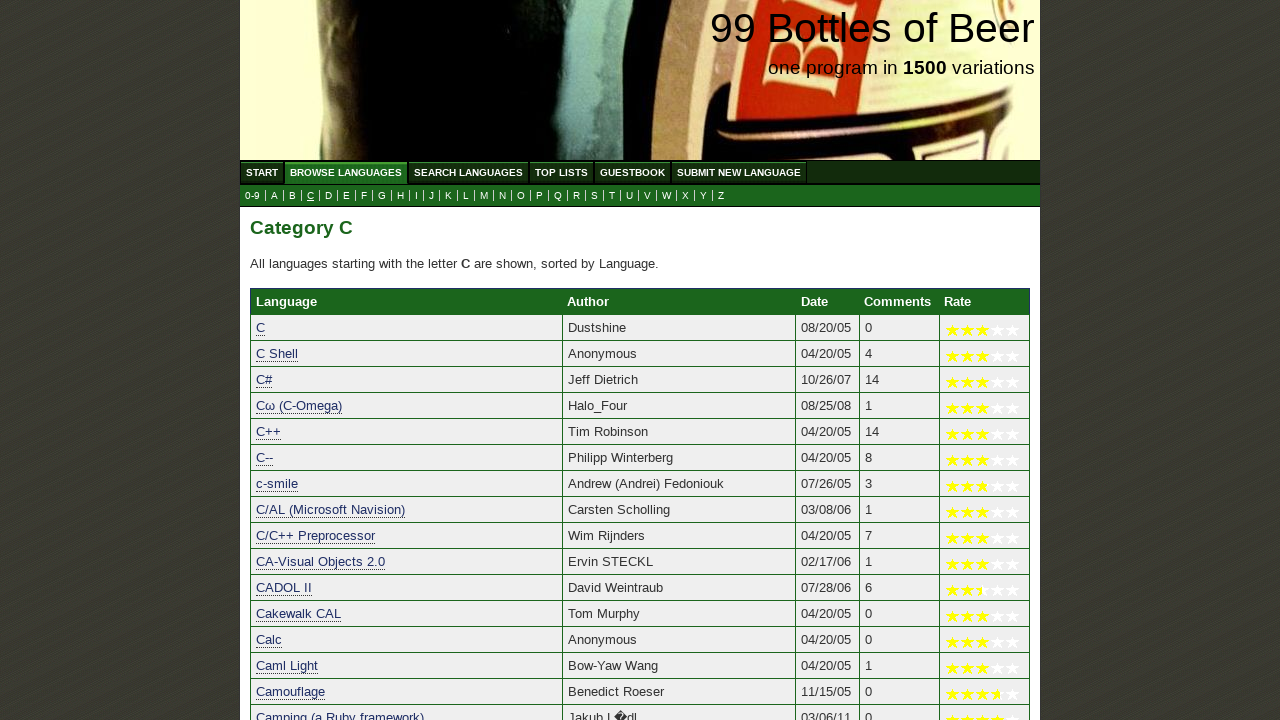

Verified 'CoreASM' starts with 'c'
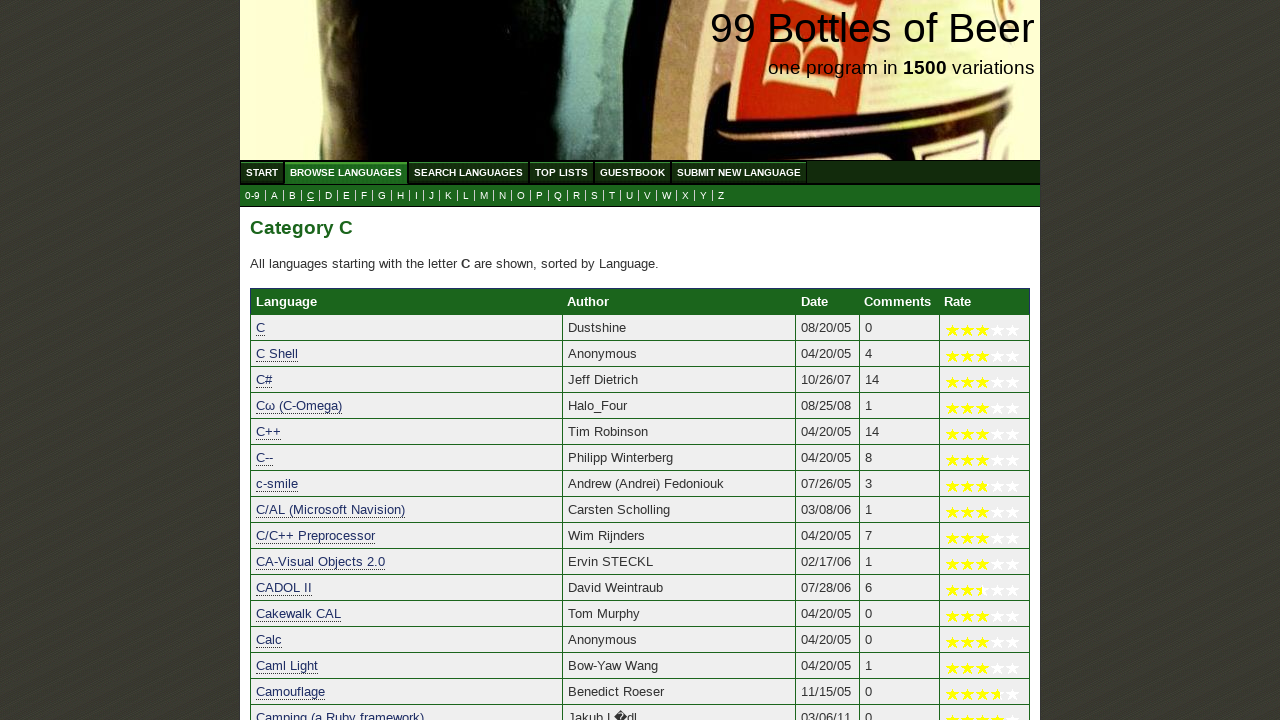

Verified 'Corn' starts with 'c'
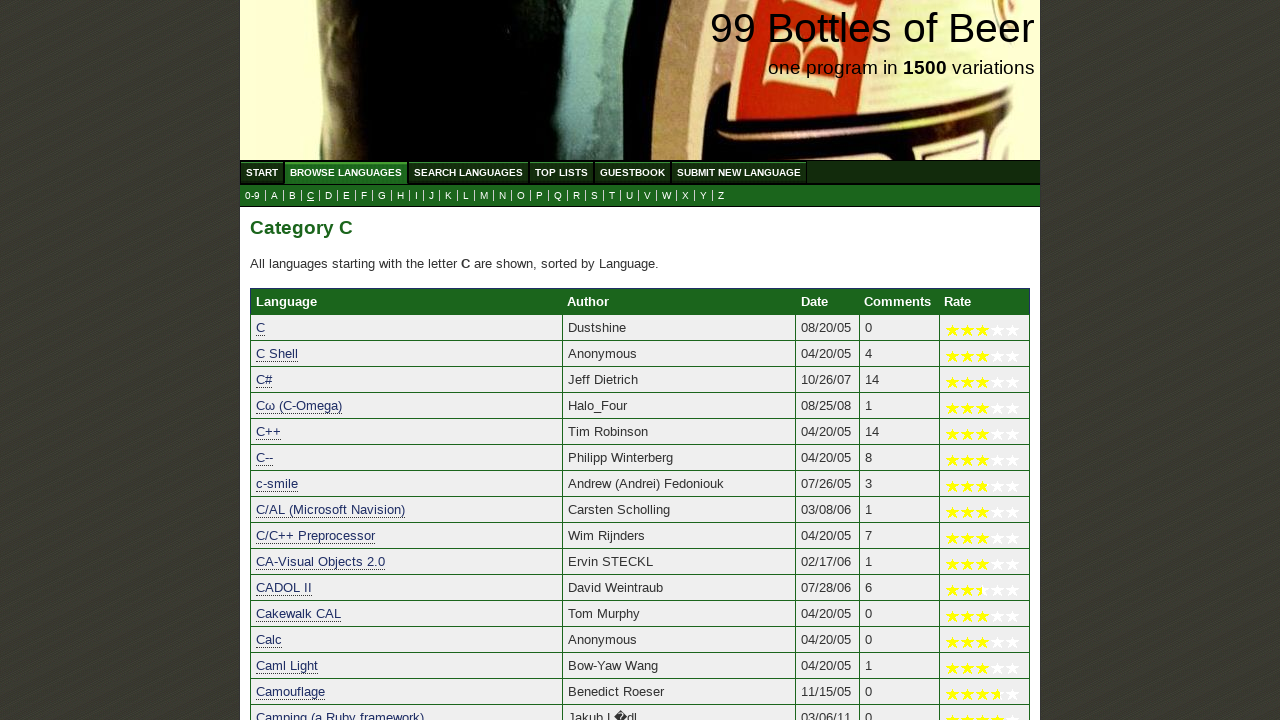

Verified 'CorVu' starts with 'c'
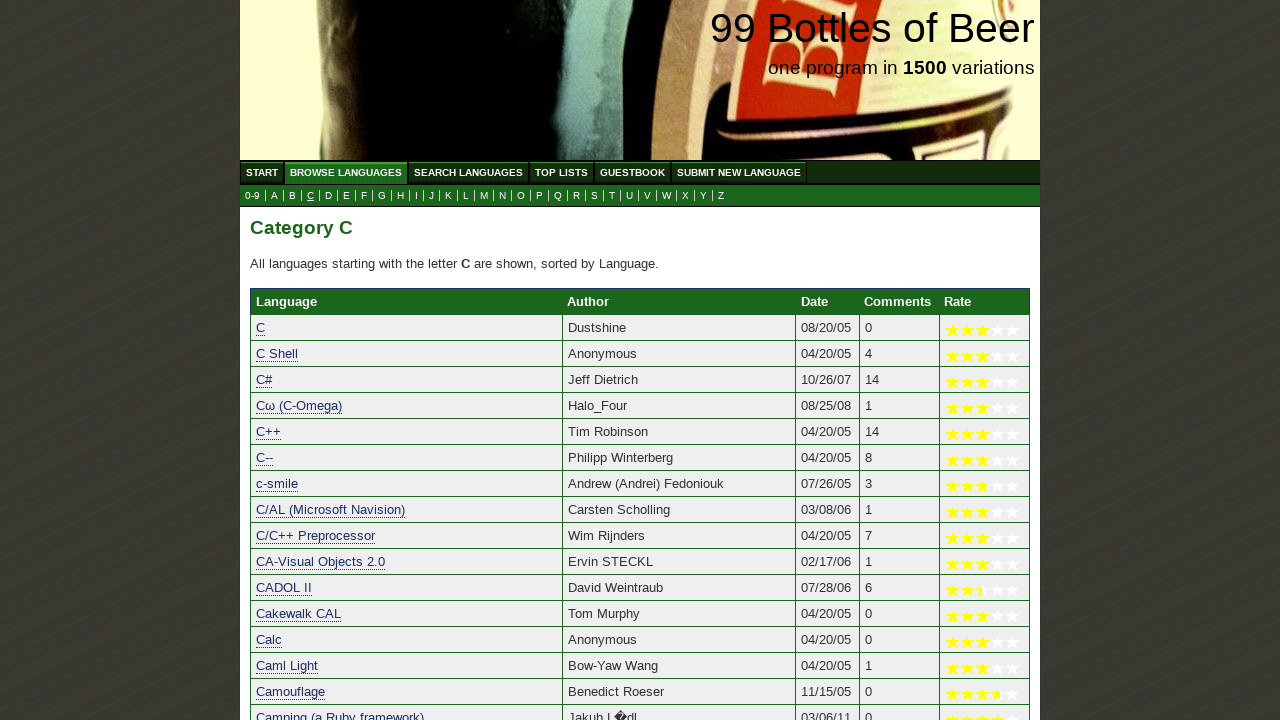

Verified 'Cow' starts with 'c'
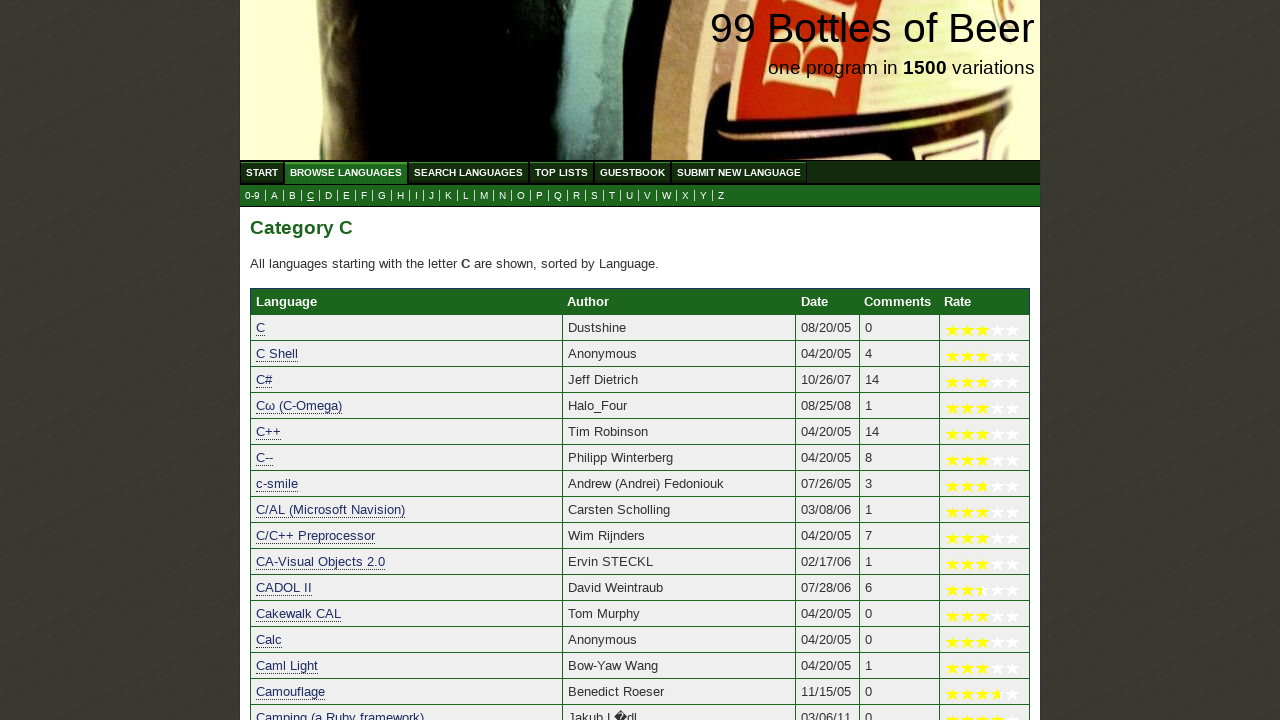

Verified 'CRM114' starts with 'c'
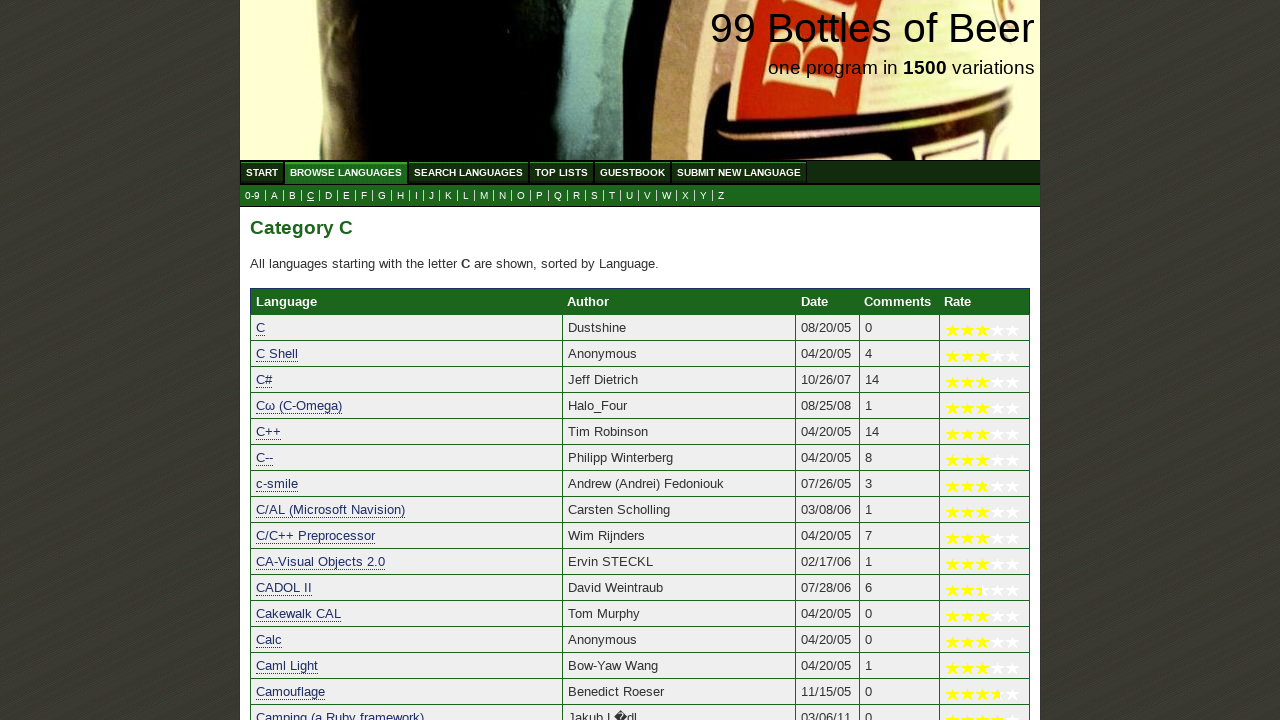

Verified 'Crystal Reports Formula' starts with 'c'
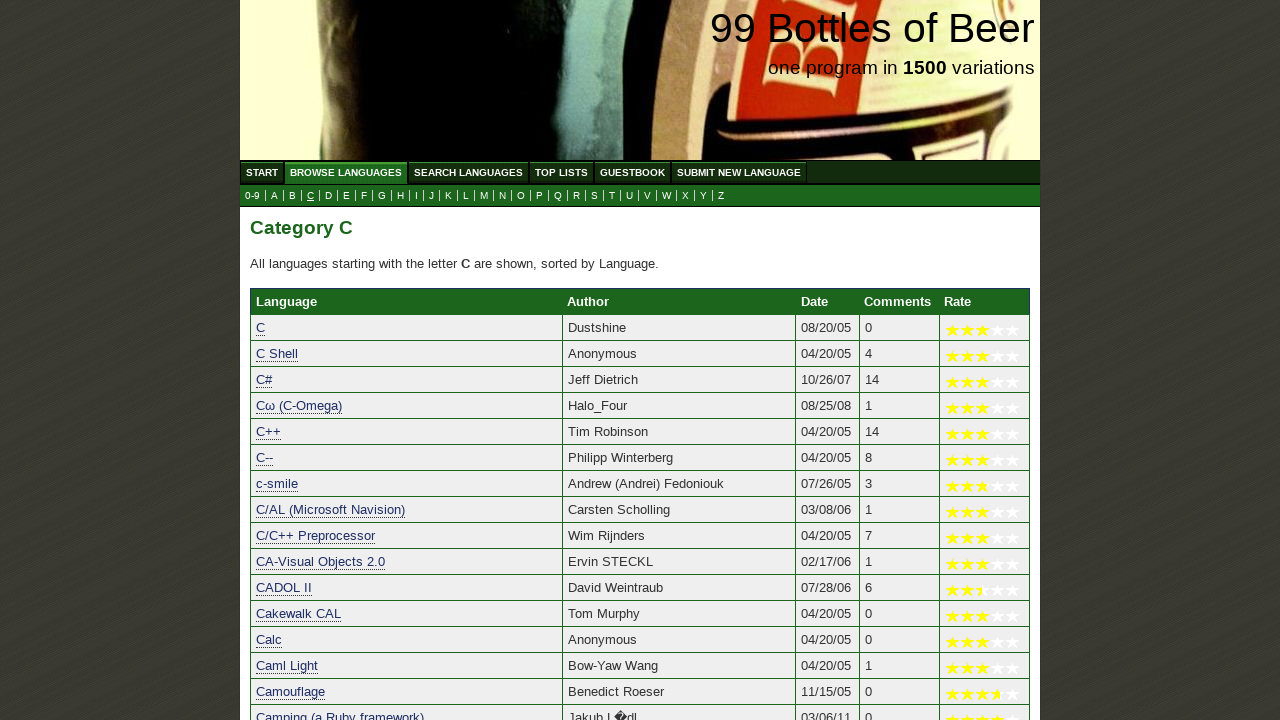

Verified 'CSC4' starts with 'c'
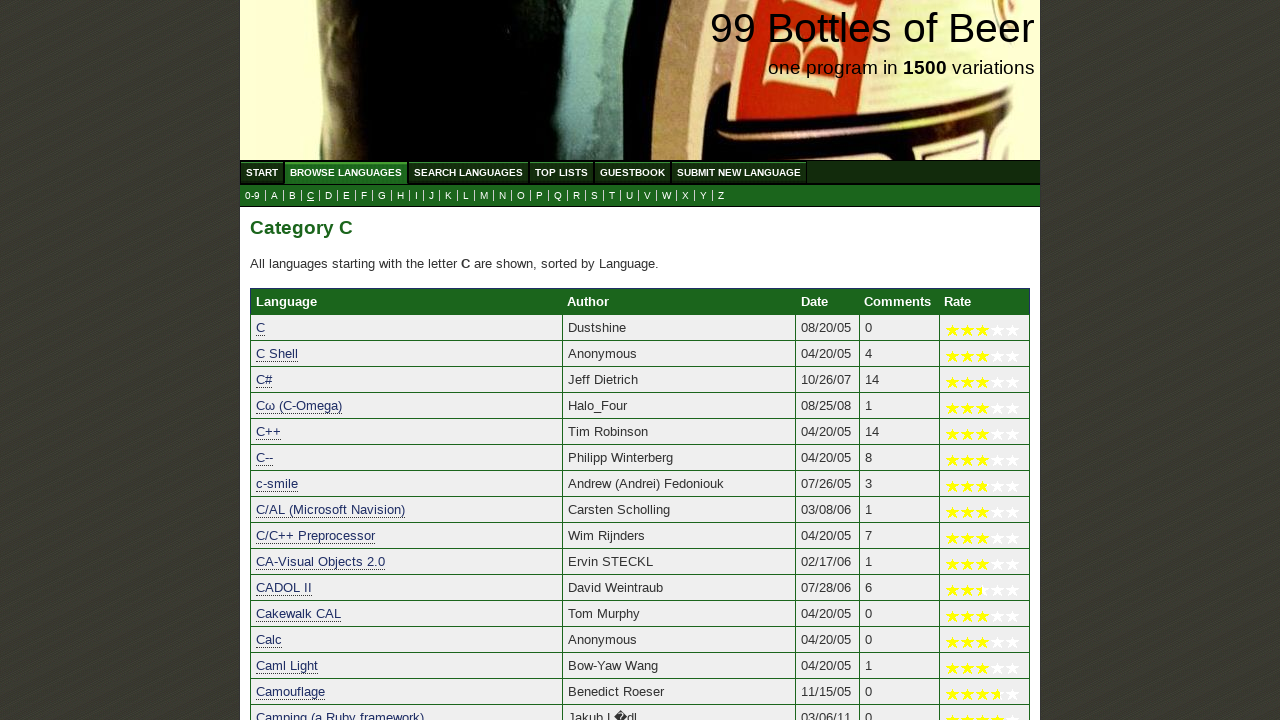

Verified 'CSP' starts with 'c'
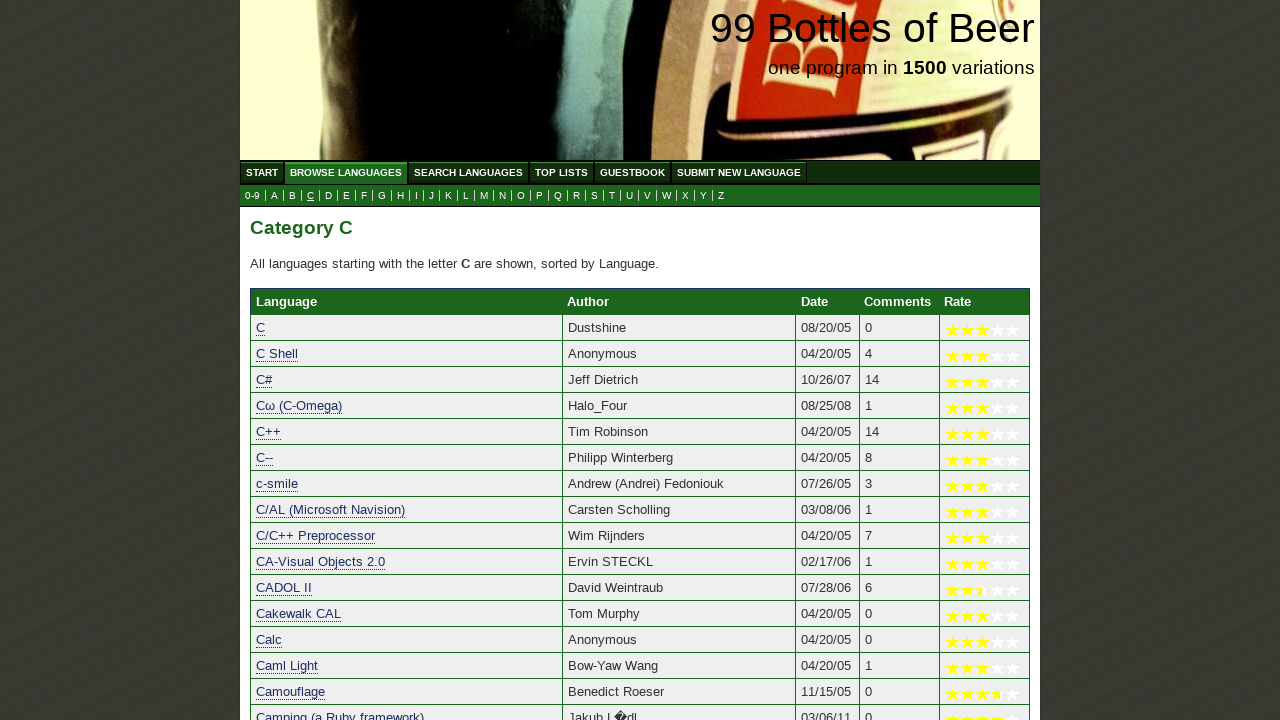

Verified 'Cupid' starts with 'c'
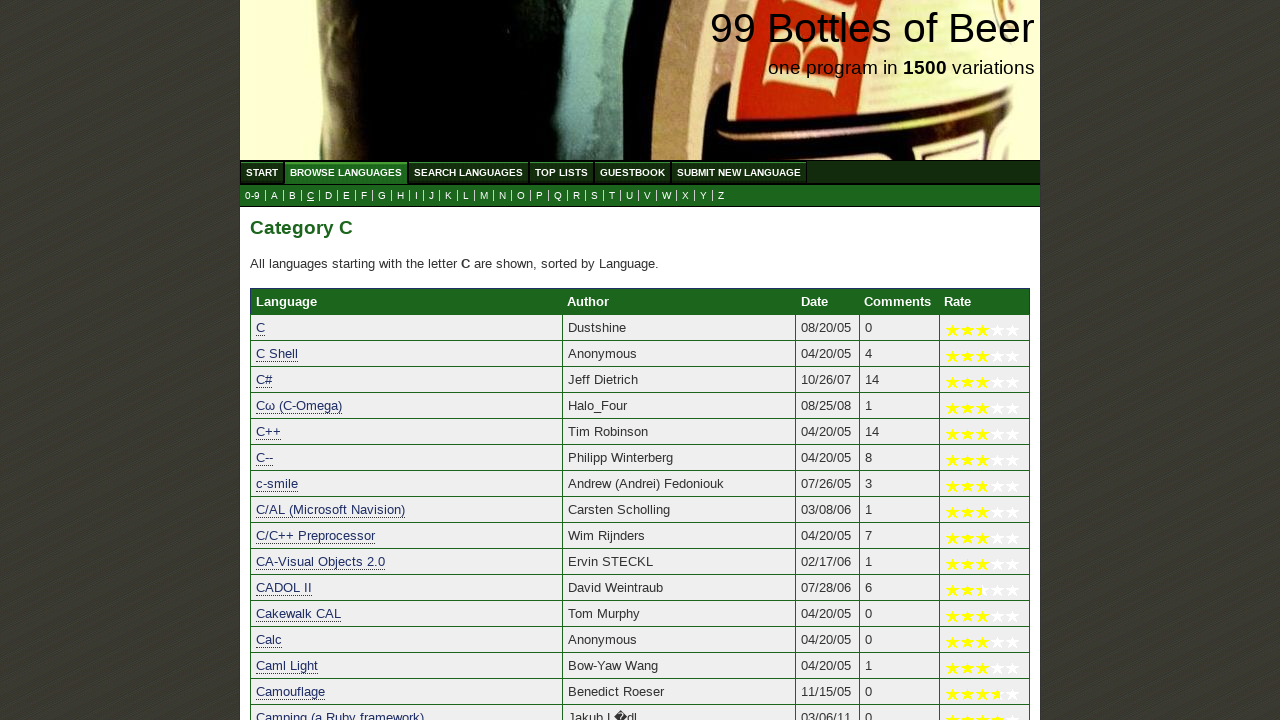

Verified 'CUPL' starts with 'c'
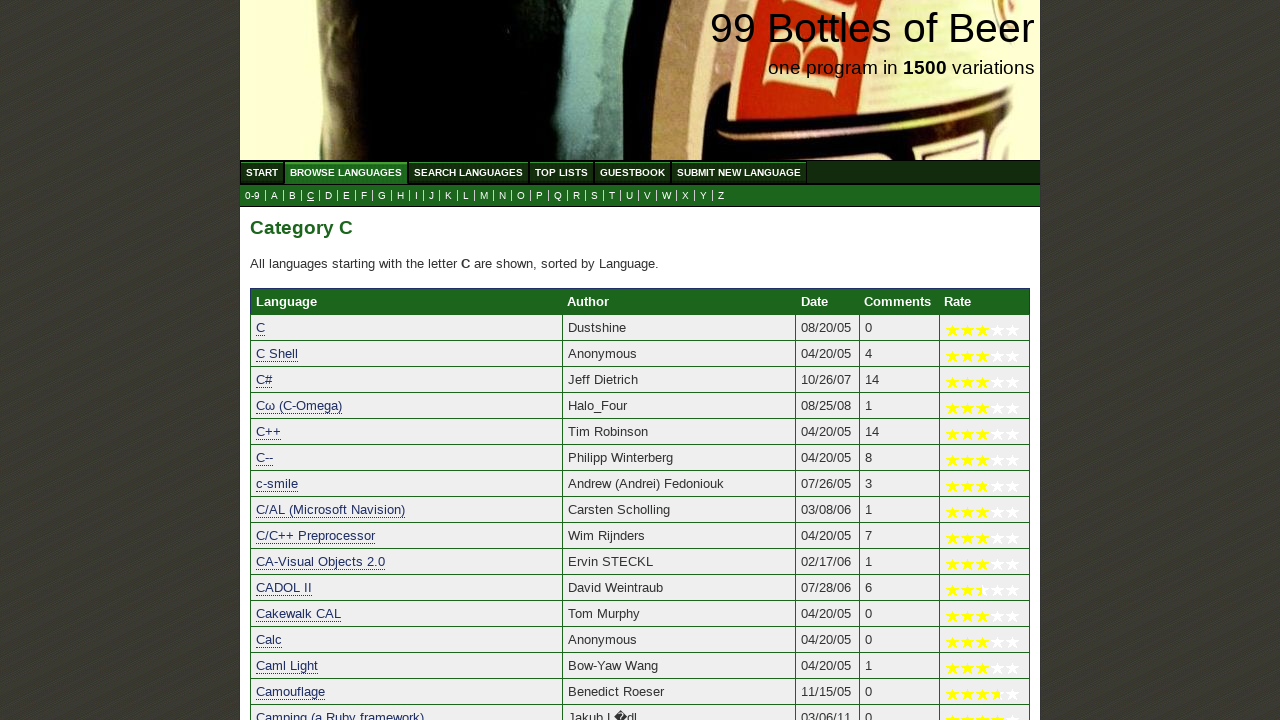

Verified 'Curl' starts with 'c'
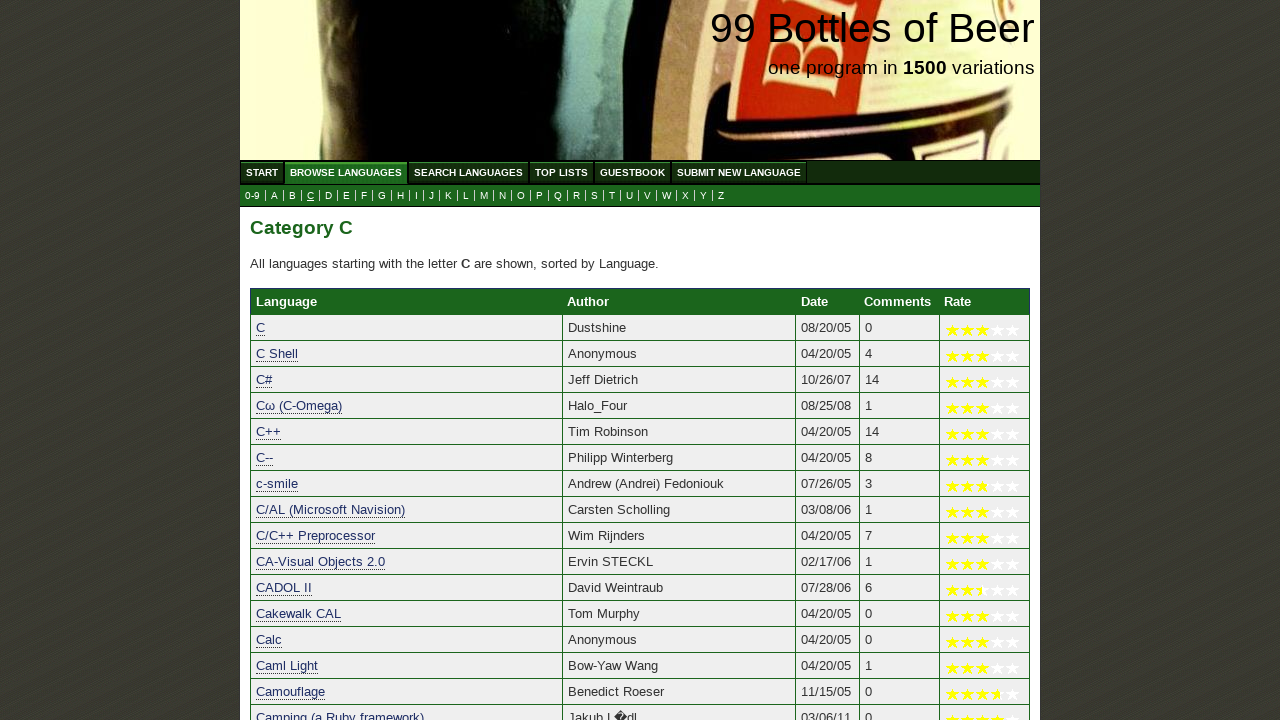

Verified 'Curry' starts with 'c'
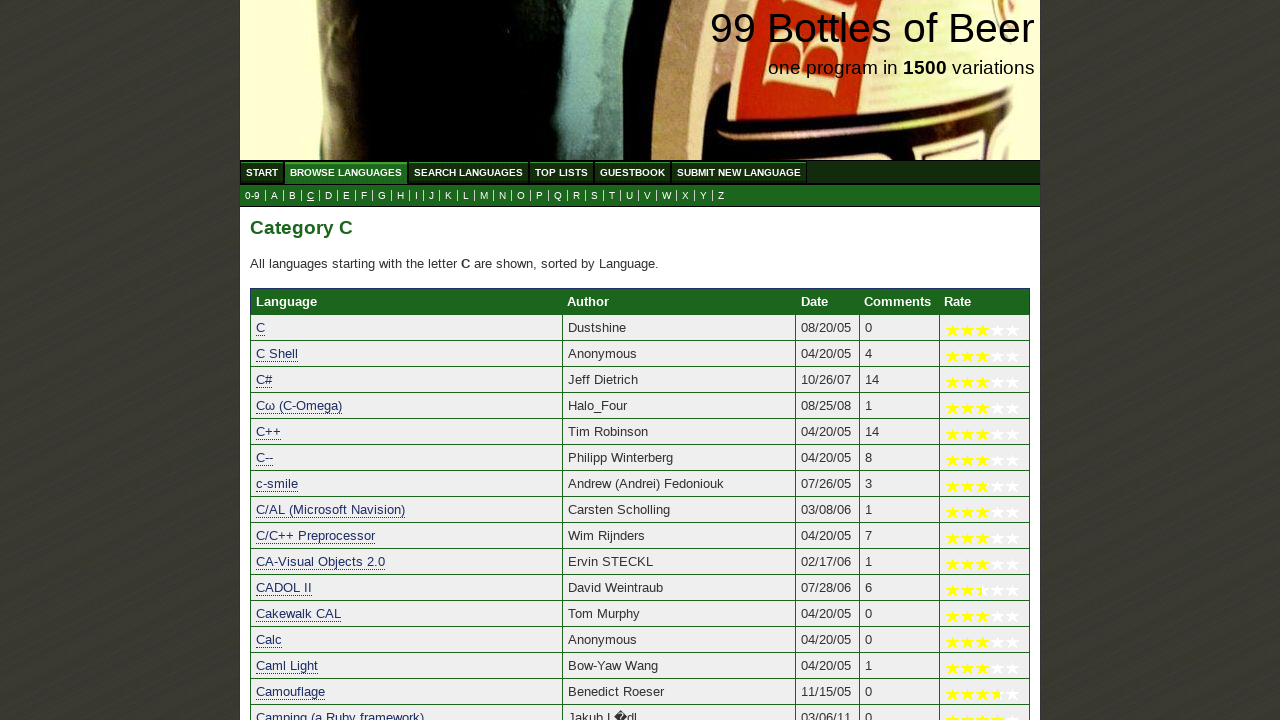

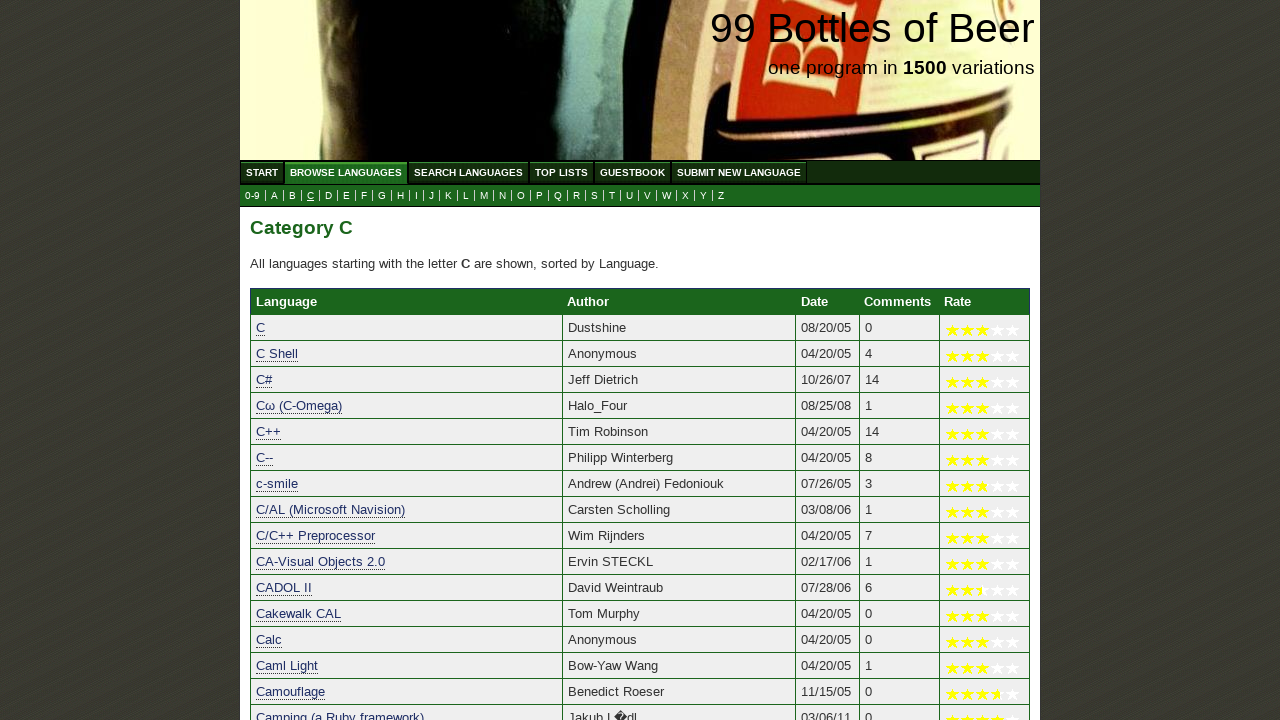